Navigates to a test page and clicks the correct submit button 50 times based on the button number displayed in the yellow line

Starting URL: http://test.rubywatir.com/ifelse.php

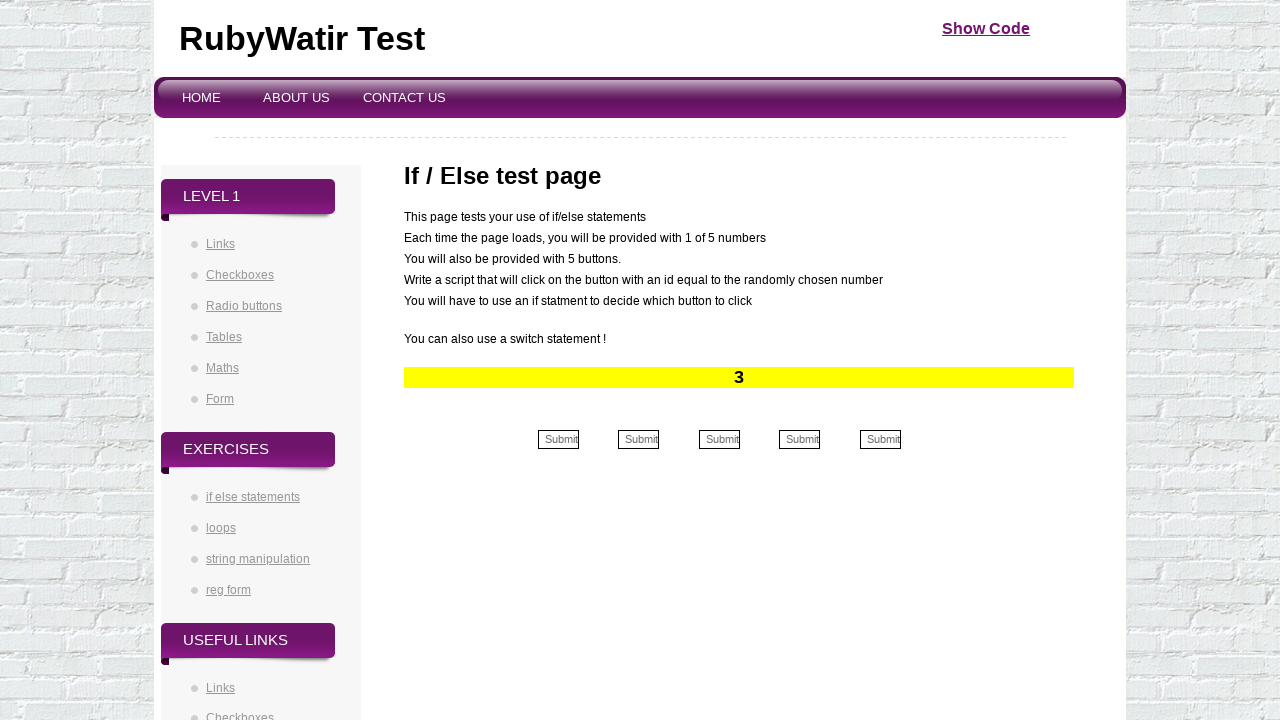

Navigated to test page
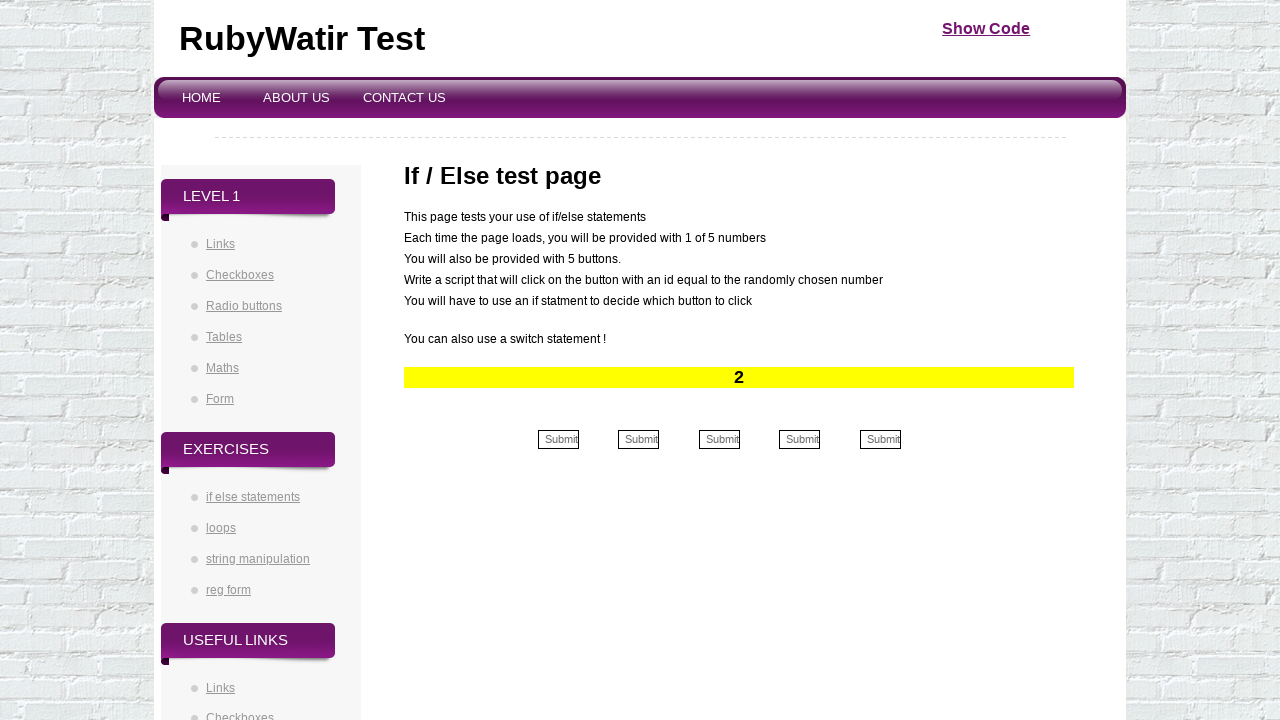

Read button number from yellow line: 2
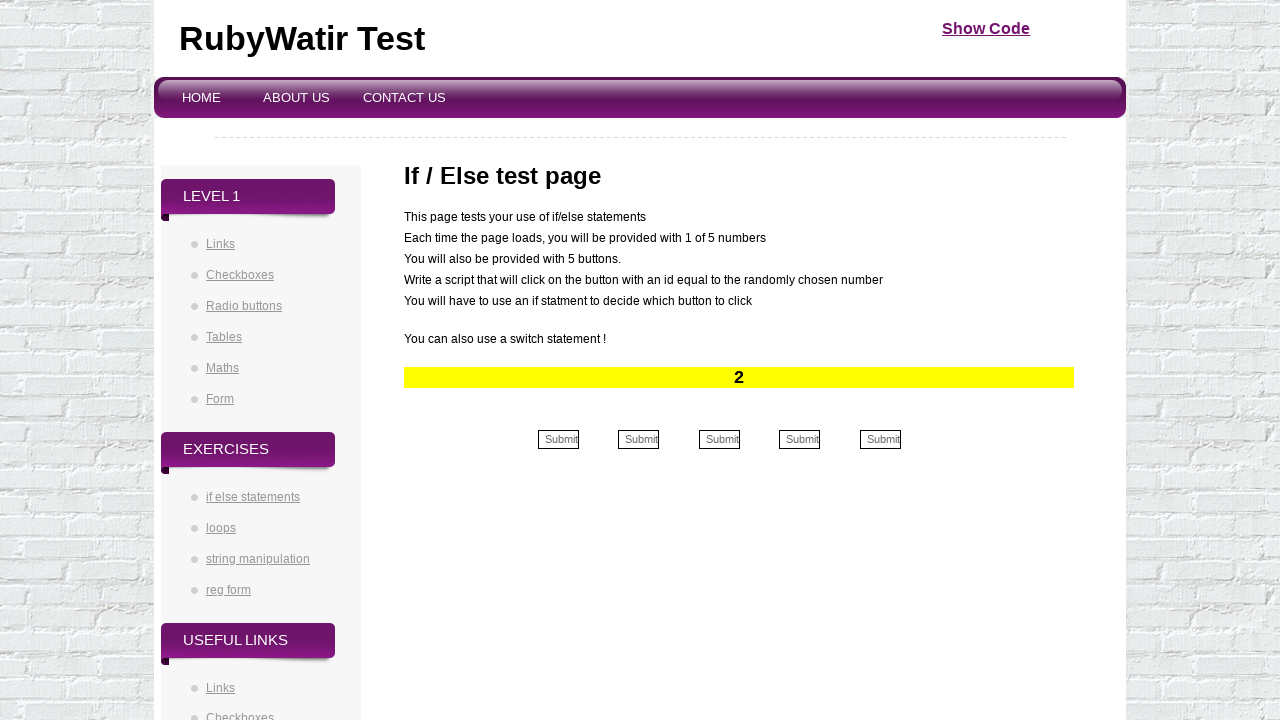

Clicked submit button 2 at (639, 440) on //input[contains(@name, '2')]
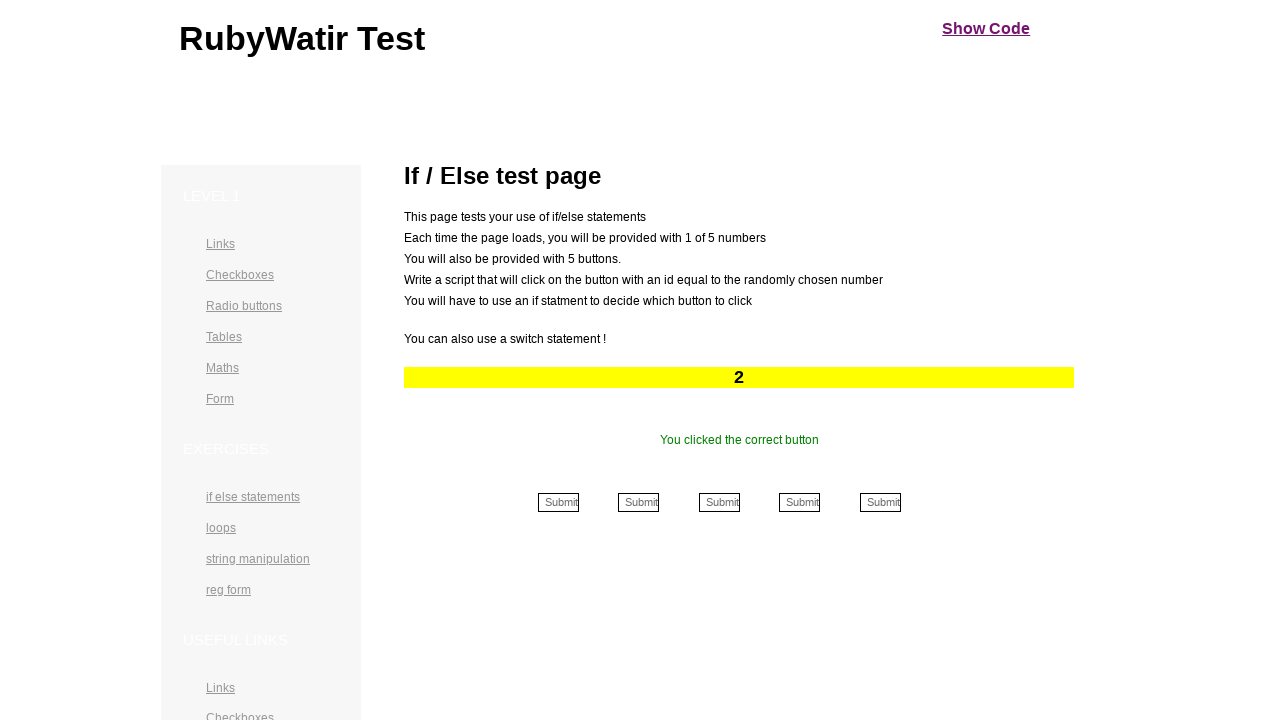

Read button number from yellow line: 2
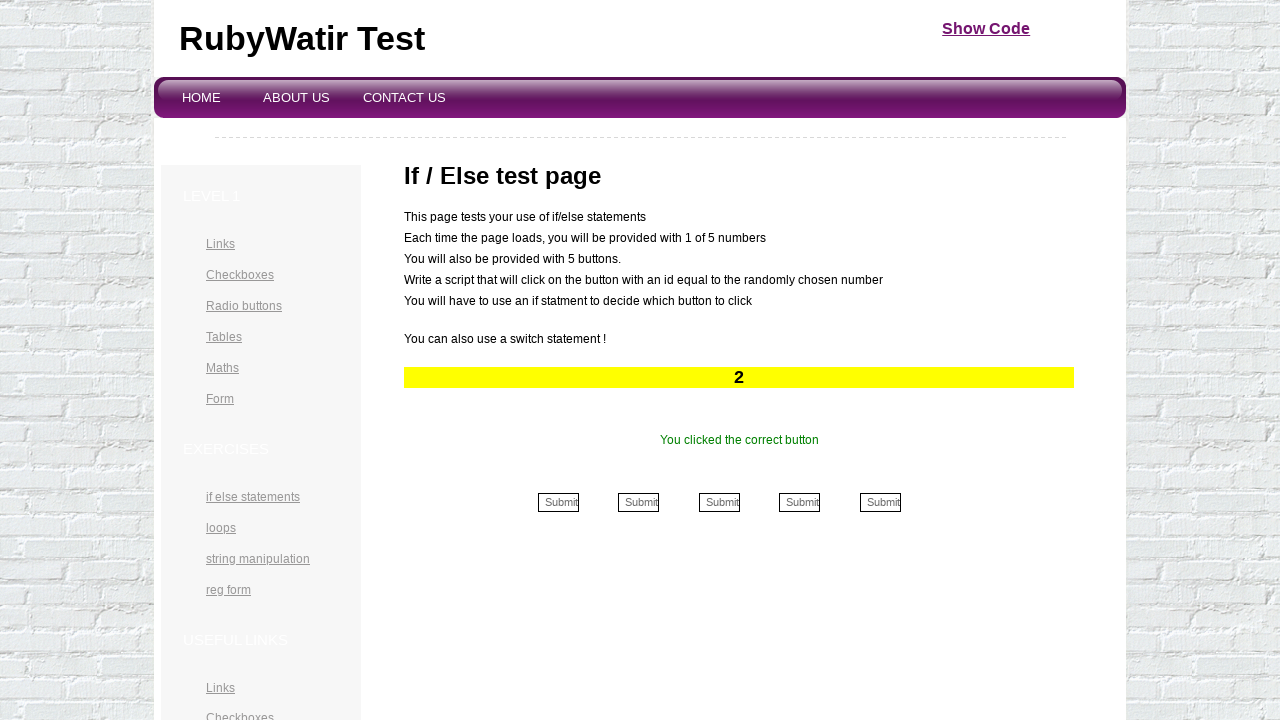

Clicked submit button 2 at (639, 502) on //input[contains(@name, '2')]
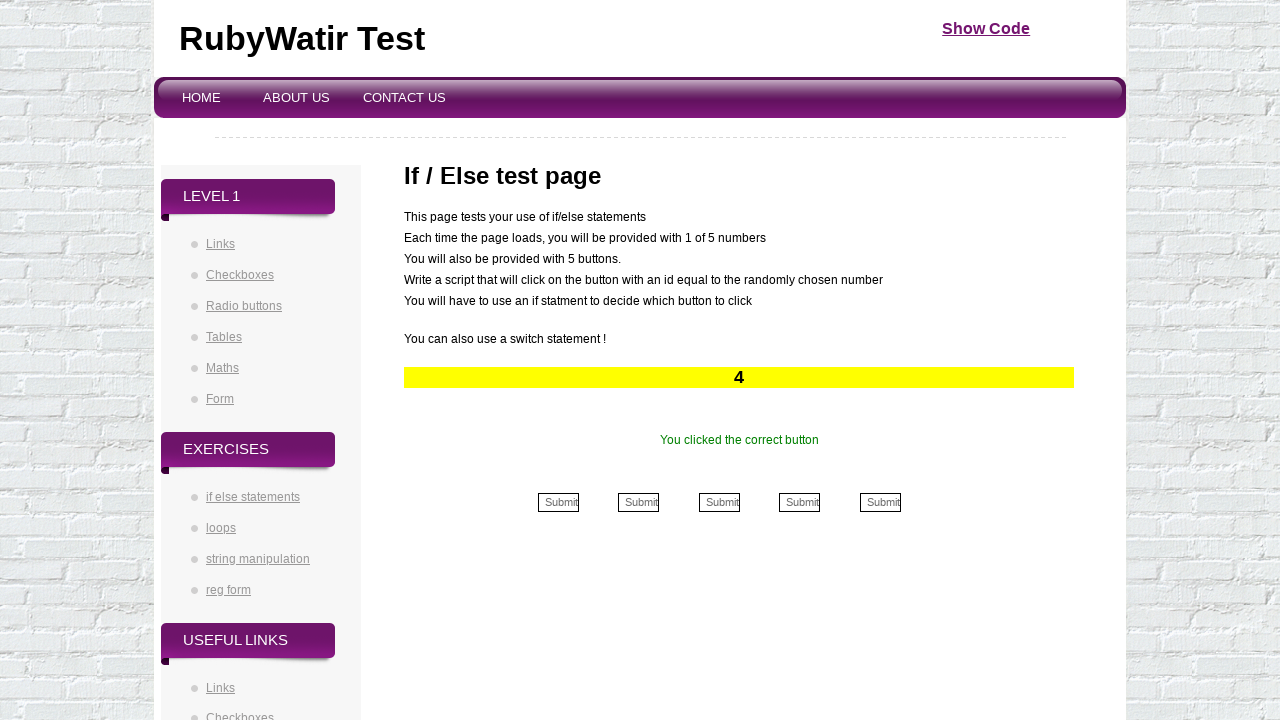

Read button number from yellow line: 4
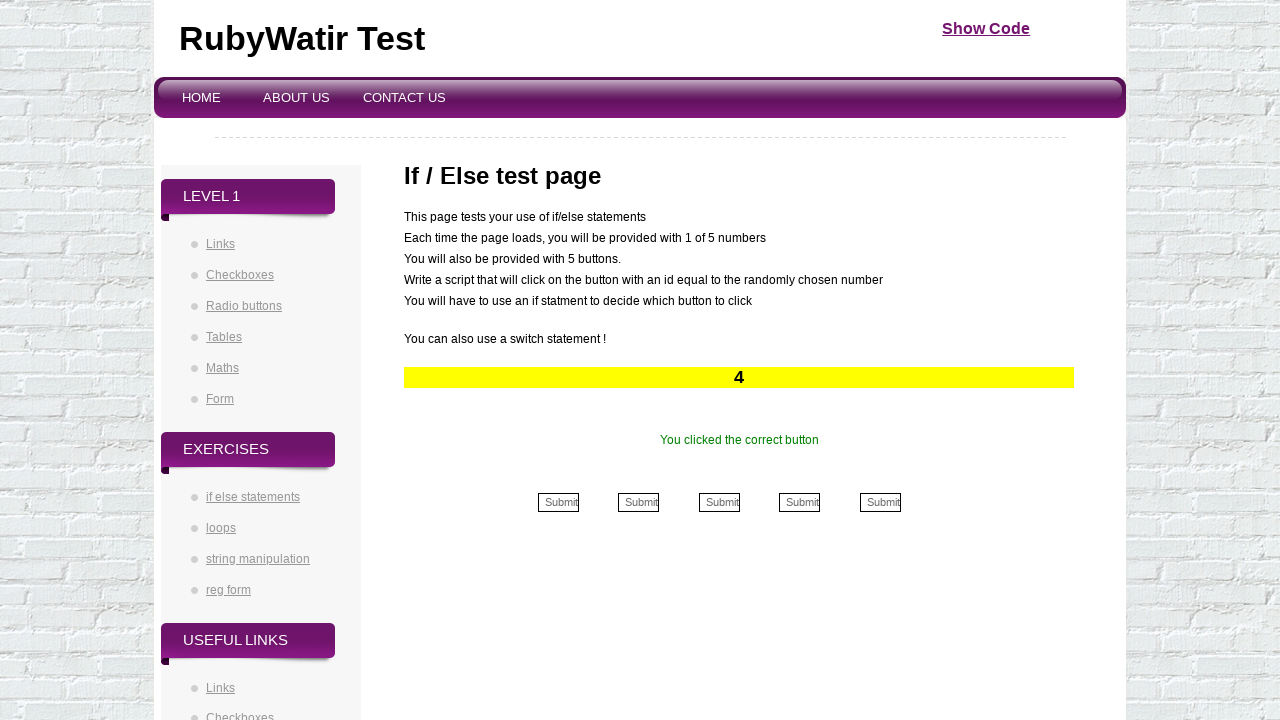

Clicked submit button 4 at (800, 502) on //input[contains(@name, '4')]
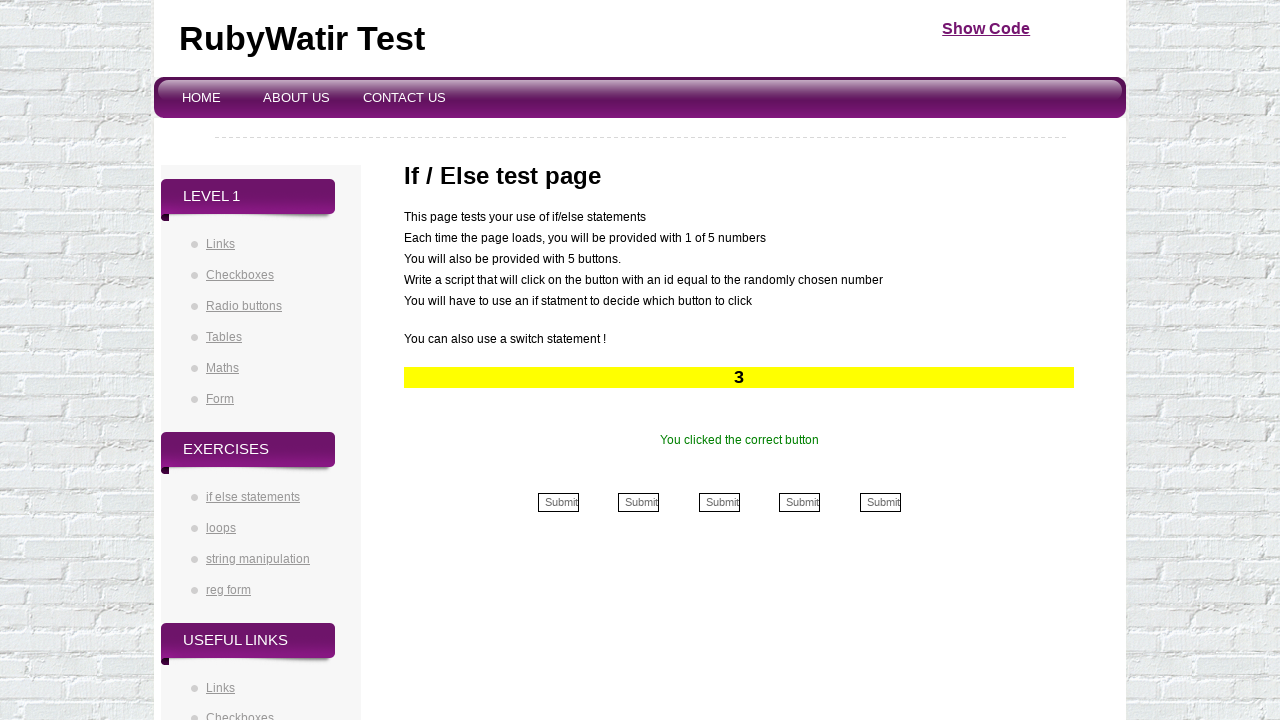

Read button number from yellow line: 3
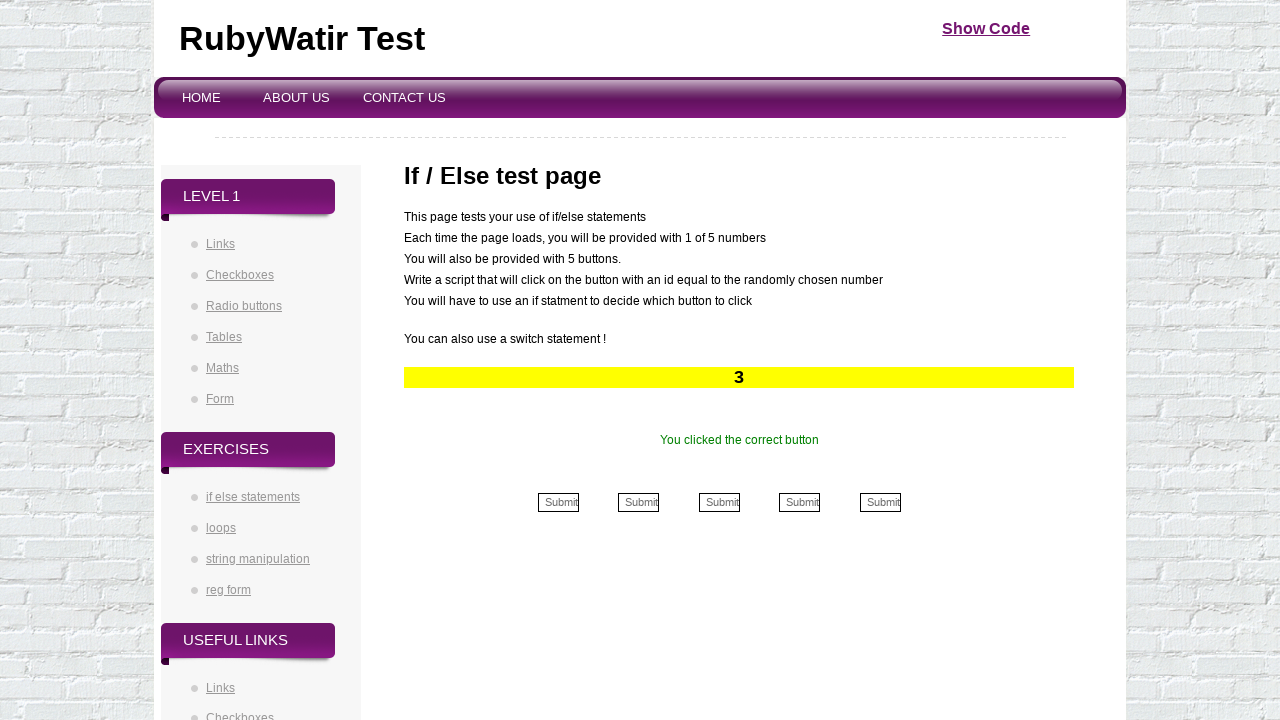

Clicked submit button 3 at (719, 502) on //input[contains(@name, '3')]
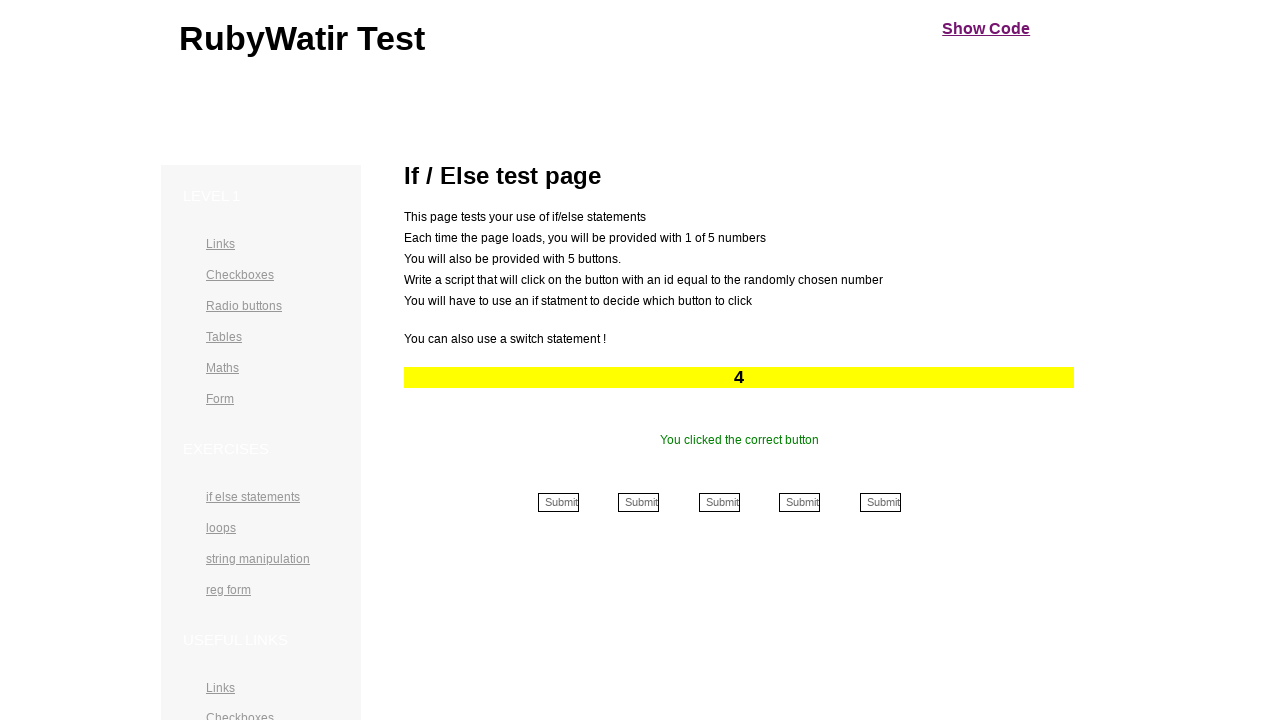

Read button number from yellow line: 4
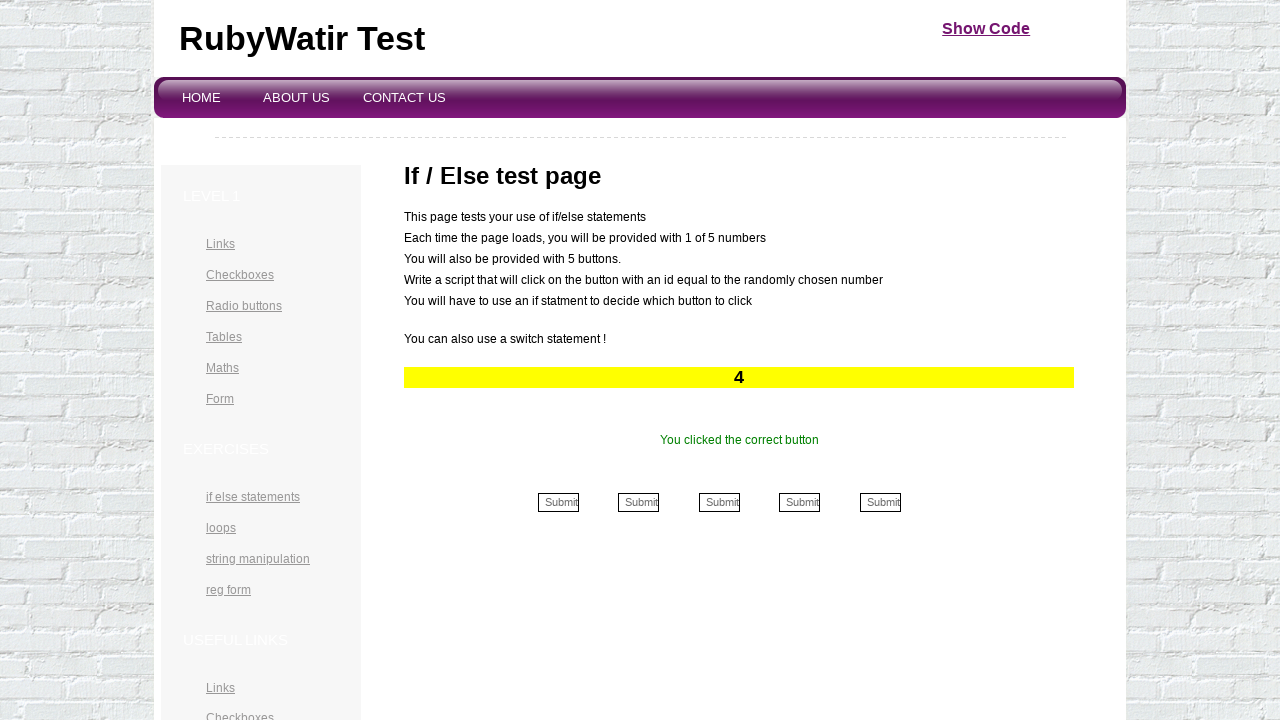

Clicked submit button 4 at (800, 502) on //input[contains(@name, '4')]
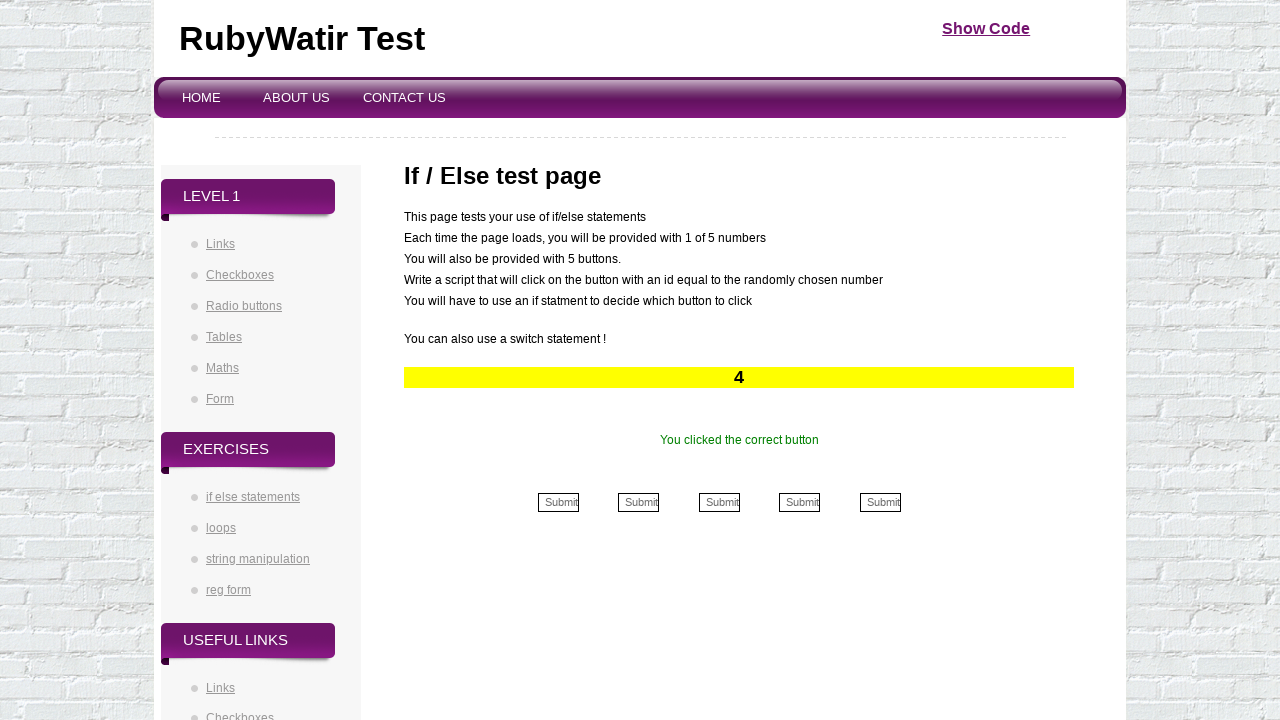

Read button number from yellow line: 4
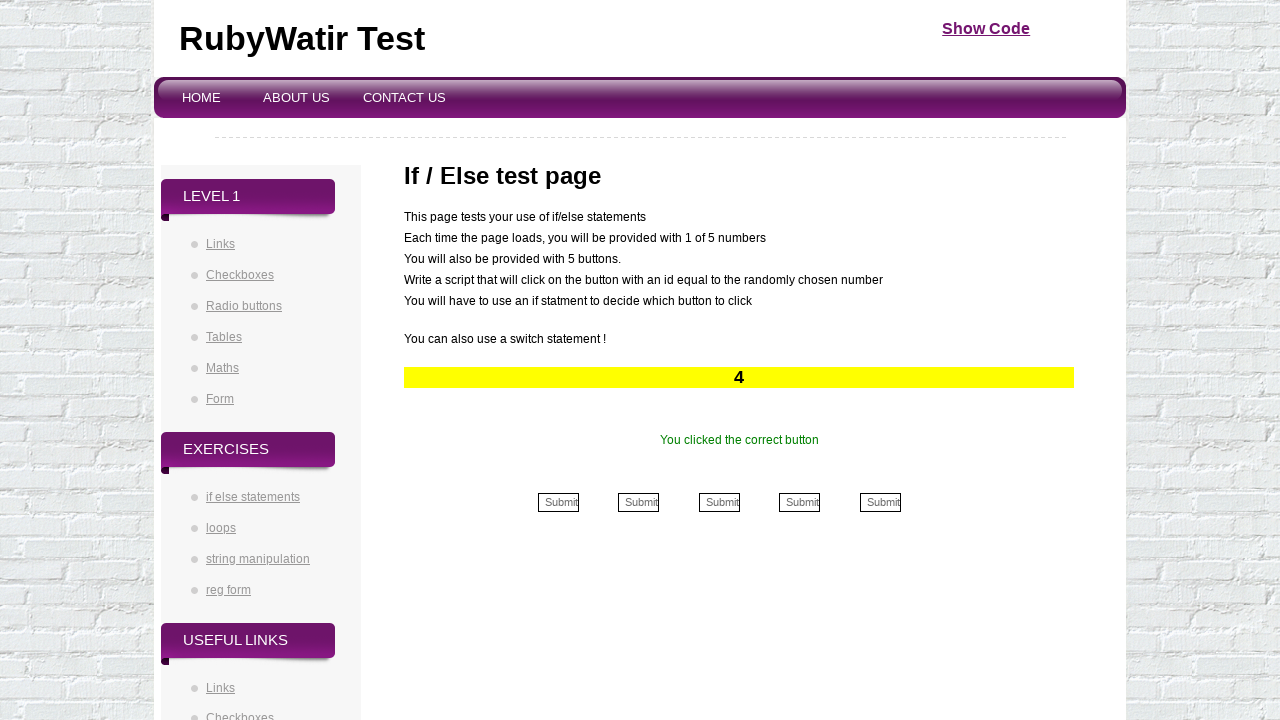

Clicked submit button 4 at (800, 502) on //input[contains(@name, '4')]
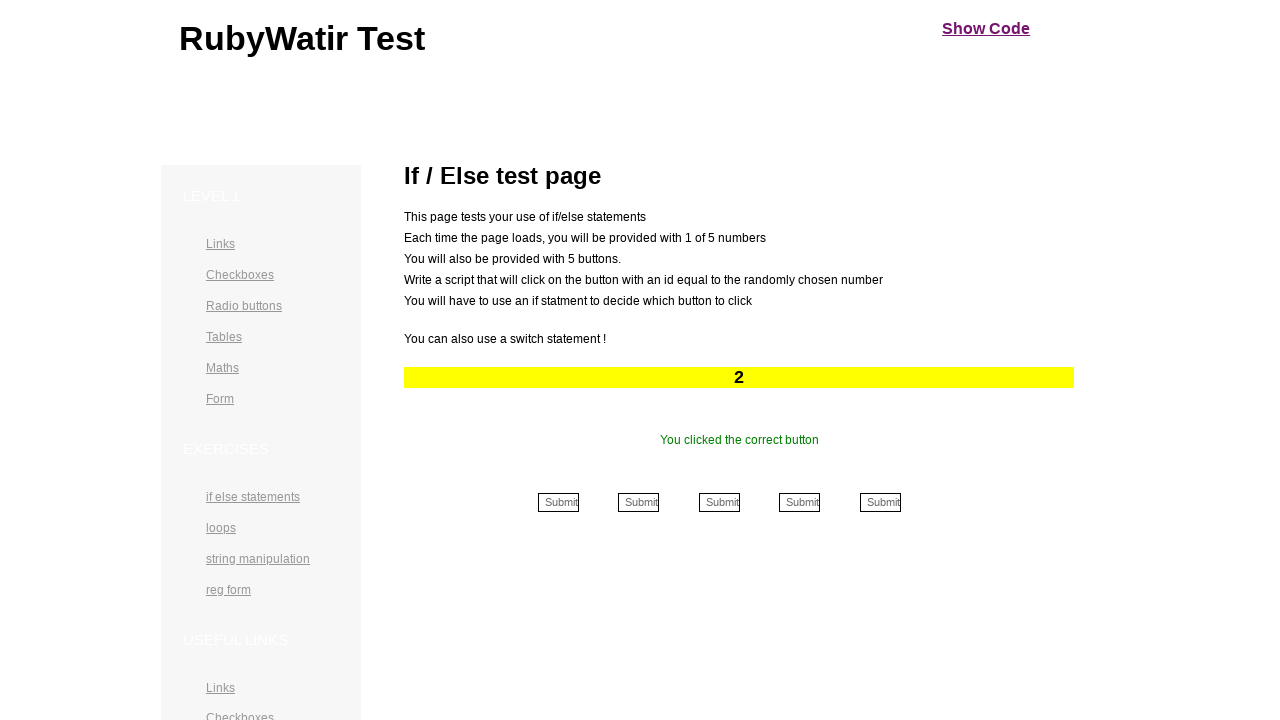

Read button number from yellow line: 2
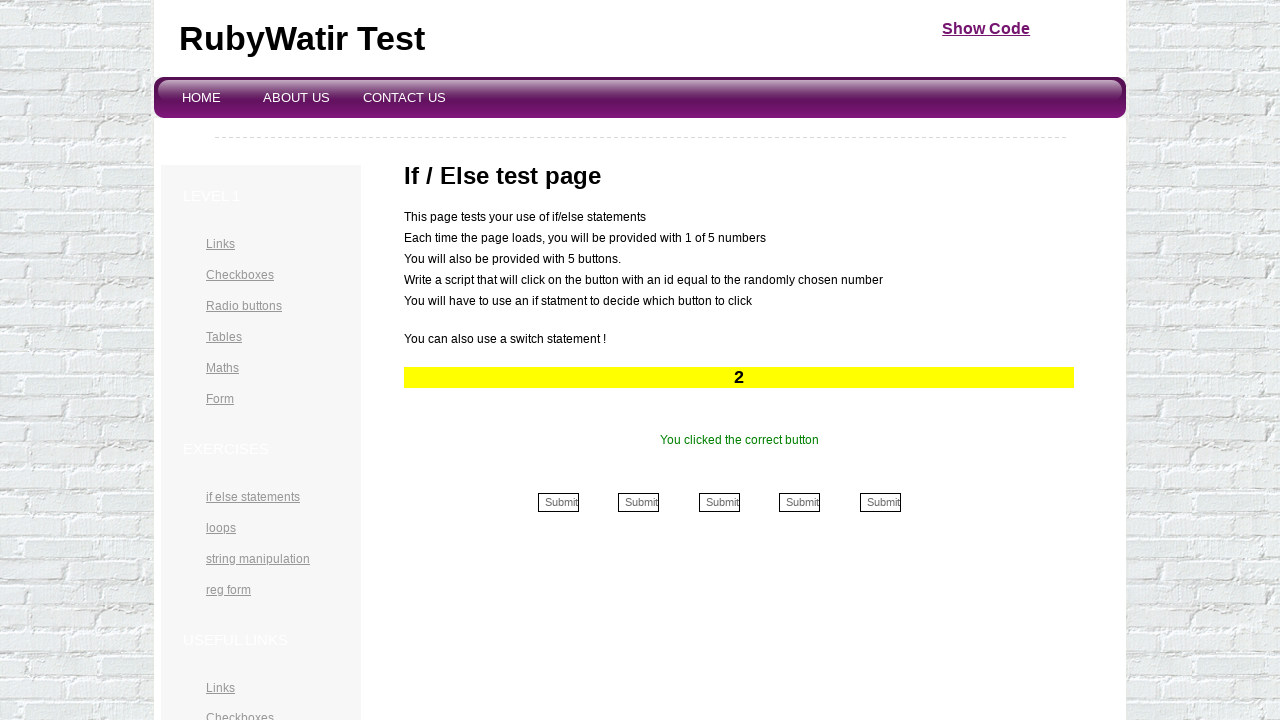

Clicked submit button 2 at (639, 502) on //input[contains(@name, '2')]
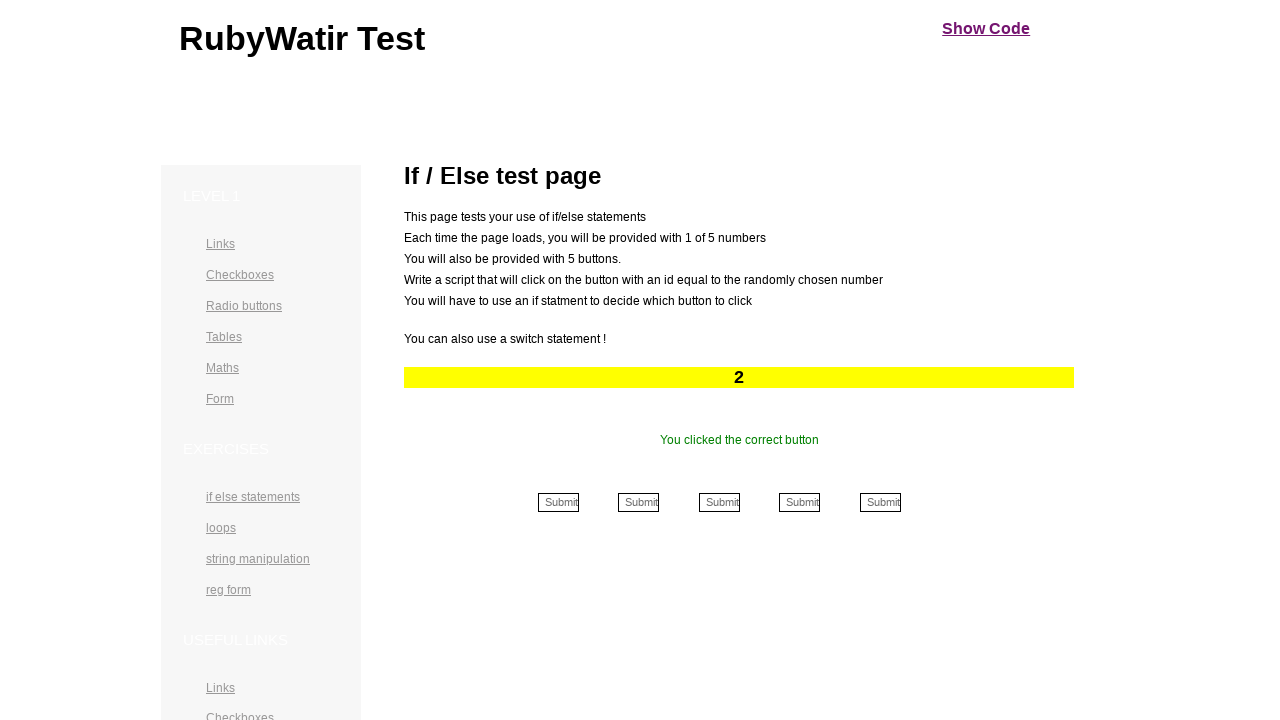

Read button number from yellow line: 2
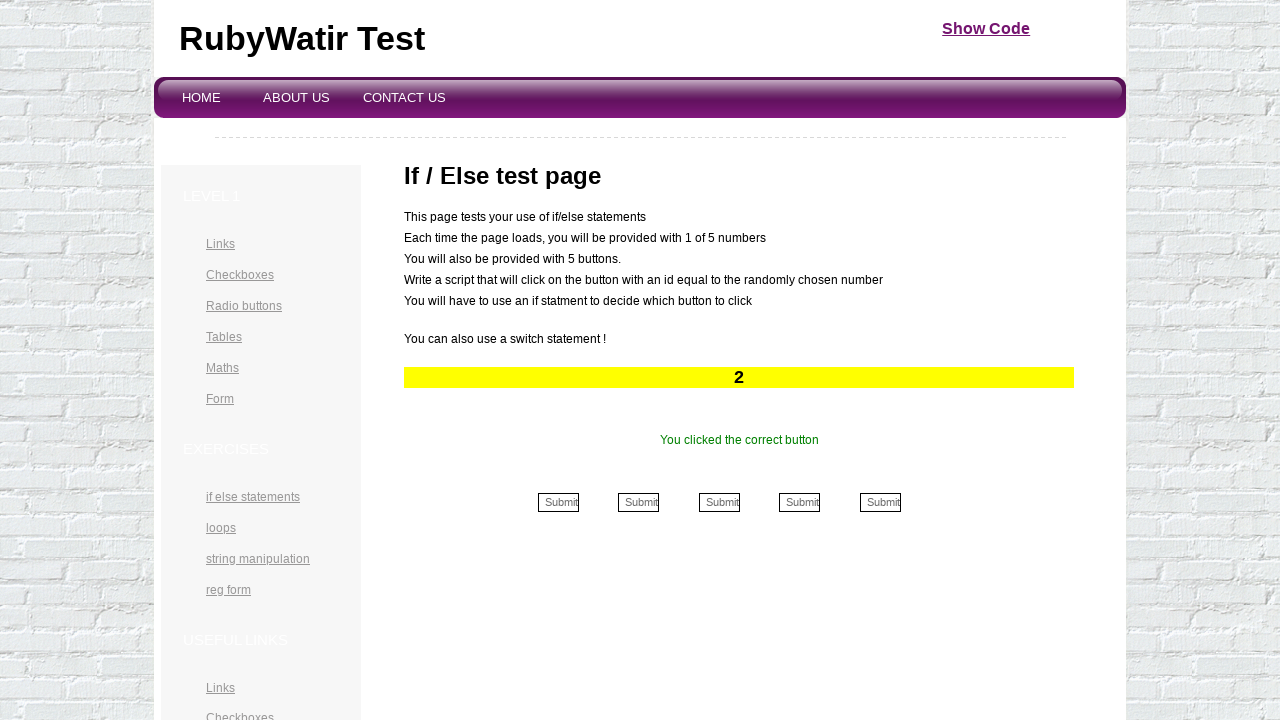

Clicked submit button 2 at (639, 502) on //input[contains(@name, '2')]
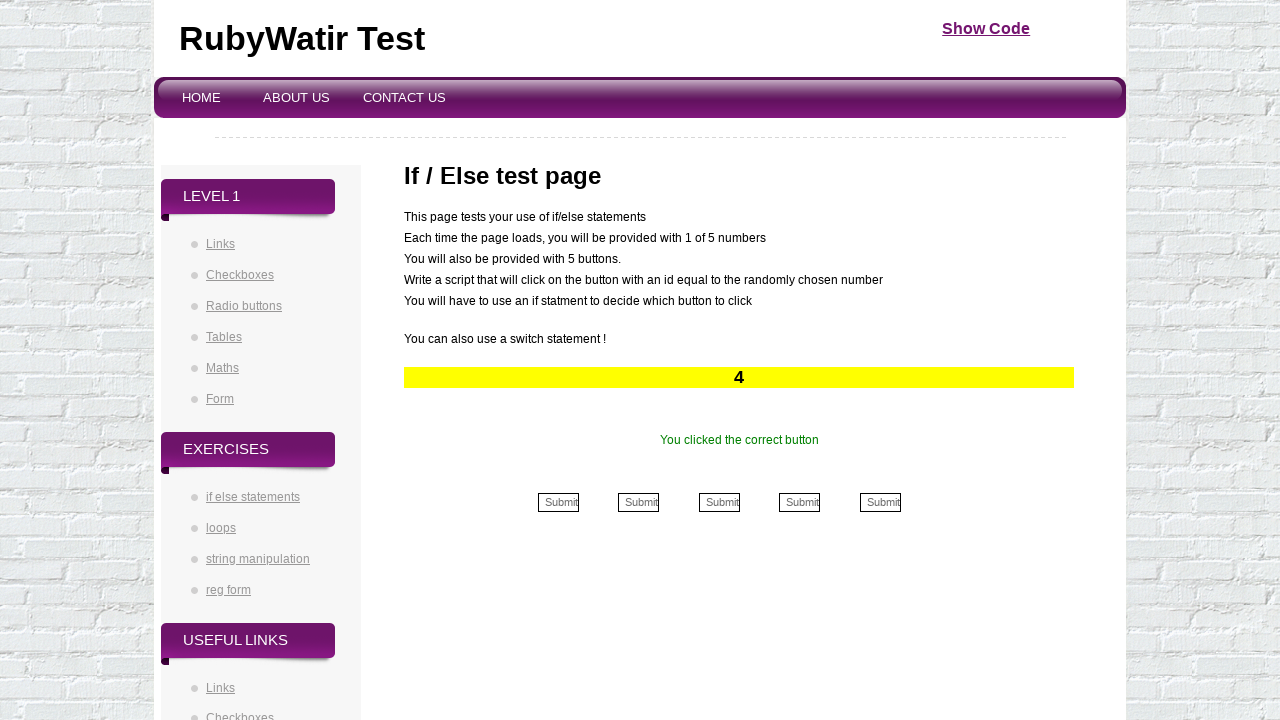

Read button number from yellow line: 4
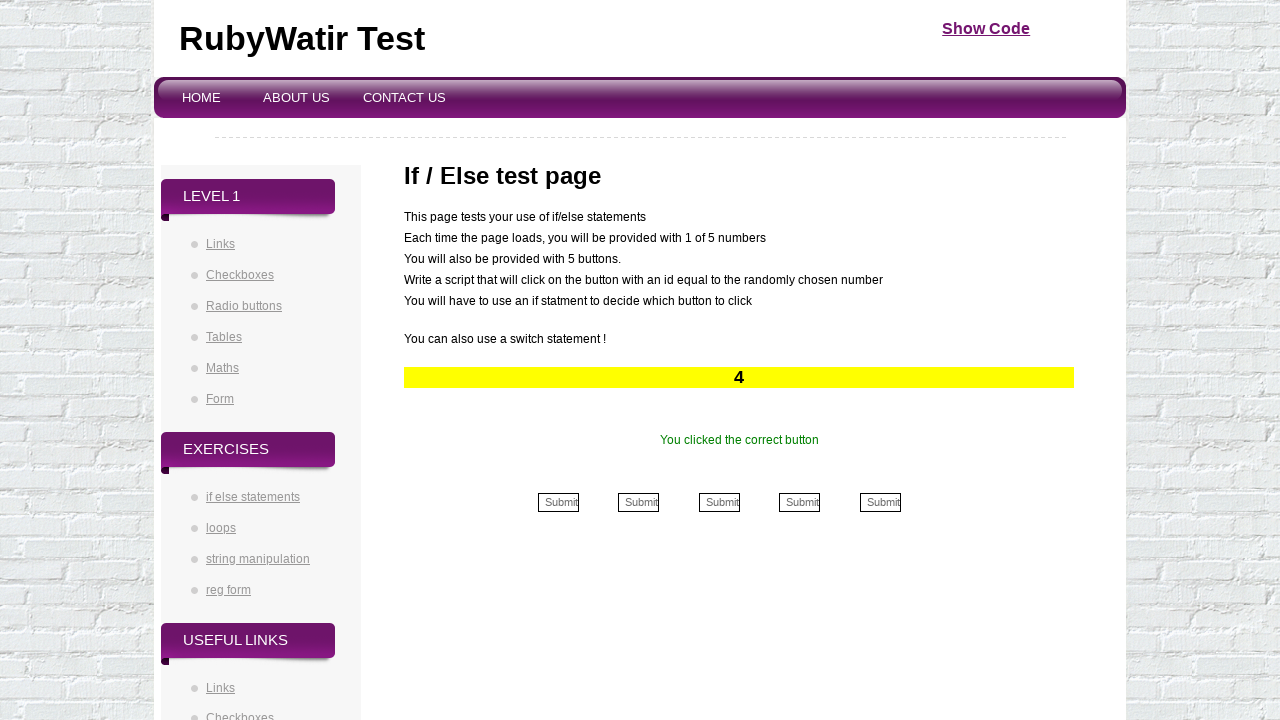

Clicked submit button 4 at (800, 502) on //input[contains(@name, '4')]
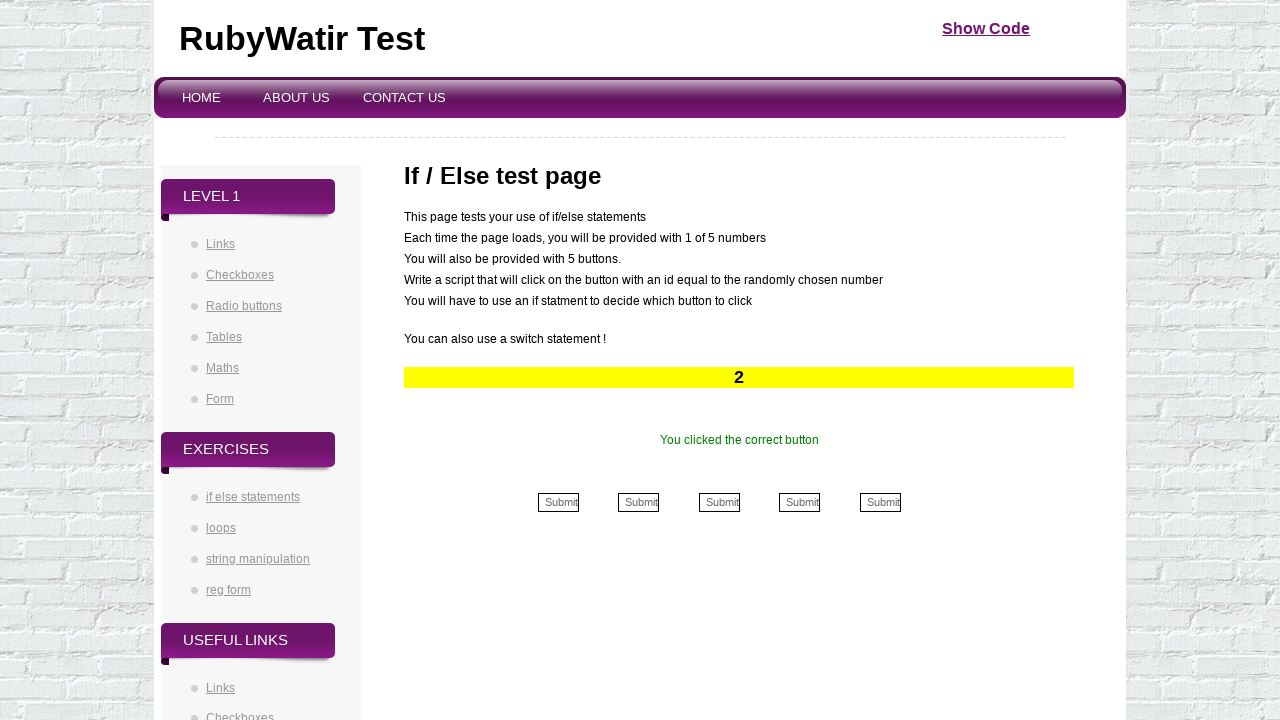

Read button number from yellow line: 2
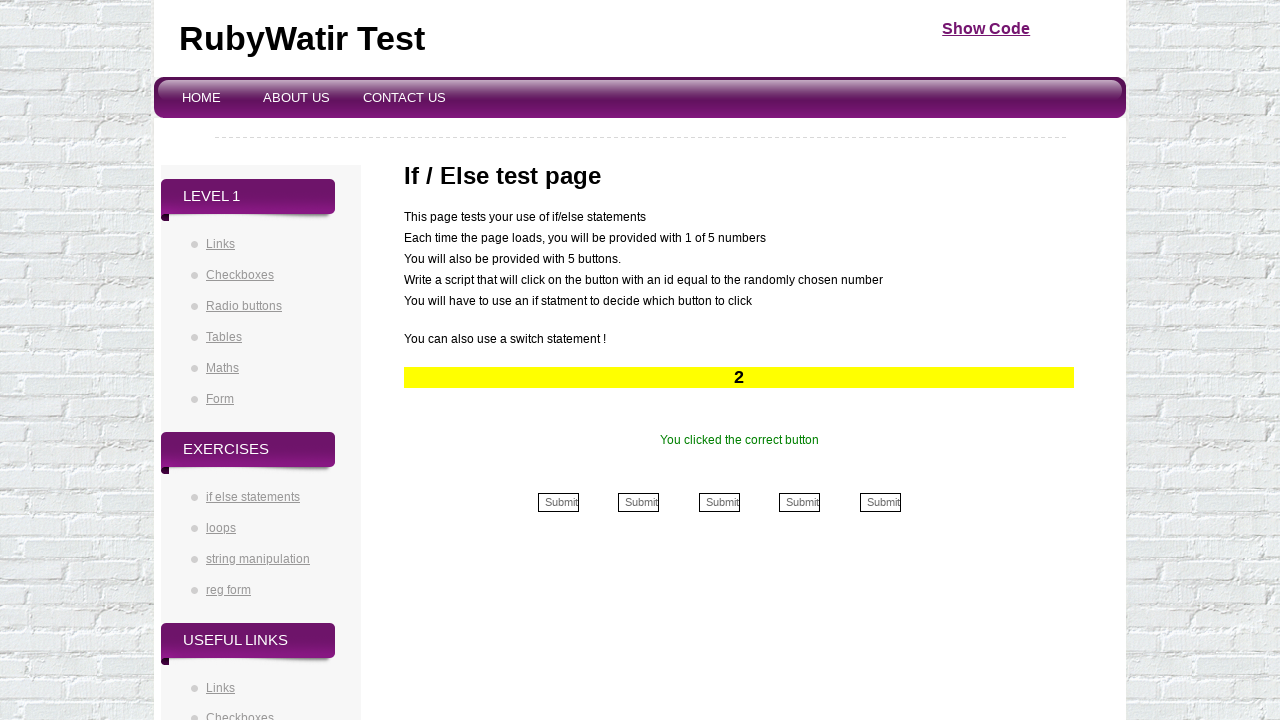

Clicked submit button 2 at (639, 502) on //input[contains(@name, '2')]
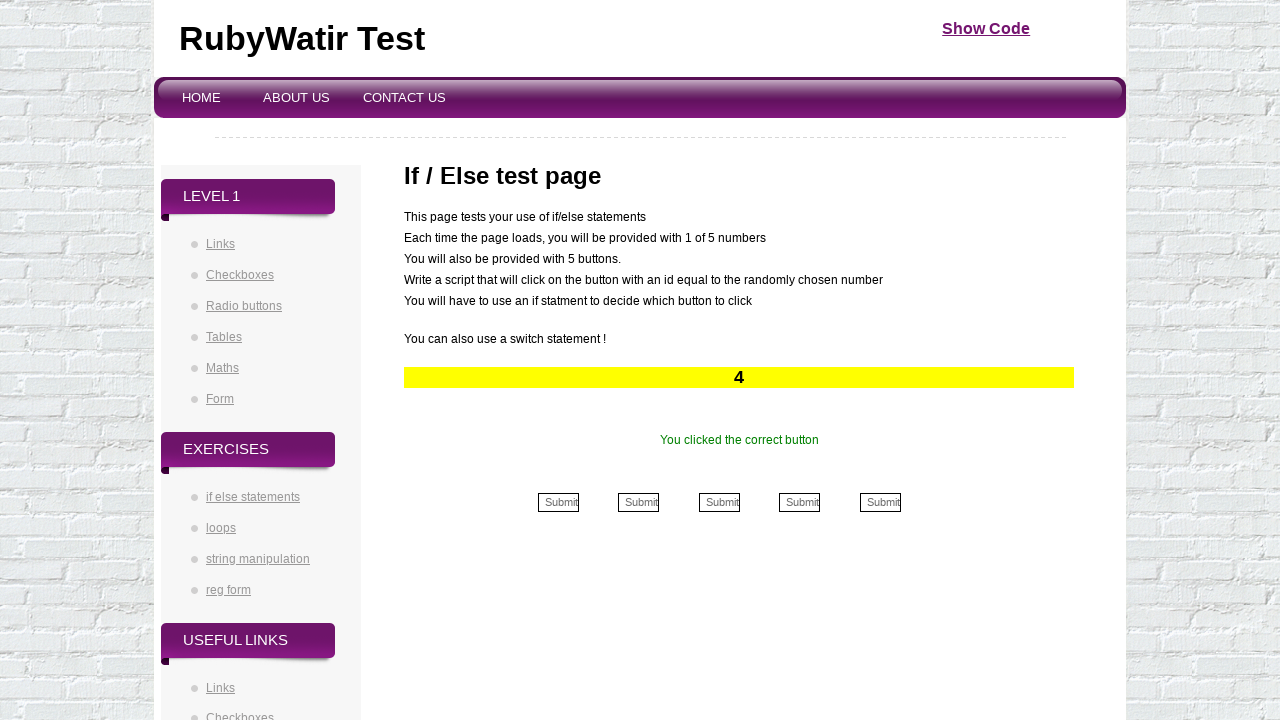

Read button number from yellow line: 4
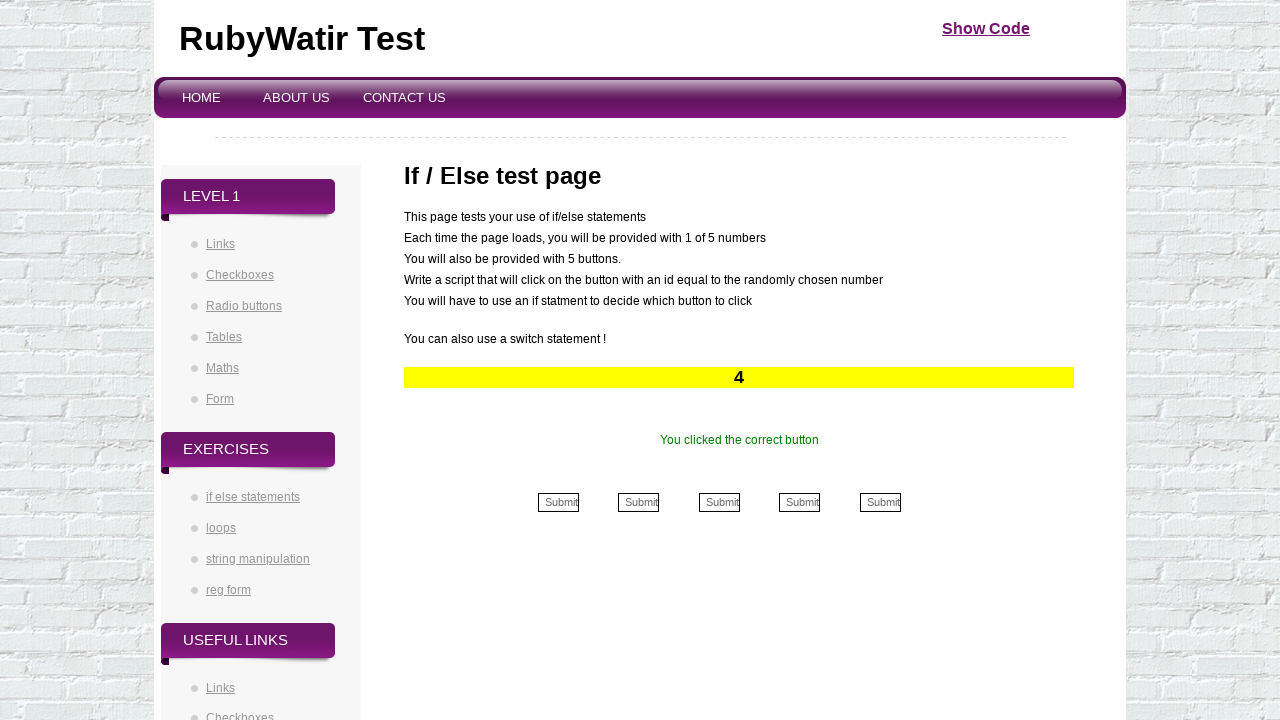

Clicked submit button 4 at (800, 502) on //input[contains(@name, '4')]
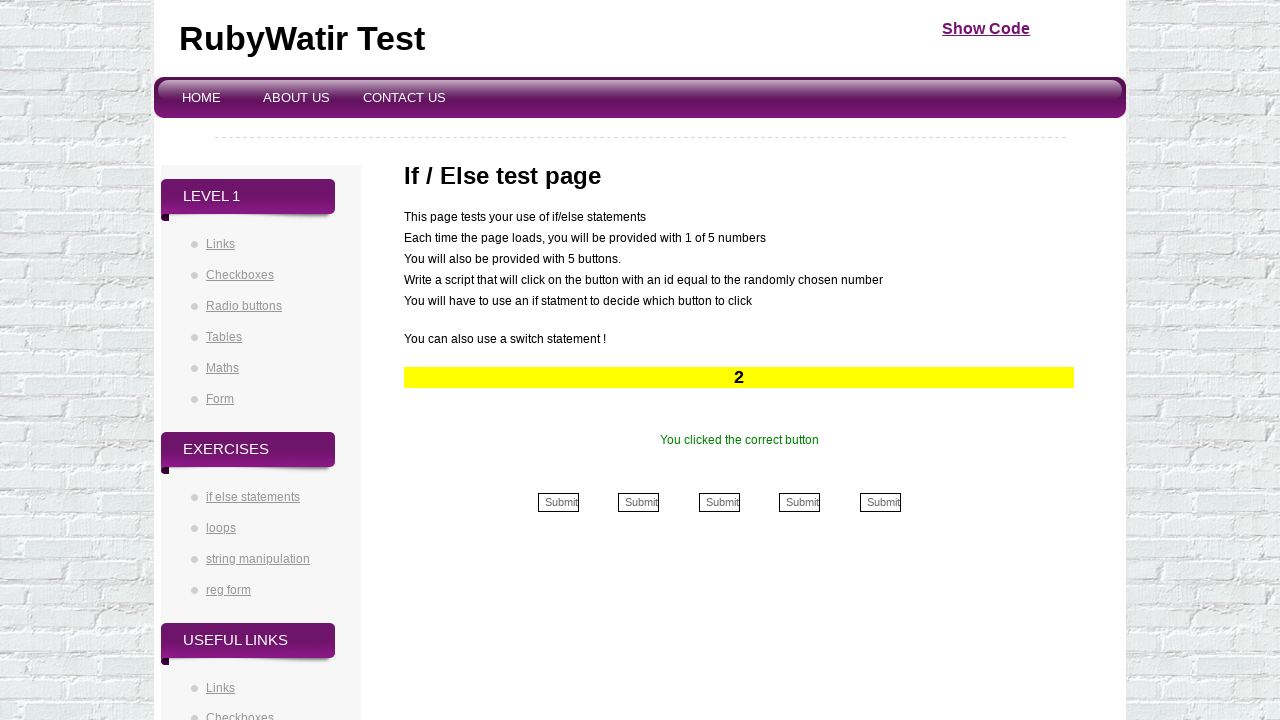

Read button number from yellow line: 2
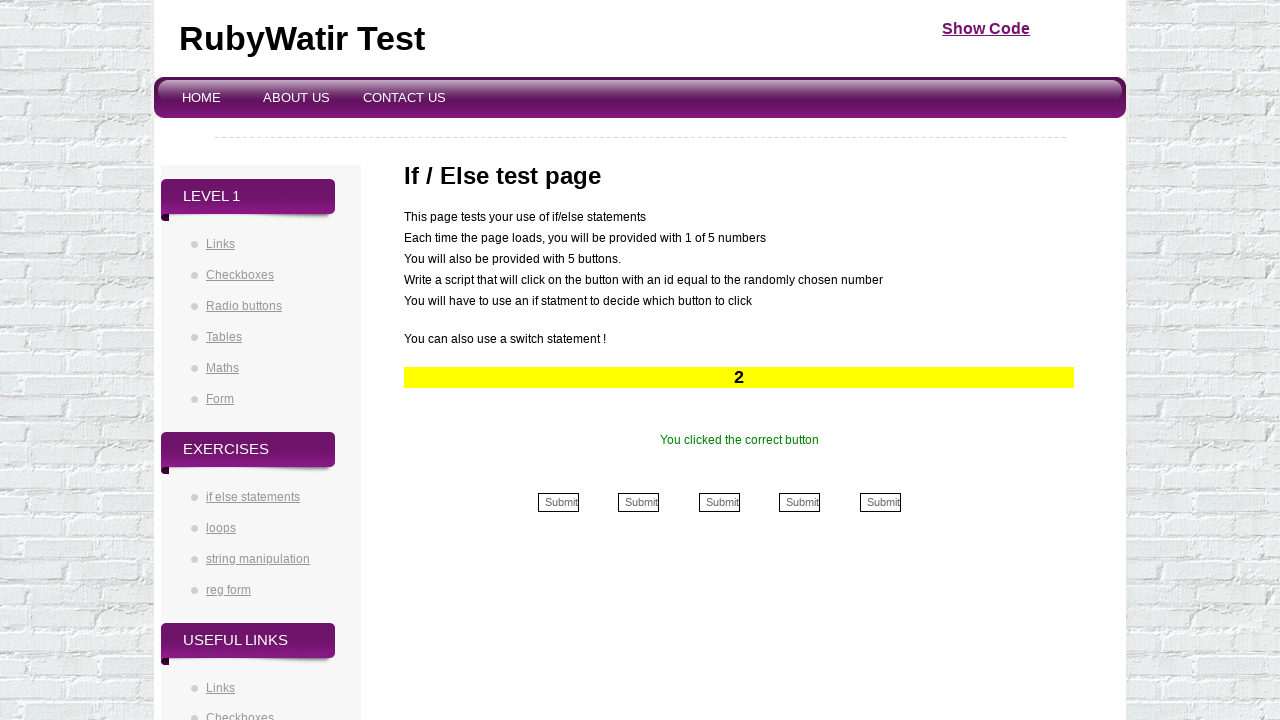

Clicked submit button 2 at (639, 502) on //input[contains(@name, '2')]
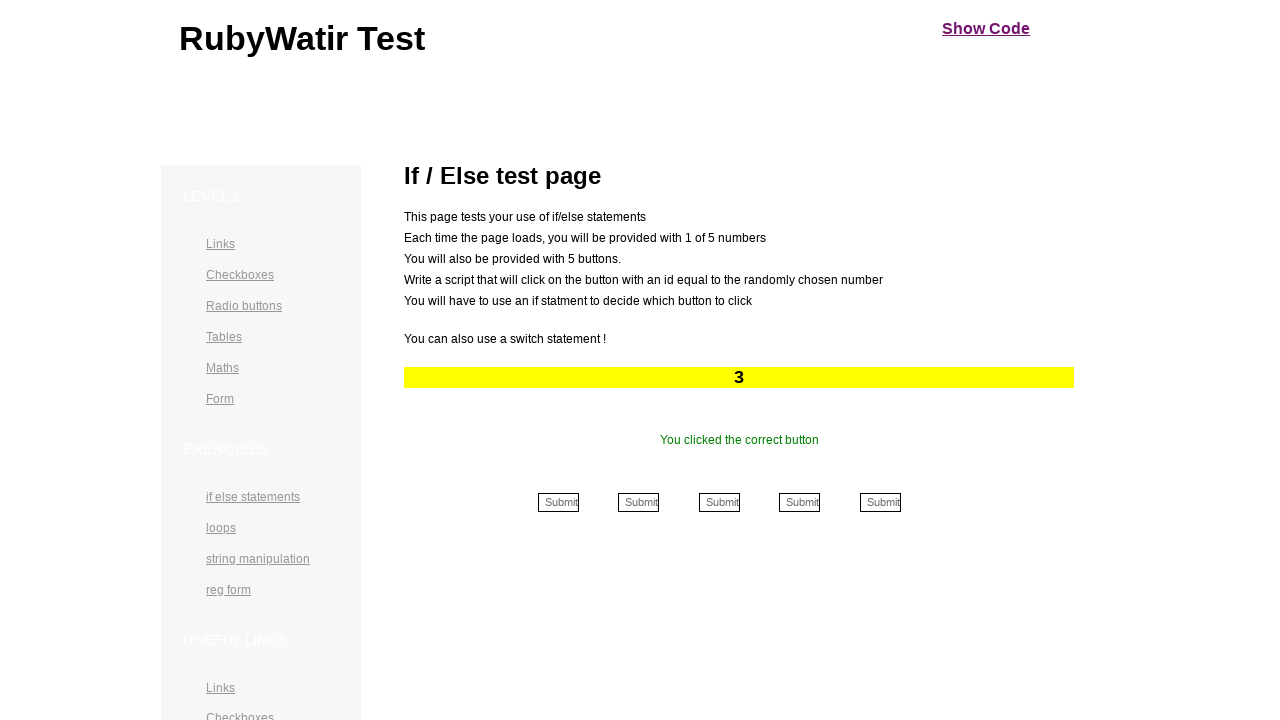

Read button number from yellow line: 3
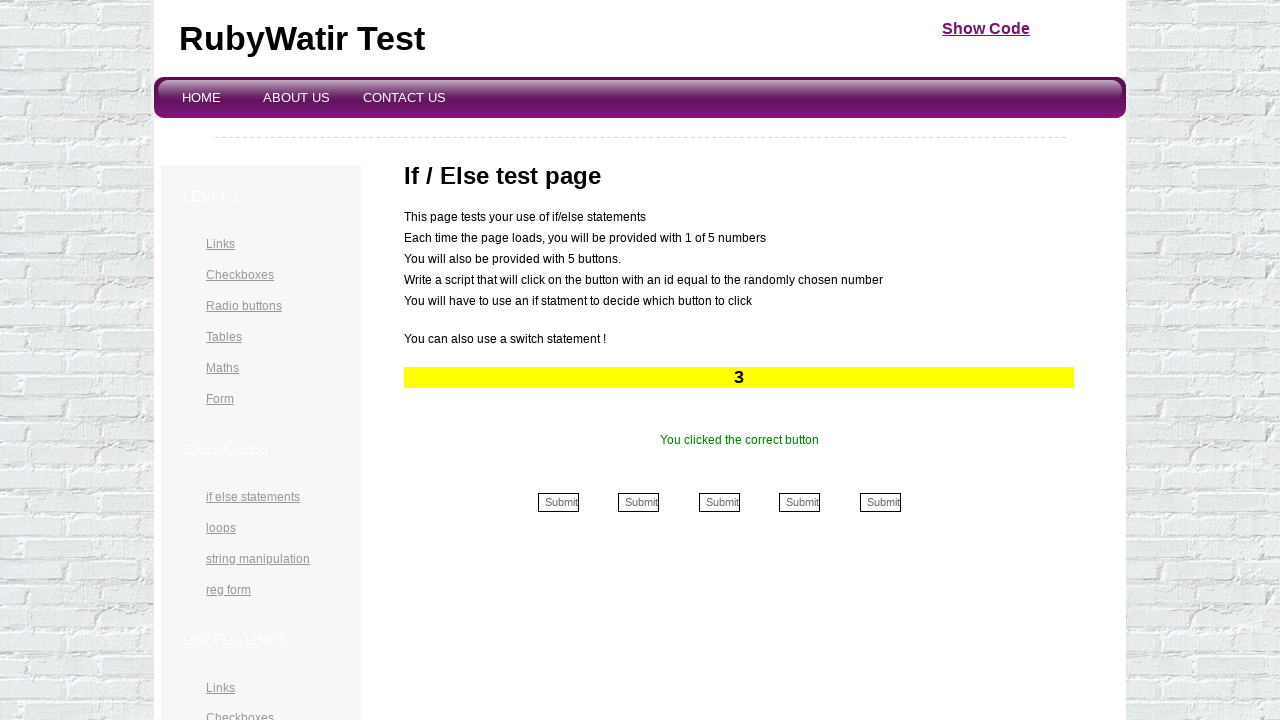

Clicked submit button 3 at (719, 502) on //input[contains(@name, '3')]
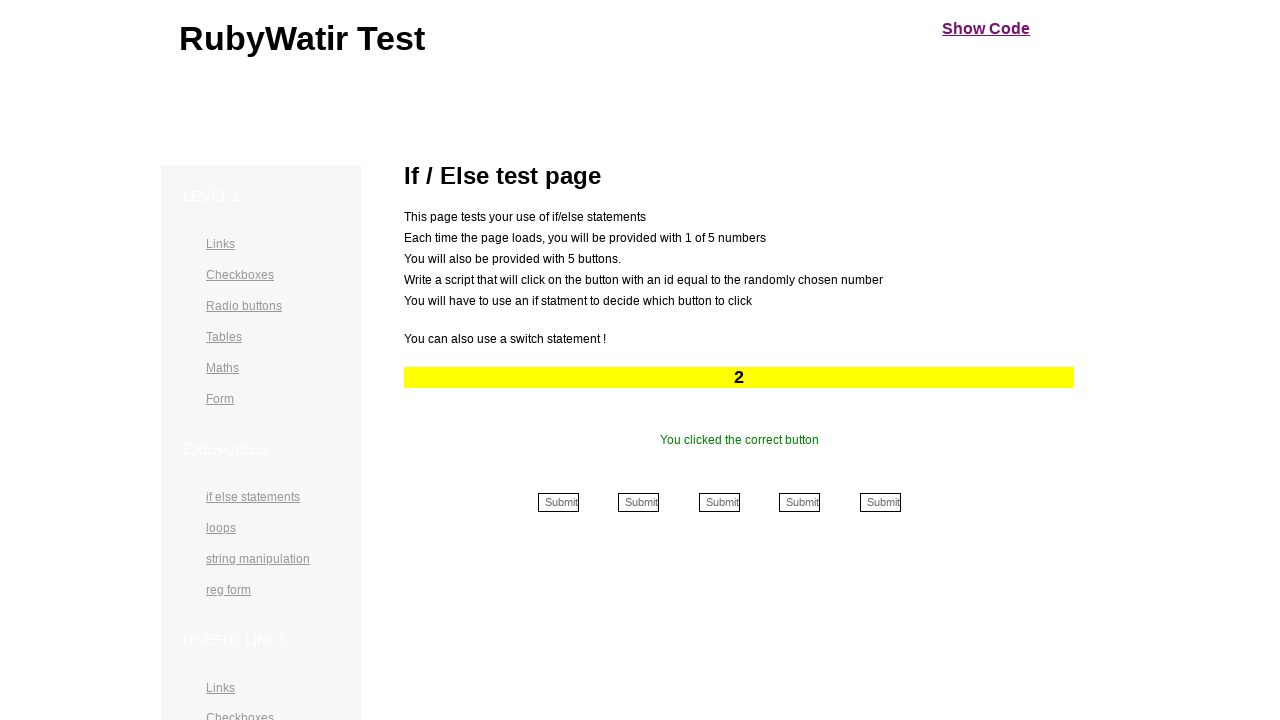

Read button number from yellow line: 2
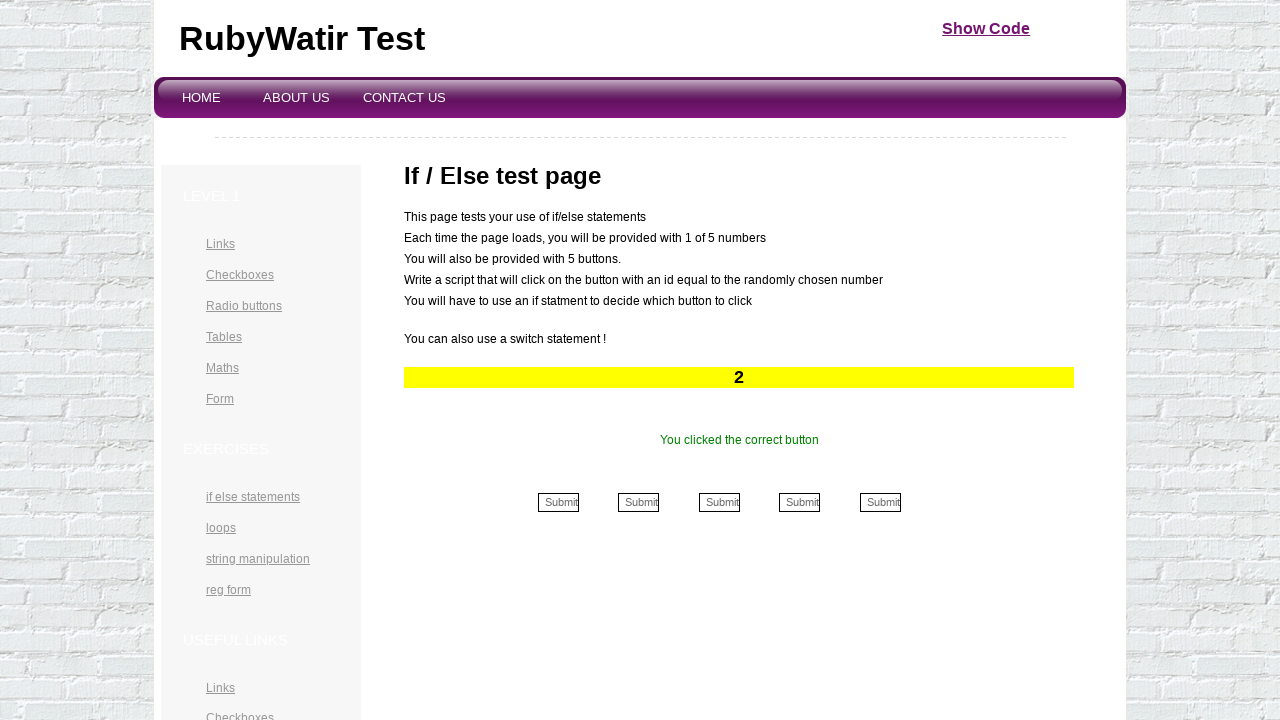

Clicked submit button 2 at (639, 502) on //input[contains(@name, '2')]
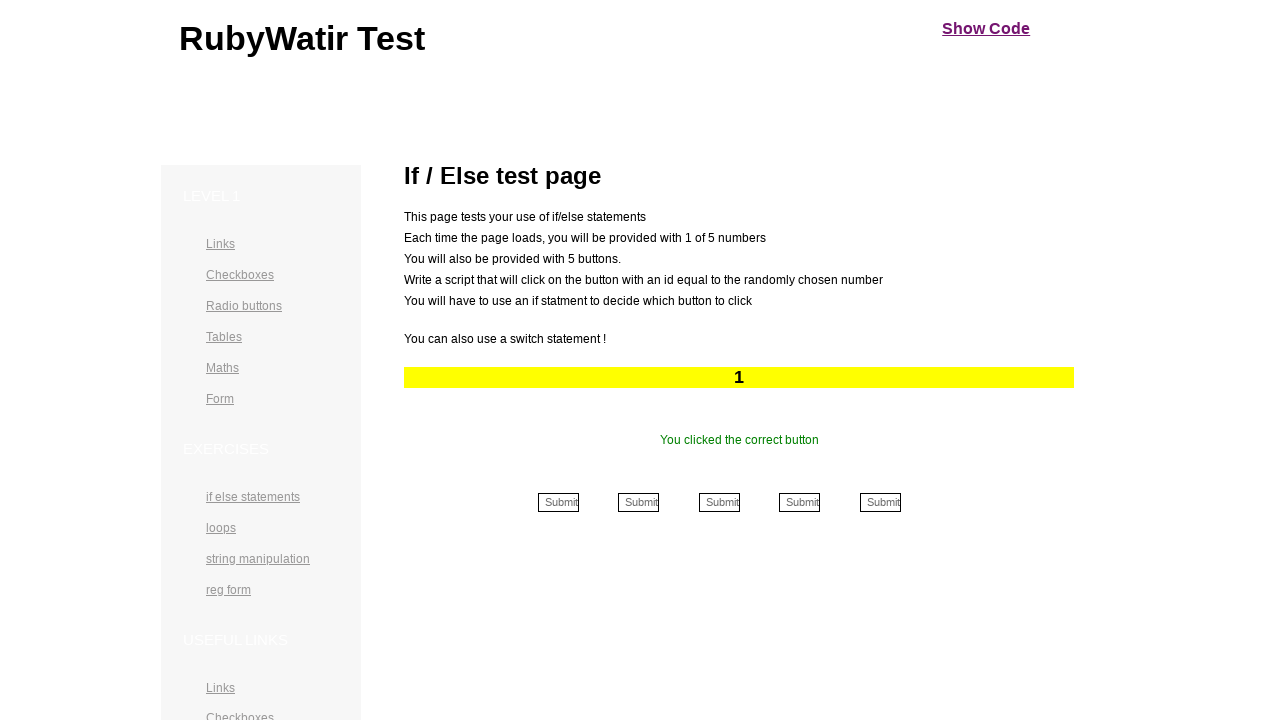

Read button number from yellow line: 1
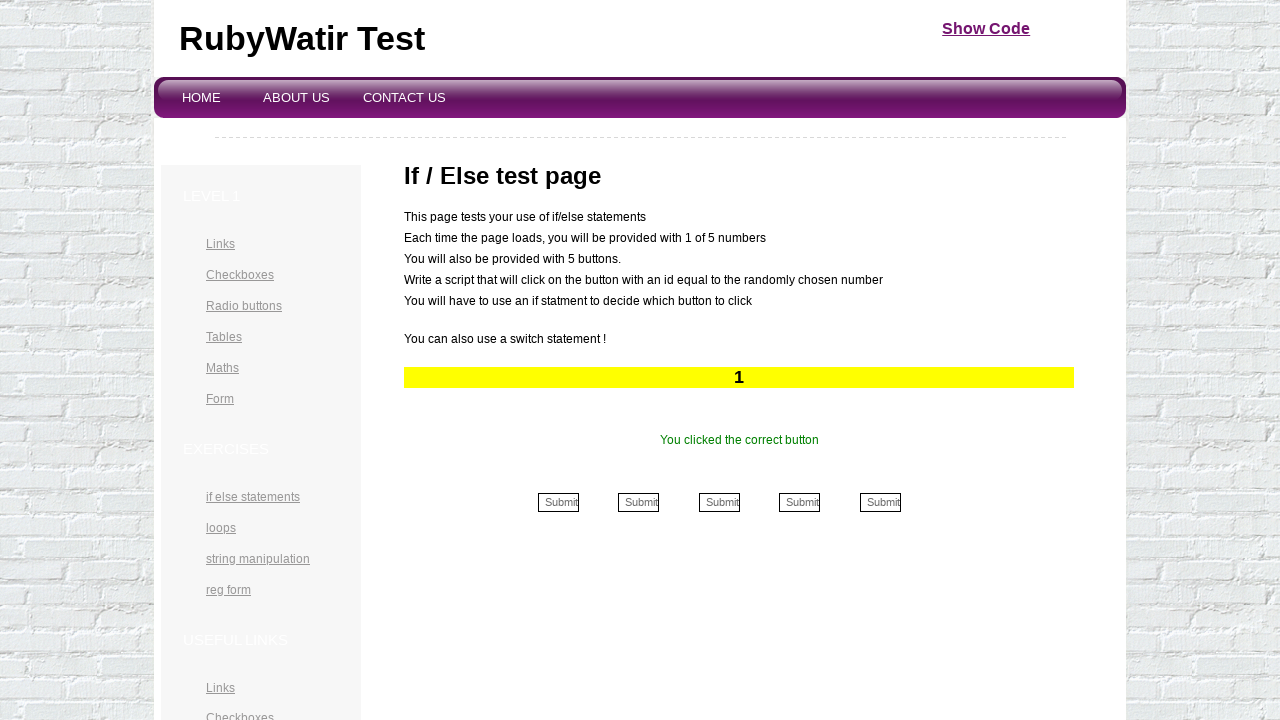

Clicked submit button 1 at (558, 502) on //input[contains(@name, '1')]
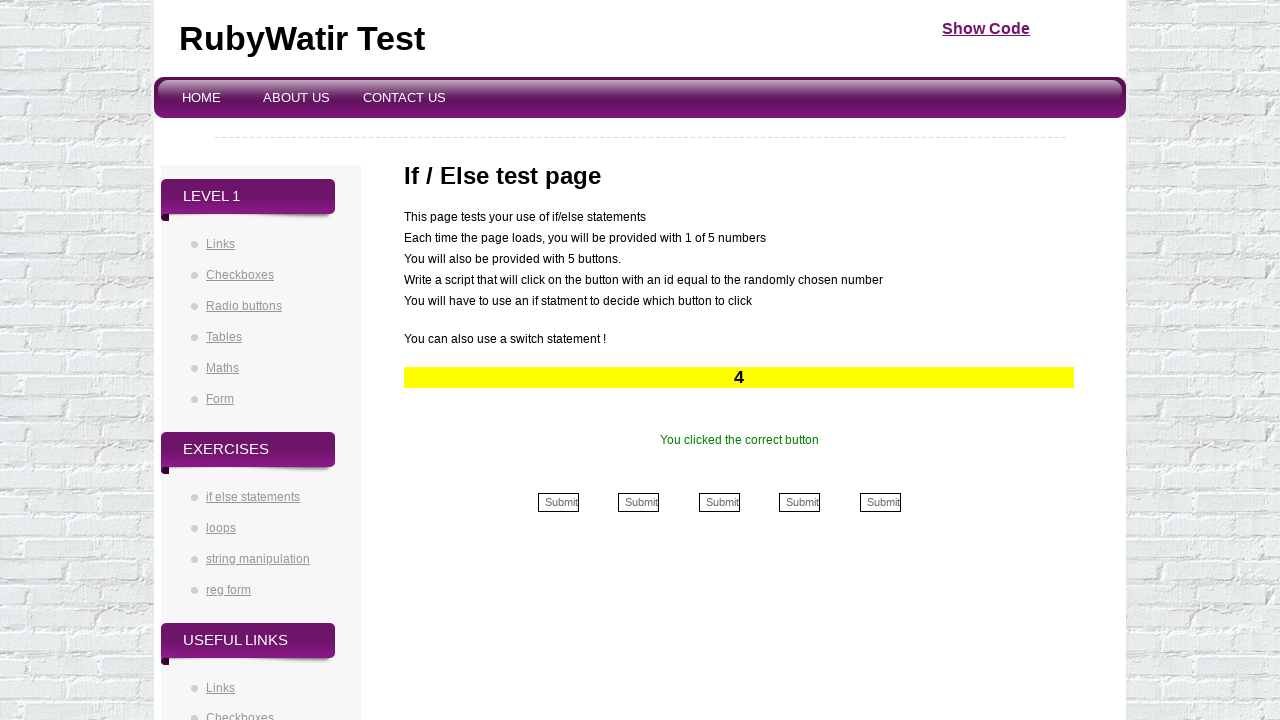

Read button number from yellow line: 4
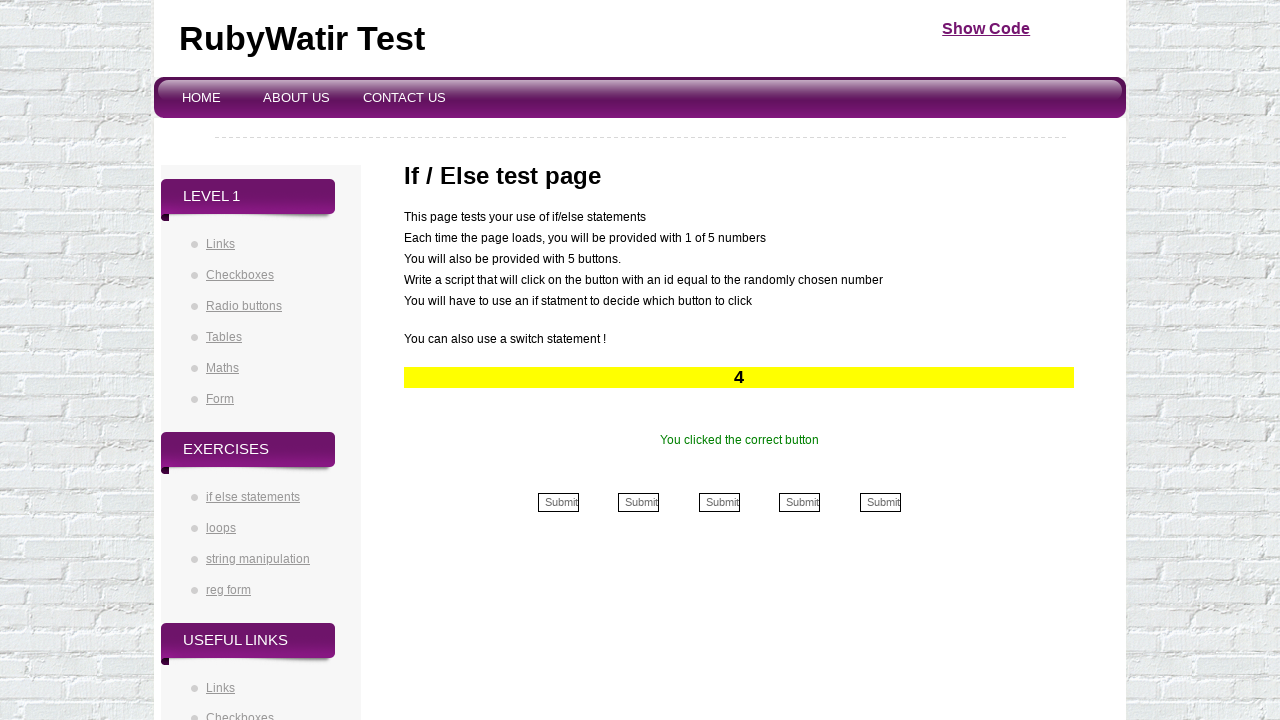

Clicked submit button 4 at (800, 502) on //input[contains(@name, '4')]
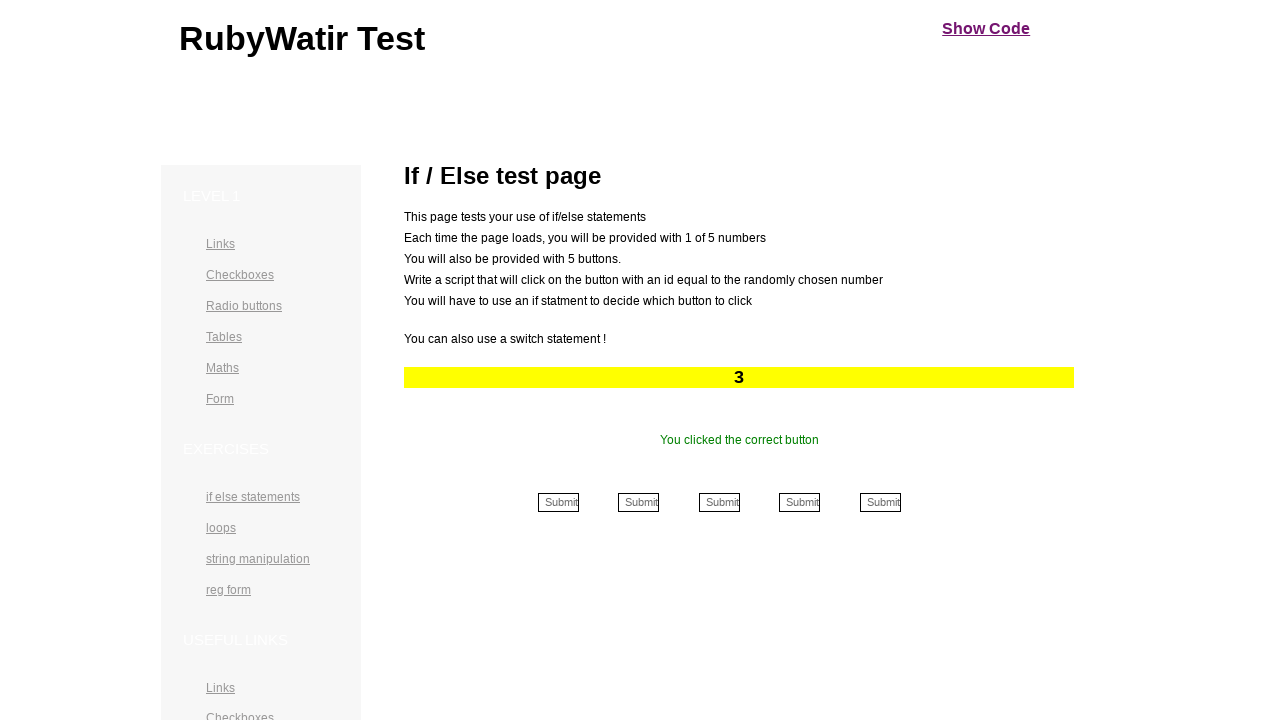

Read button number from yellow line: 3
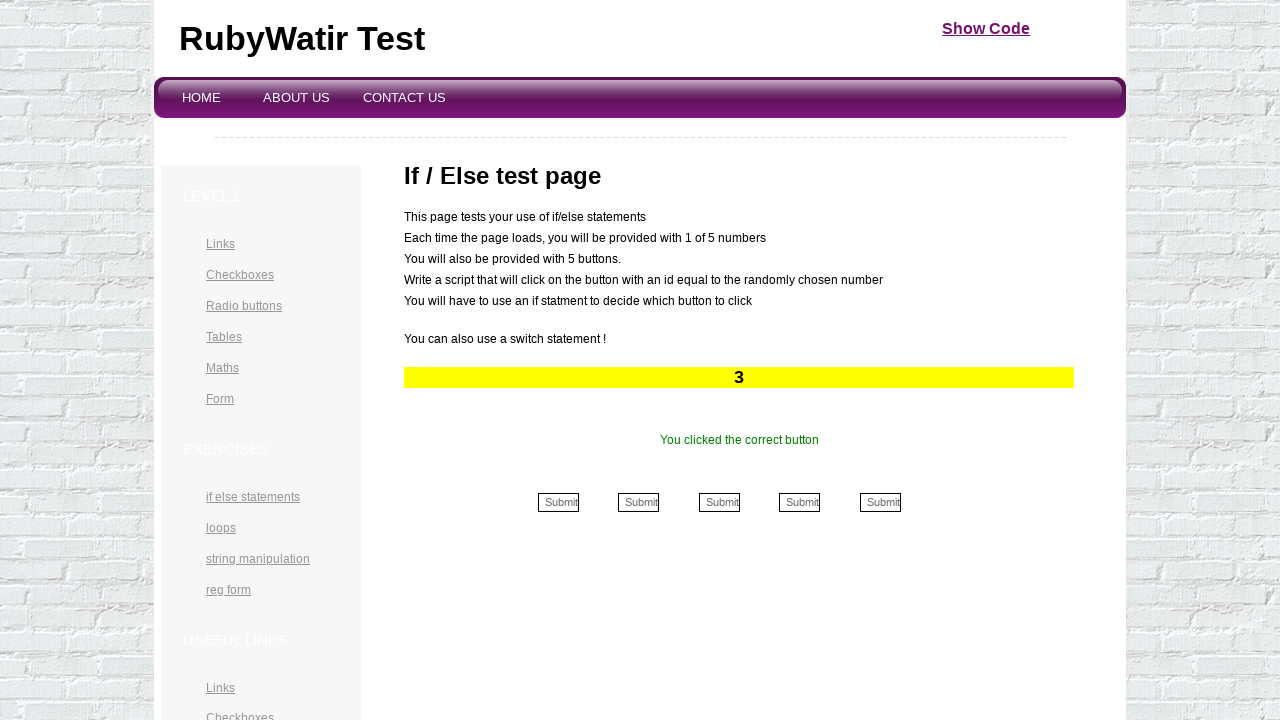

Clicked submit button 3 at (719, 502) on //input[contains(@name, '3')]
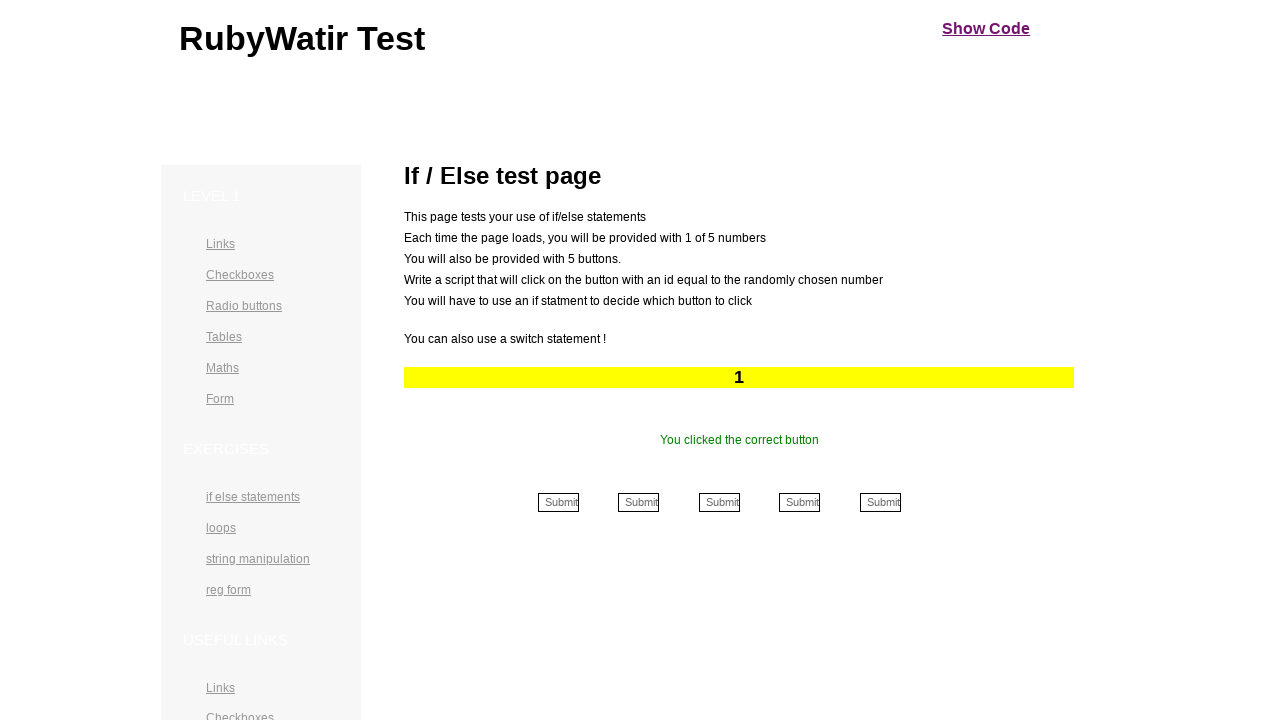

Read button number from yellow line: 1
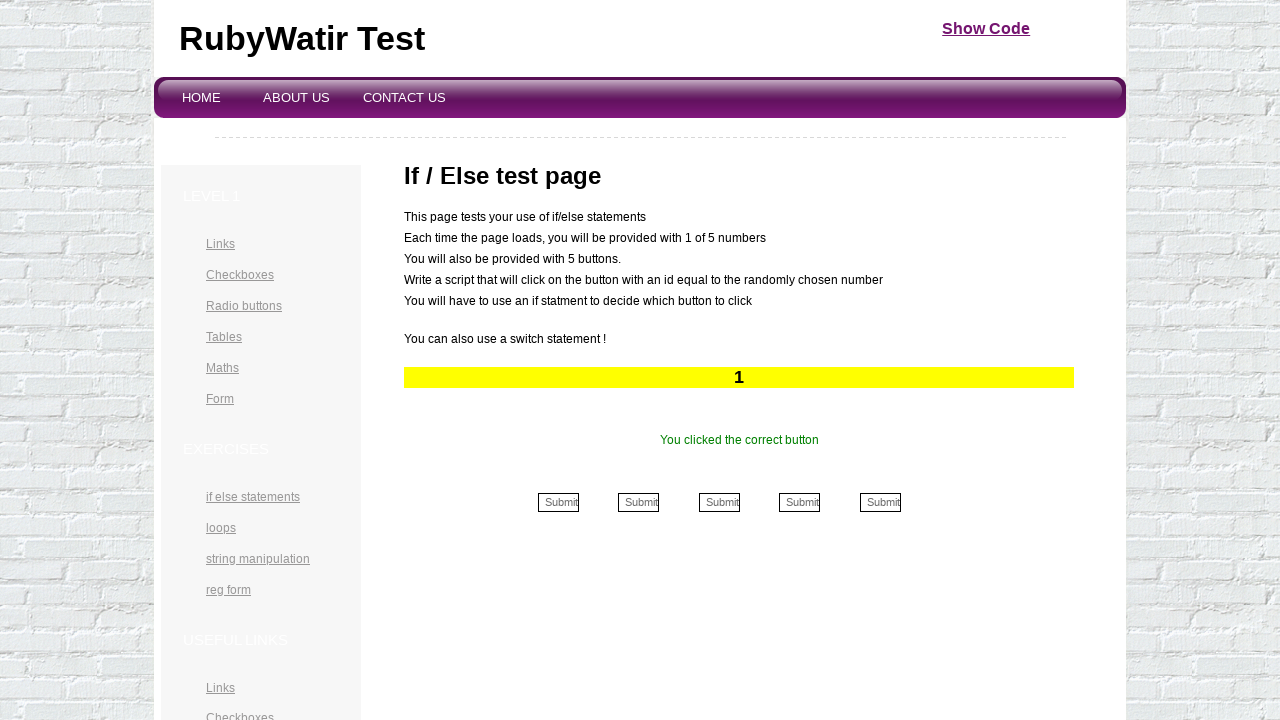

Clicked submit button 1 at (558, 502) on //input[contains(@name, '1')]
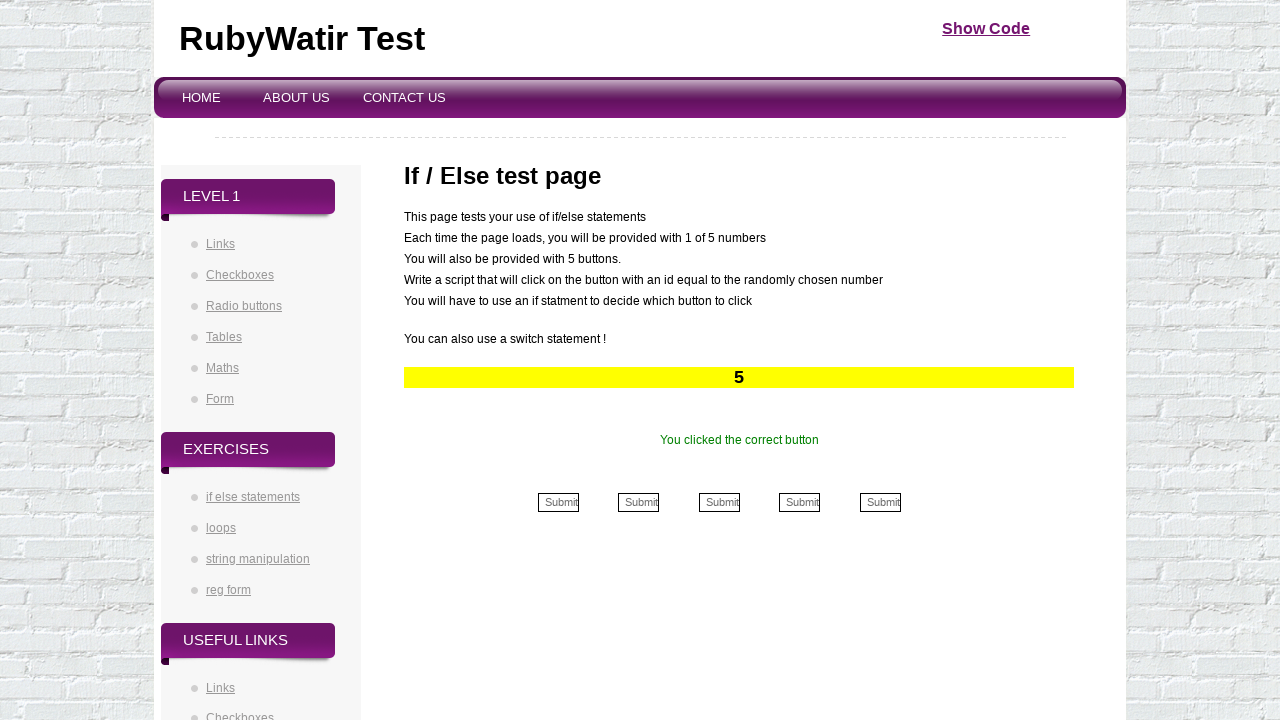

Read button number from yellow line: 5
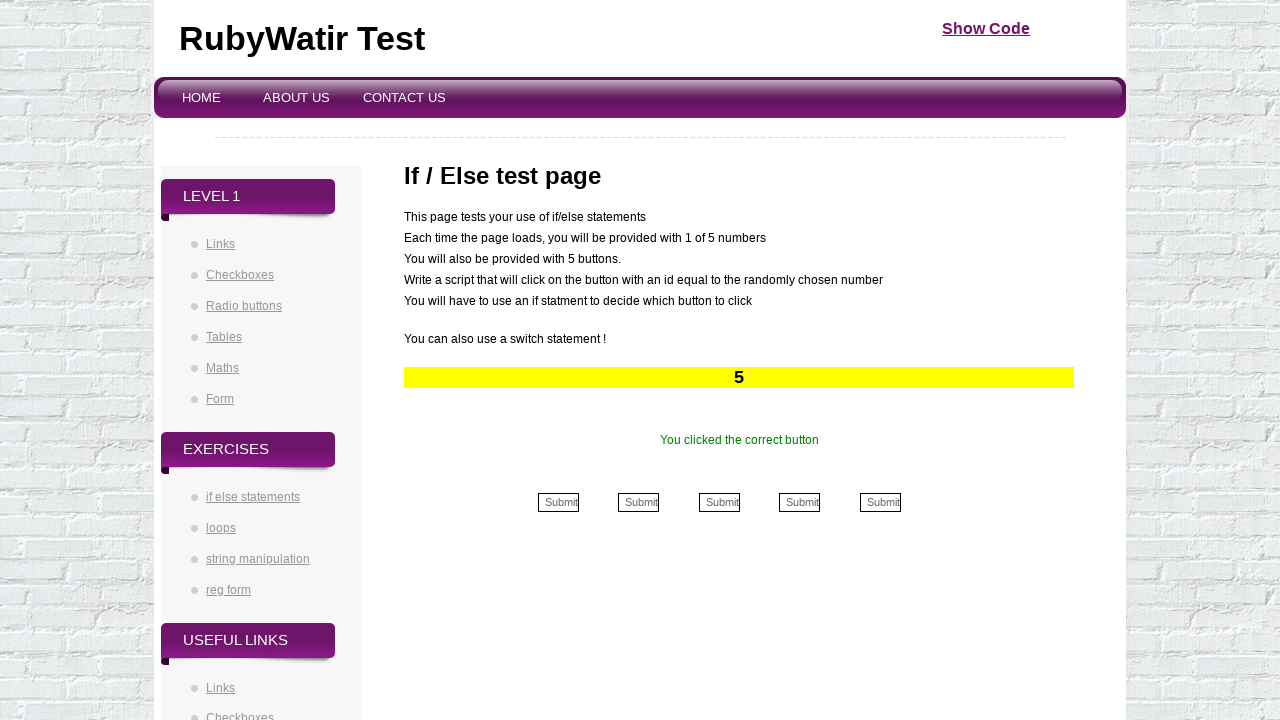

Clicked submit button 5 at (880, 502) on //input[contains(@name, '5')]
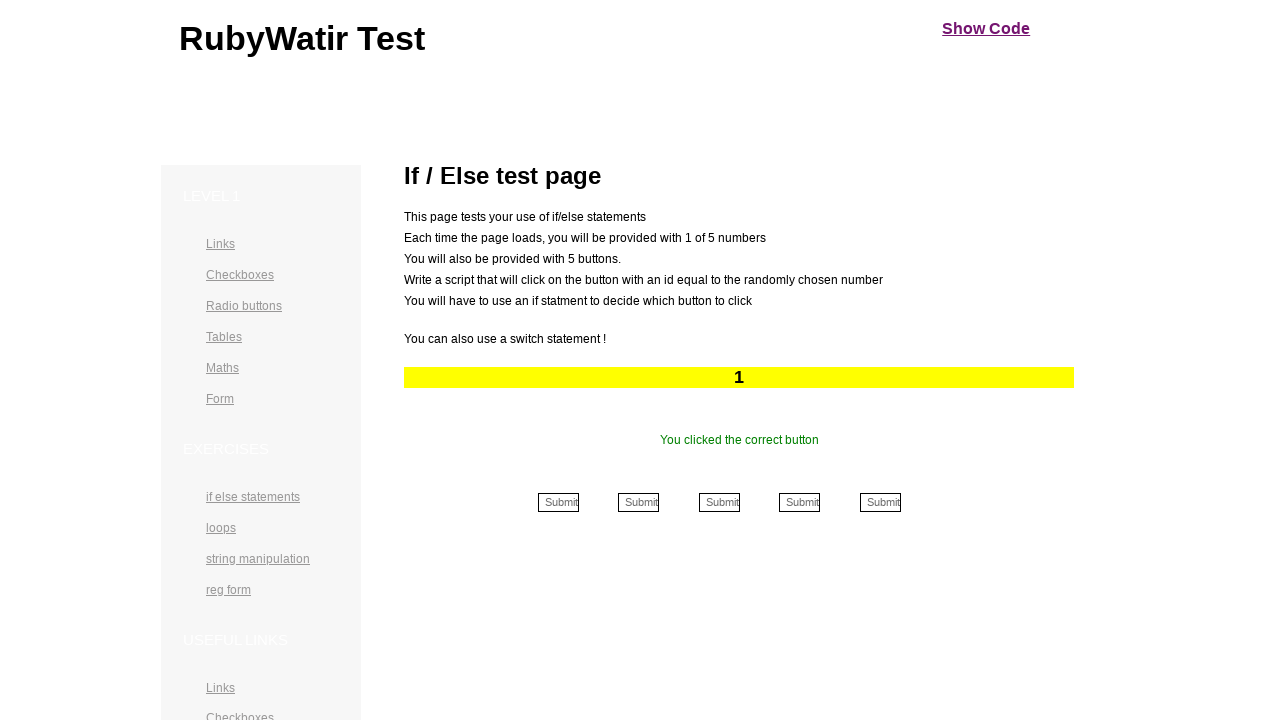

Read button number from yellow line: 1
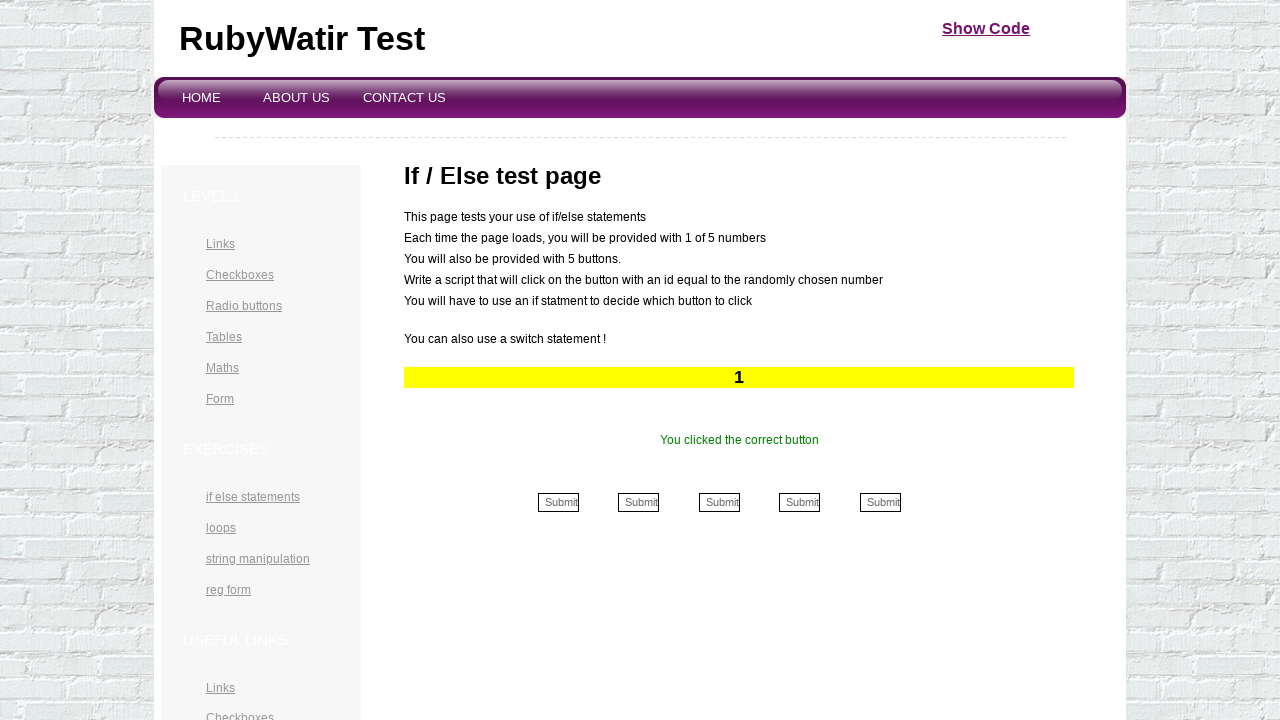

Clicked submit button 1 at (558, 502) on //input[contains(@name, '1')]
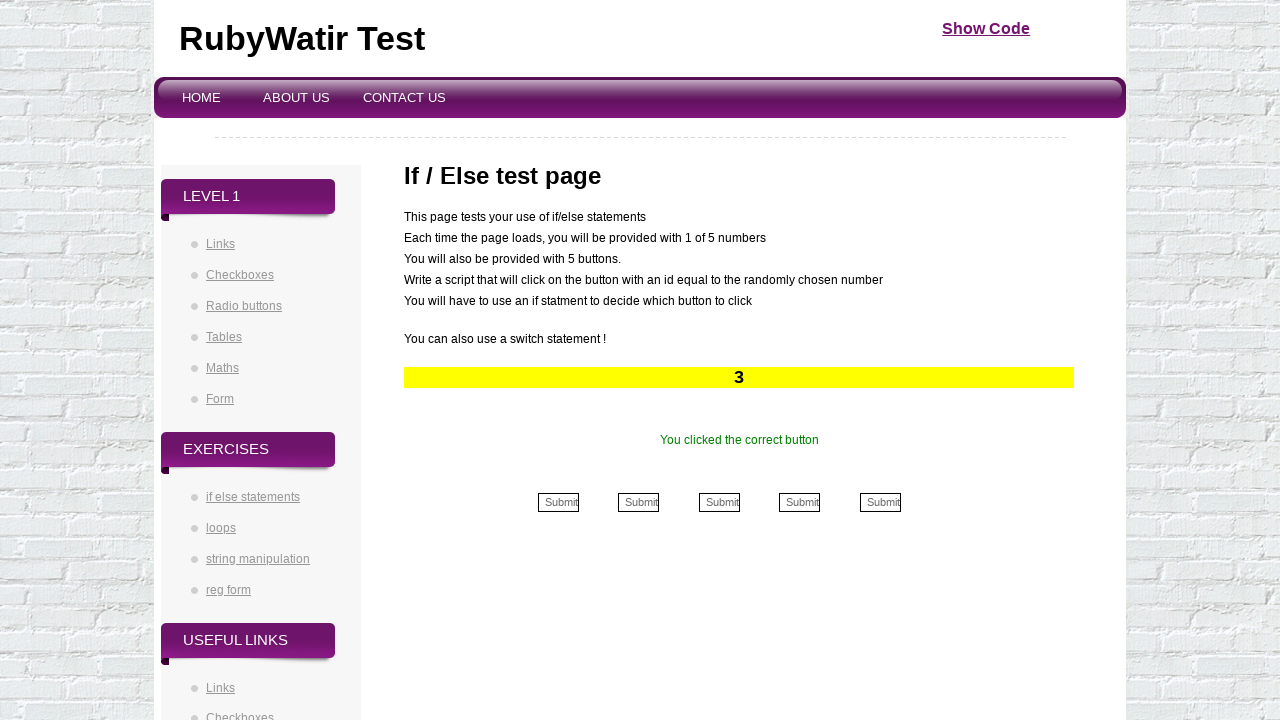

Read button number from yellow line: 3
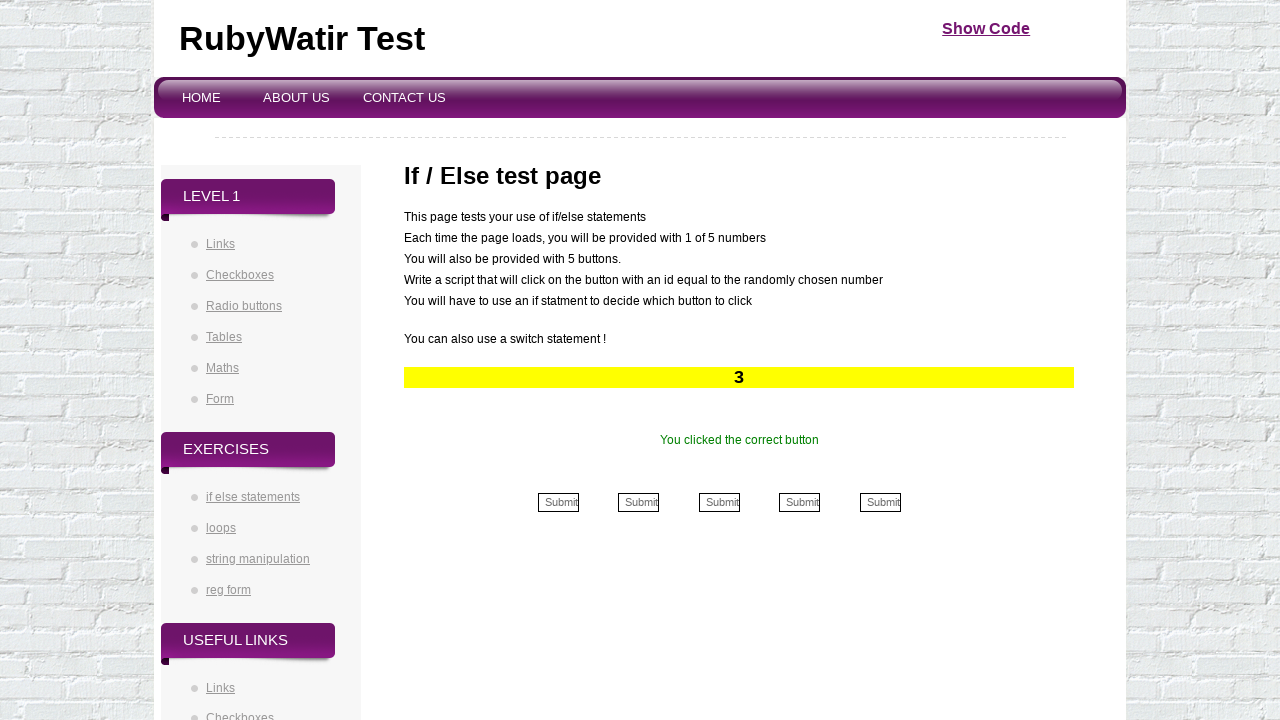

Clicked submit button 3 at (719, 502) on //input[contains(@name, '3')]
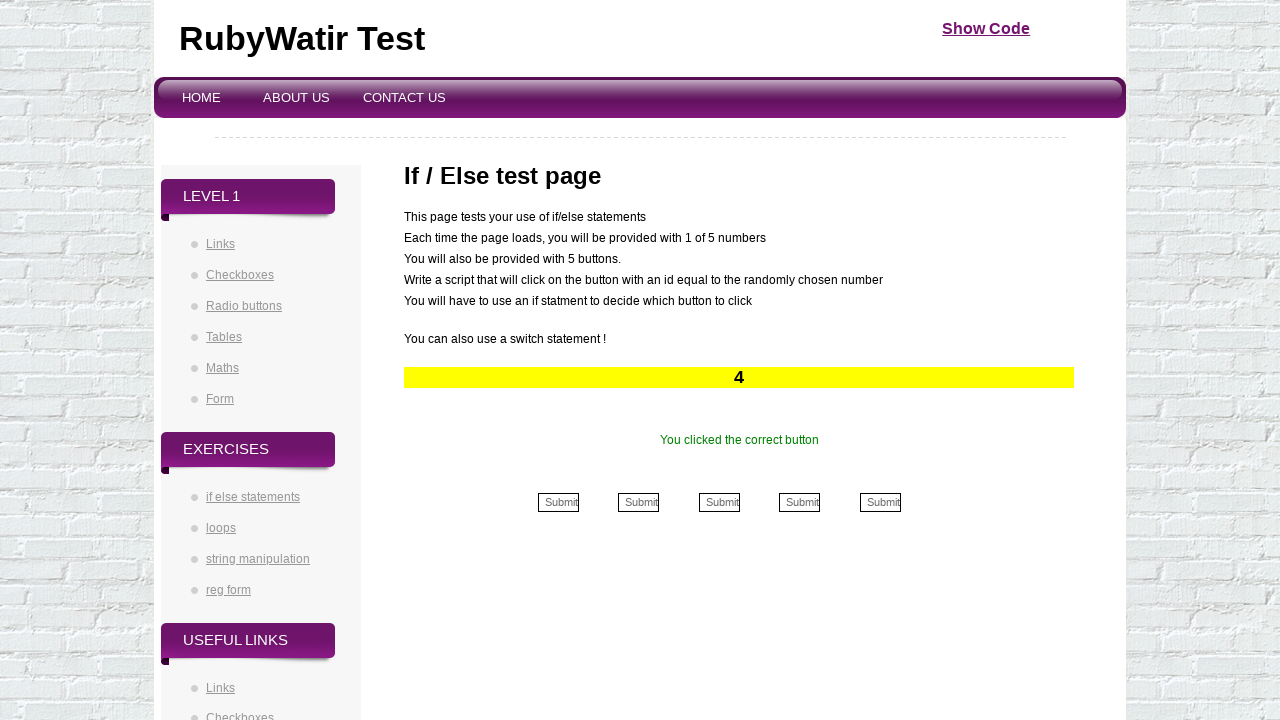

Read button number from yellow line: 4
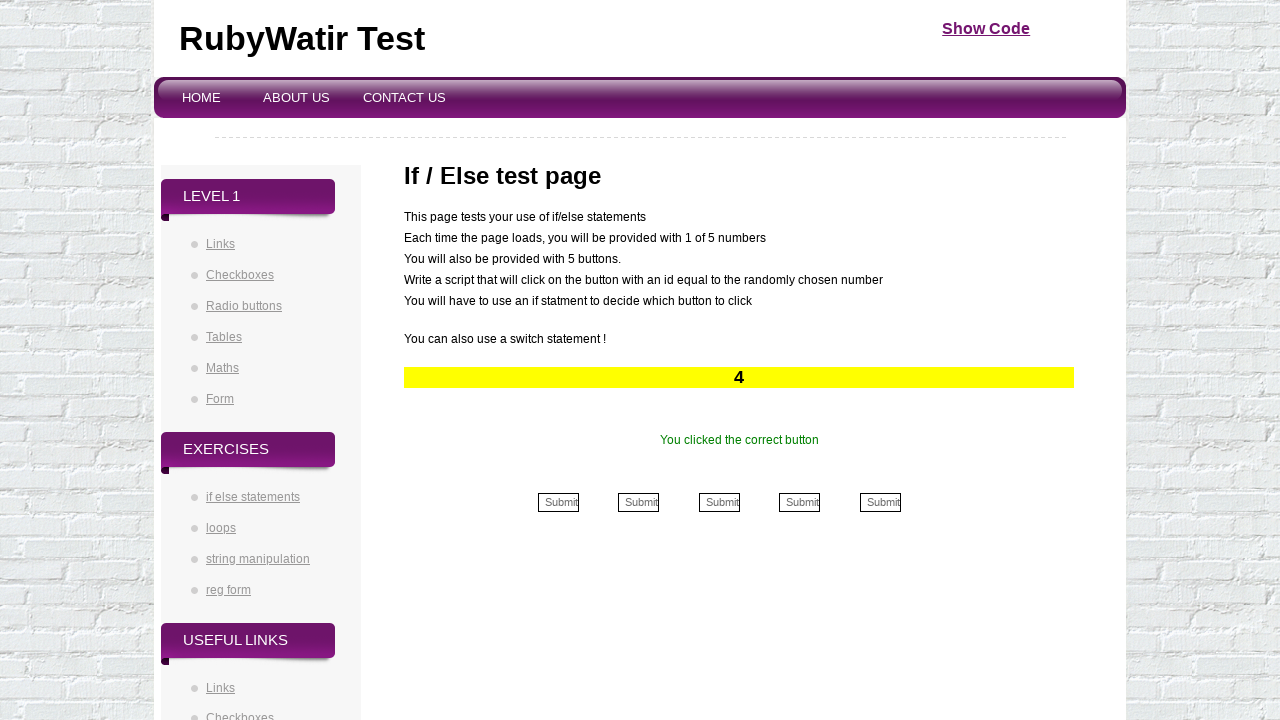

Clicked submit button 4 at (800, 502) on //input[contains(@name, '4')]
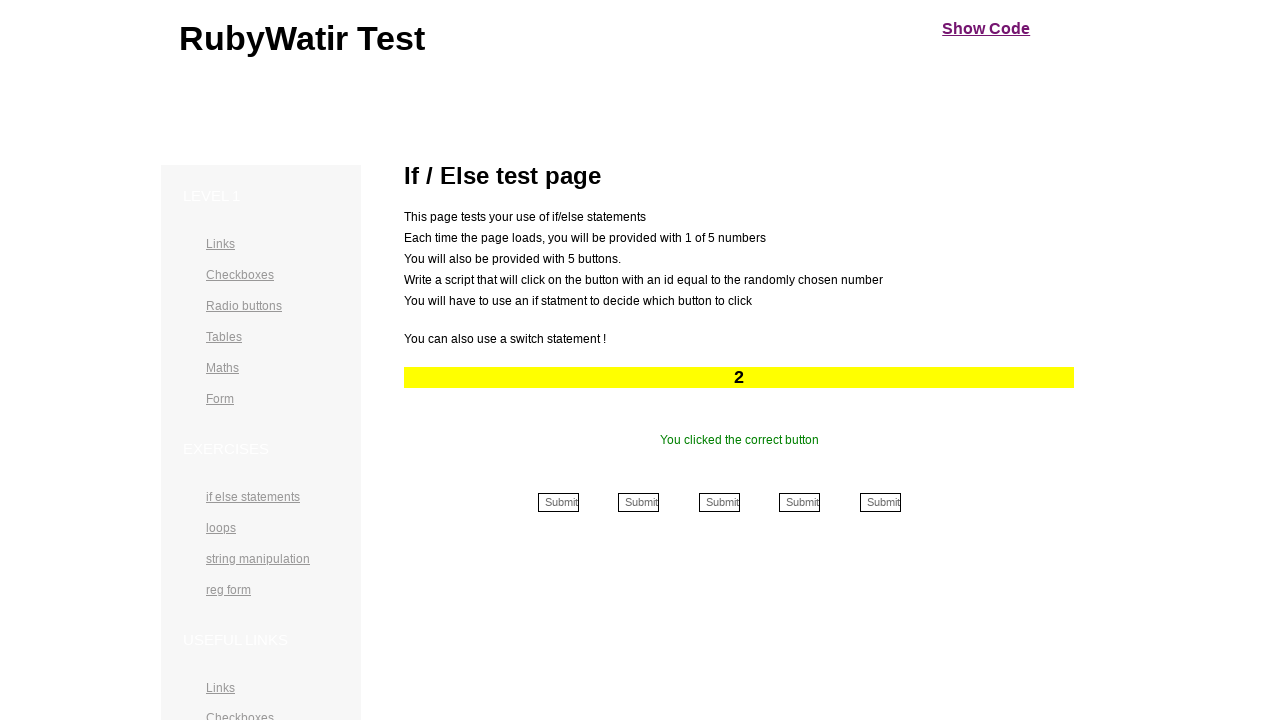

Read button number from yellow line: 2
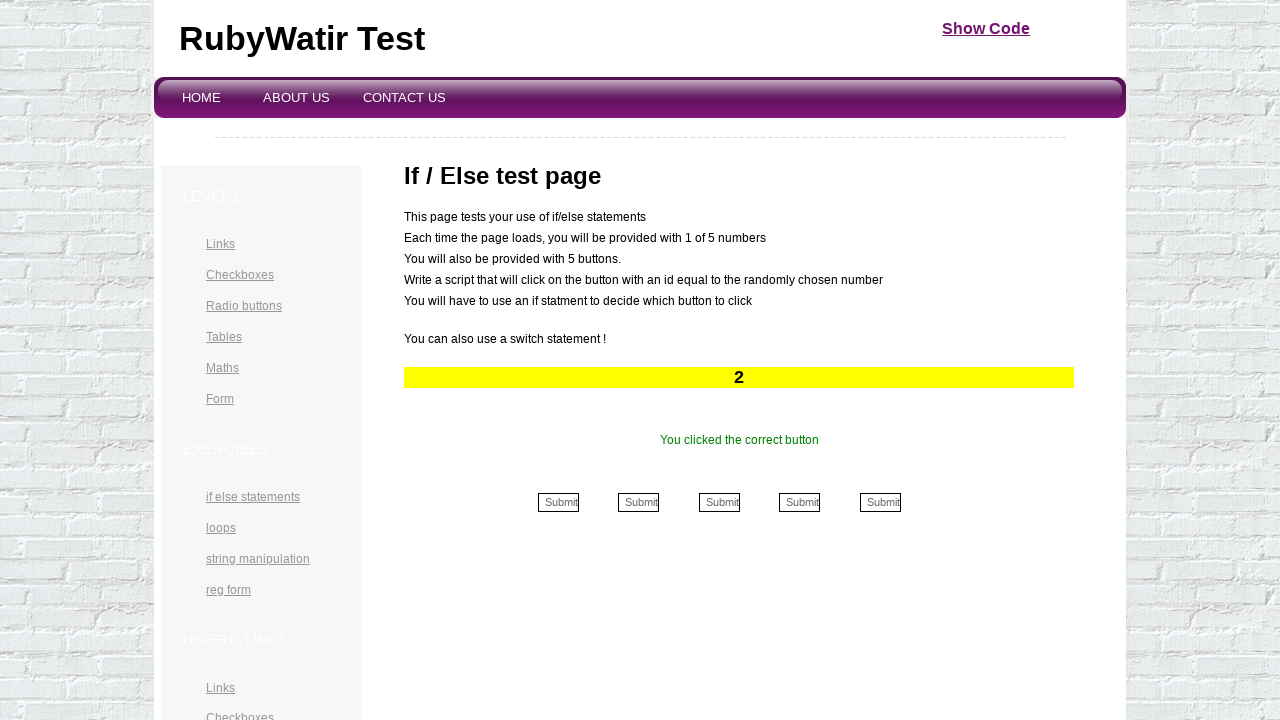

Clicked submit button 2 at (639, 502) on //input[contains(@name, '2')]
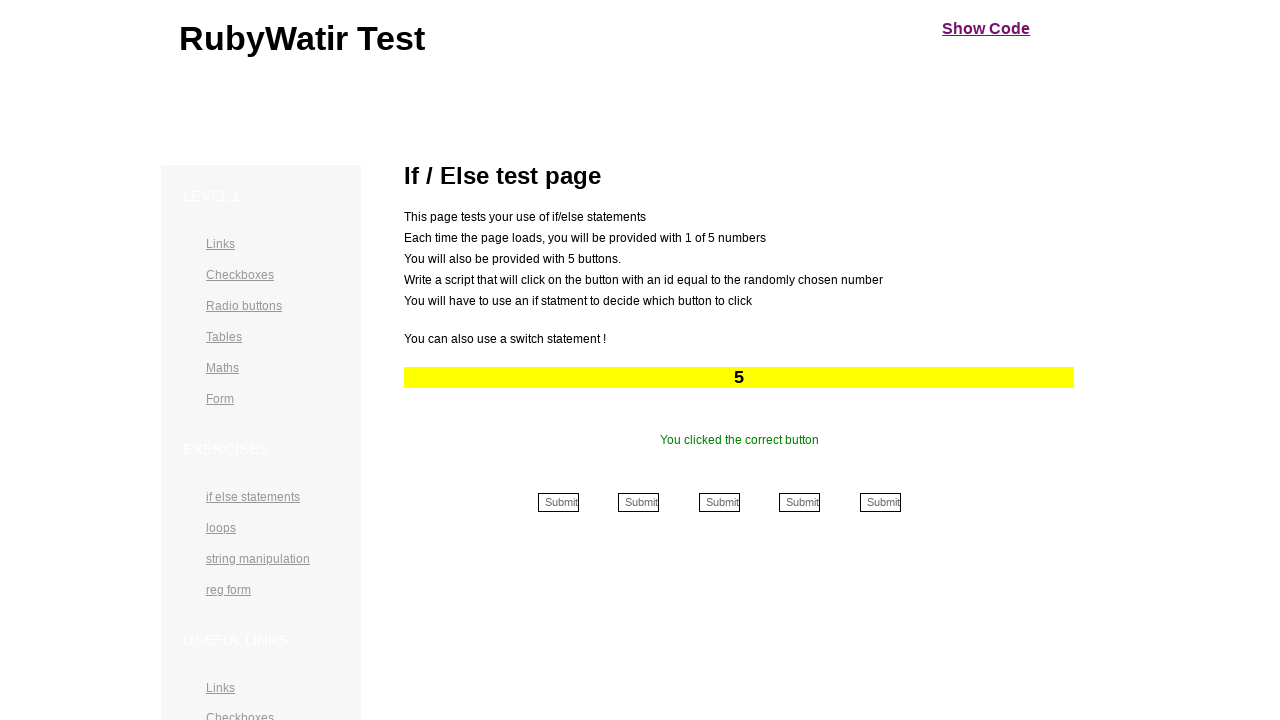

Read button number from yellow line: 5
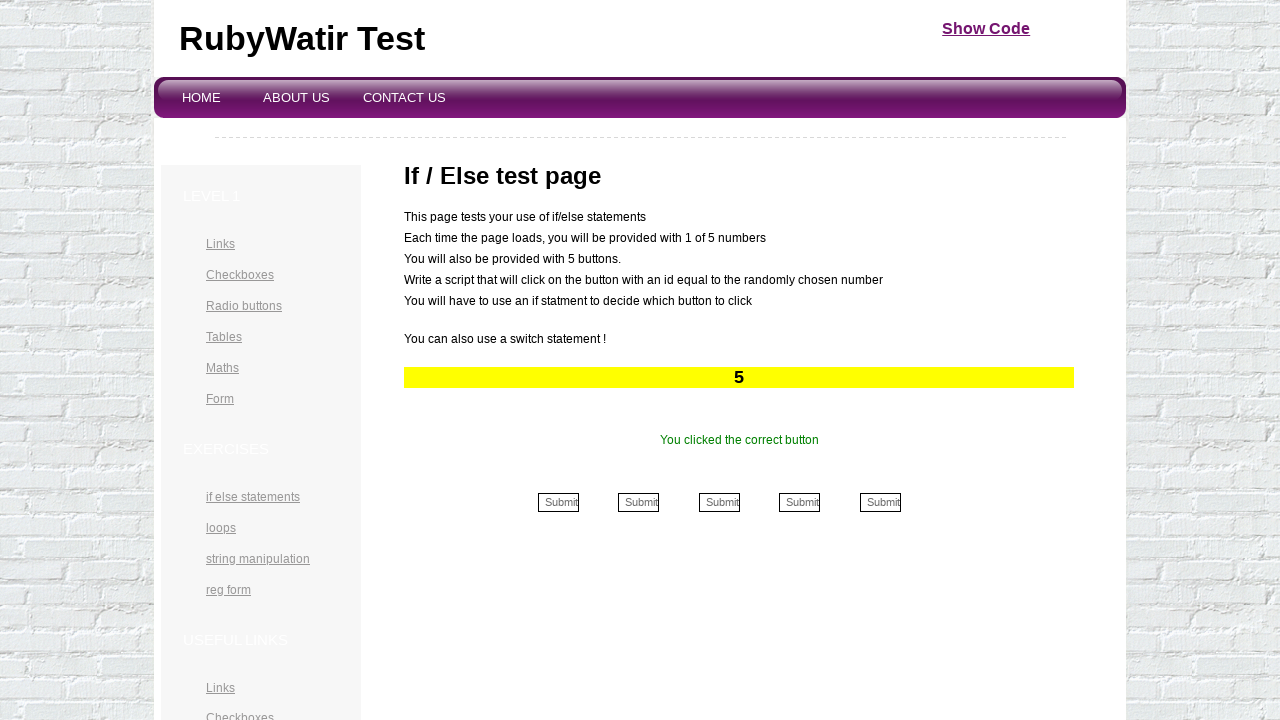

Clicked submit button 5 at (880, 502) on //input[contains(@name, '5')]
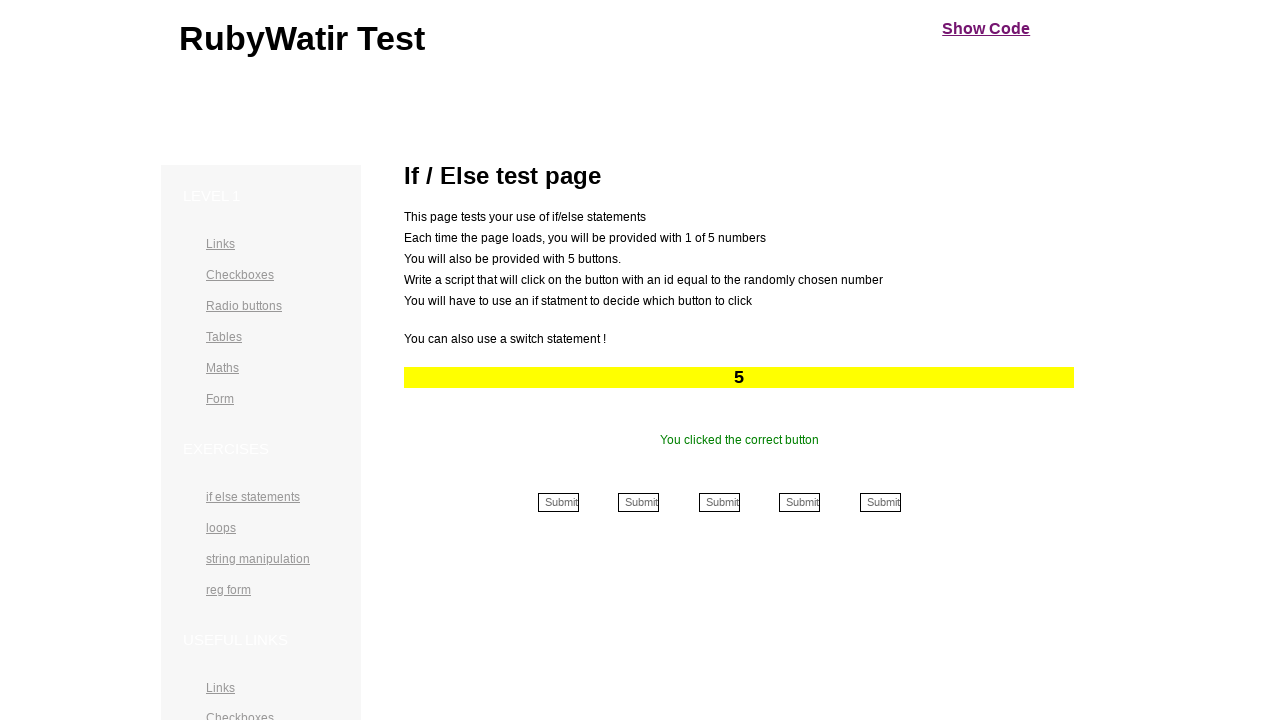

Read button number from yellow line: 5
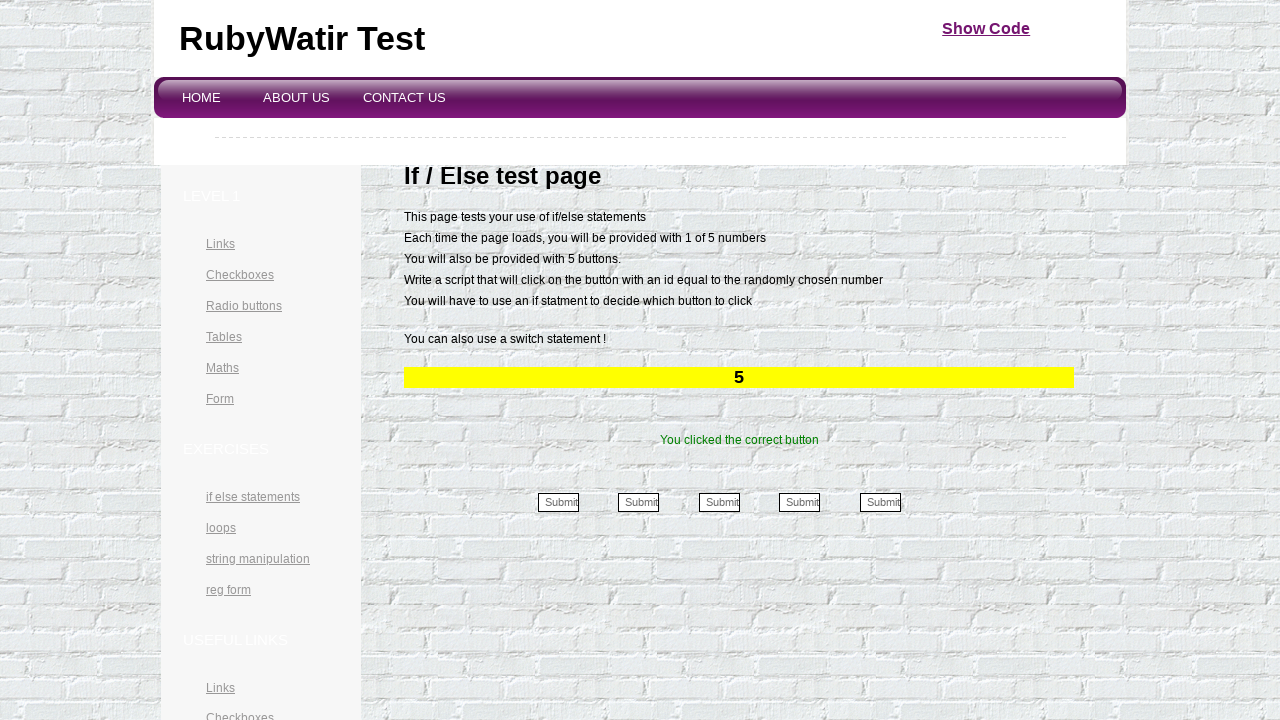

Clicked submit button 5 at (880, 502) on //input[contains(@name, '5')]
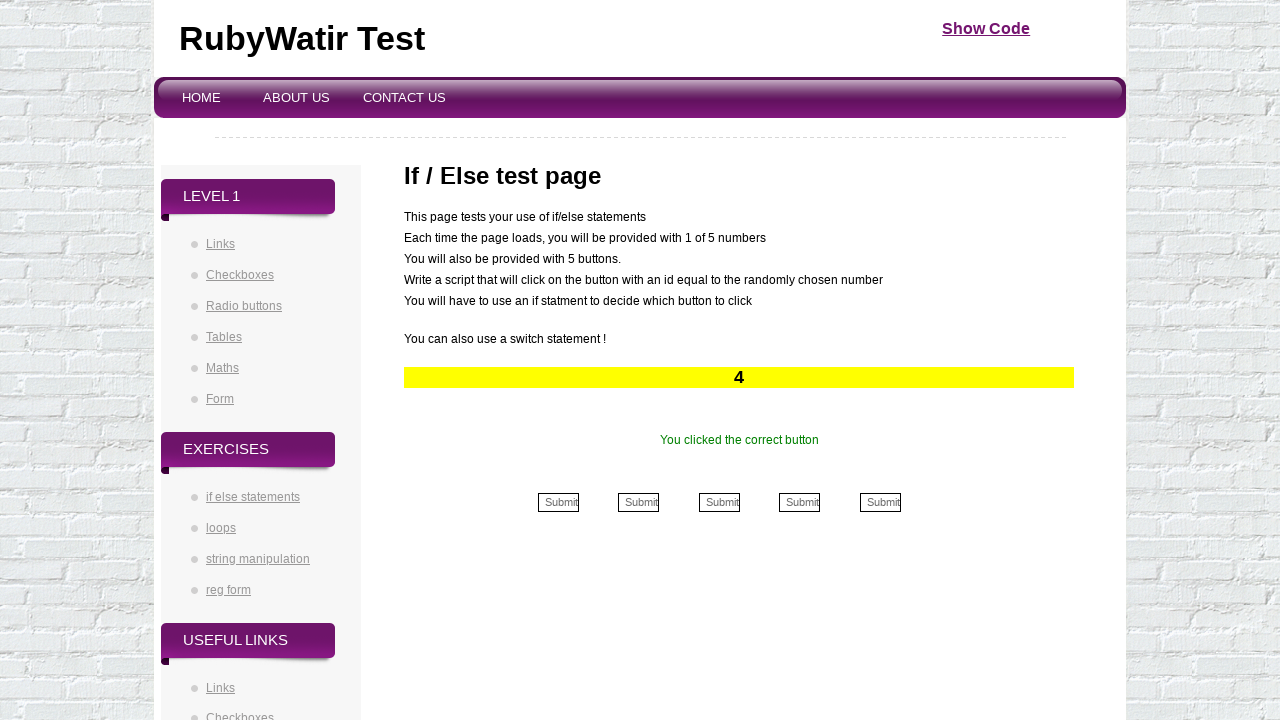

Read button number from yellow line: 4
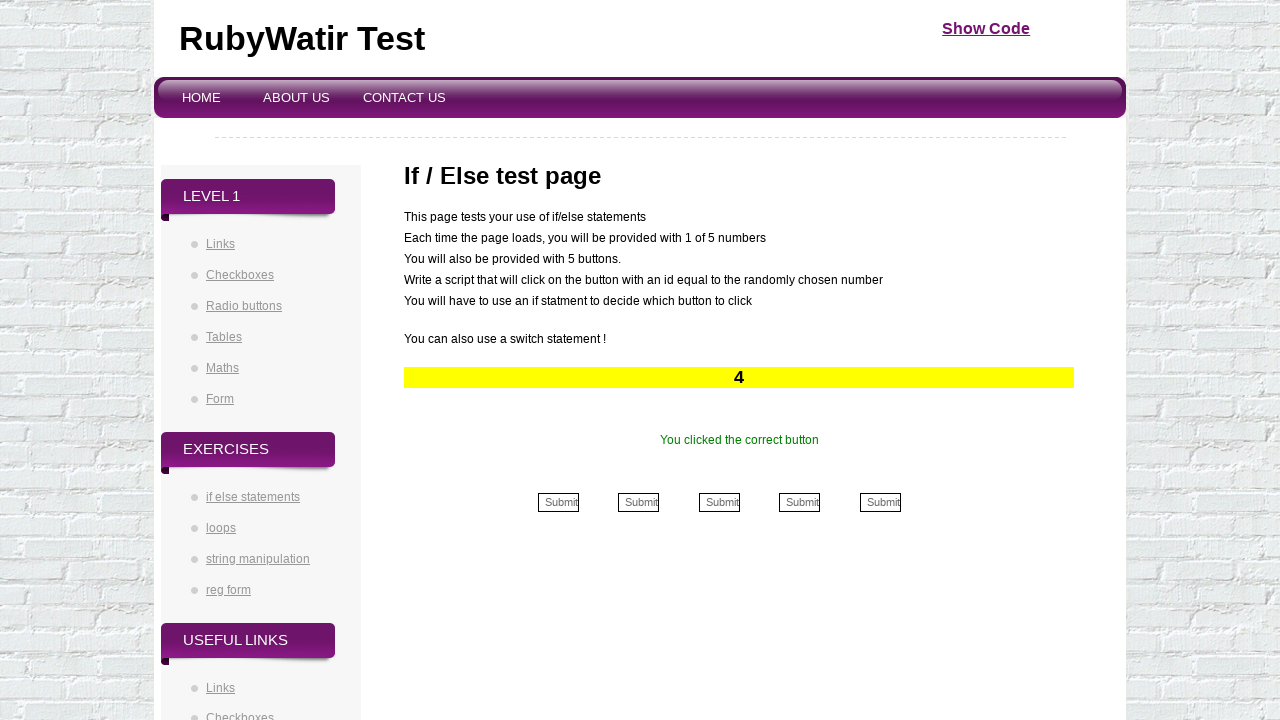

Clicked submit button 4 at (800, 502) on //input[contains(@name, '4')]
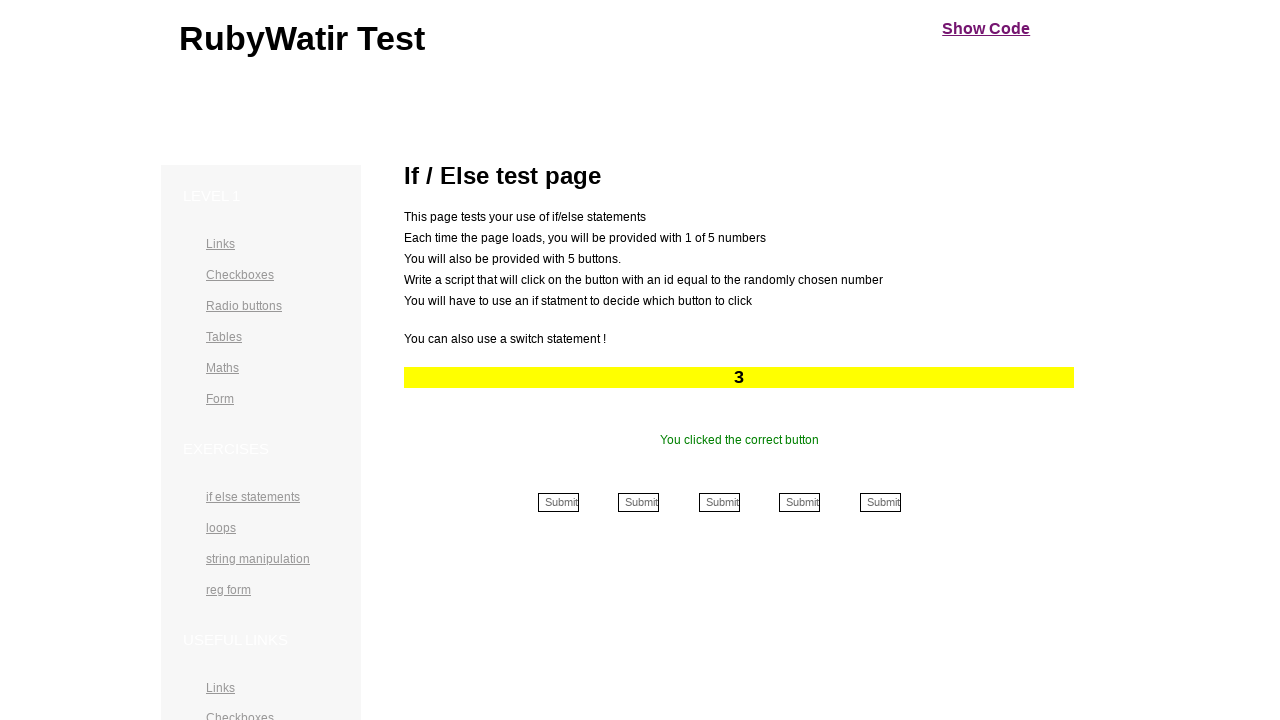

Read button number from yellow line: 3
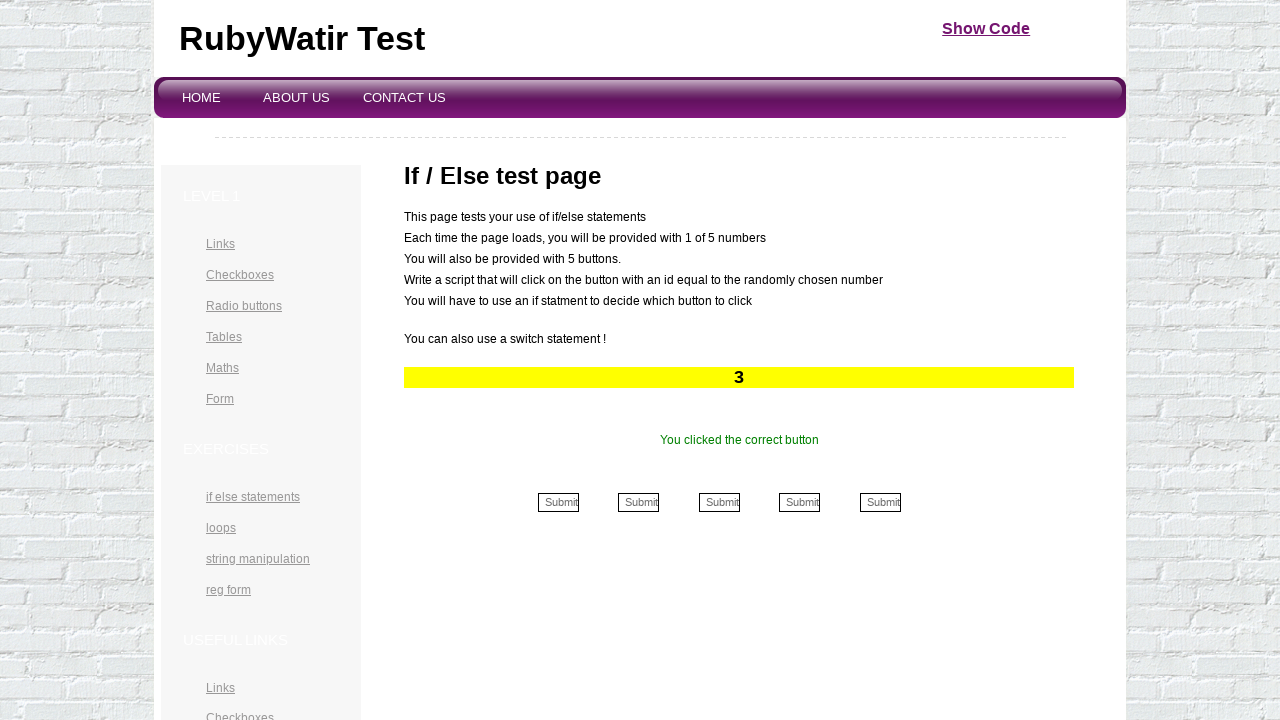

Clicked submit button 3 at (719, 502) on //input[contains(@name, '3')]
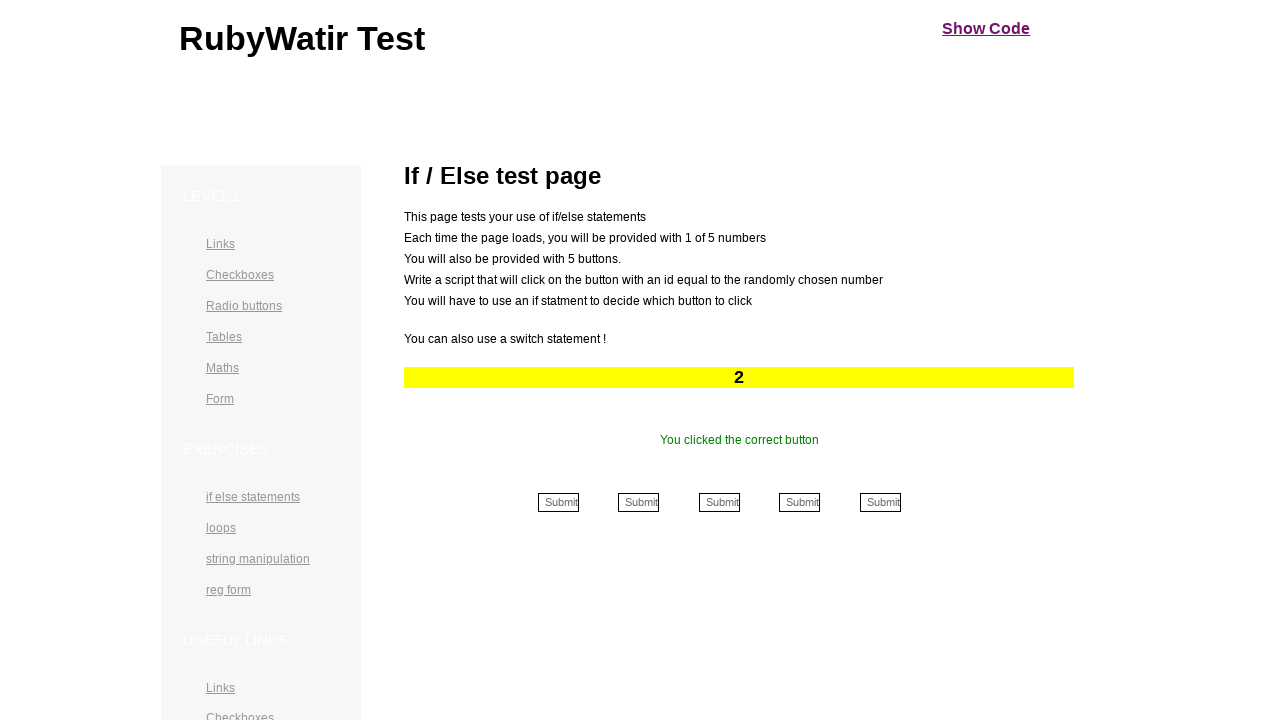

Read button number from yellow line: 2
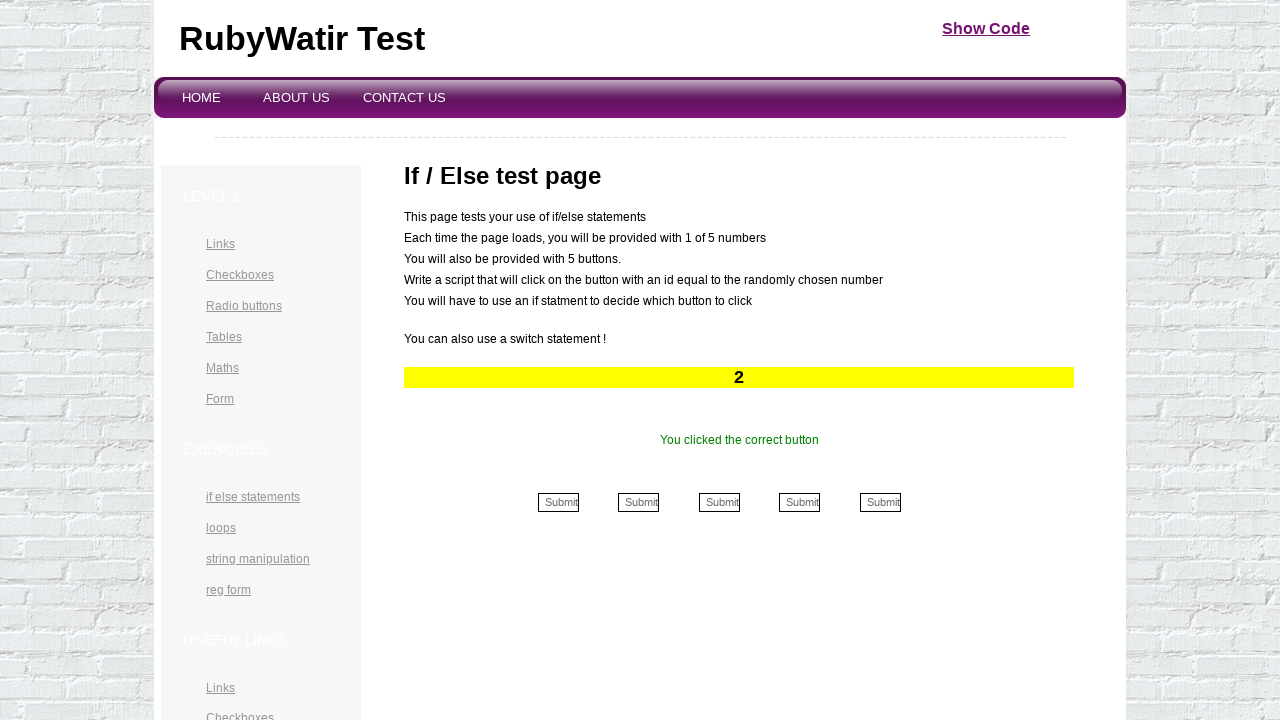

Clicked submit button 2 at (639, 502) on //input[contains(@name, '2')]
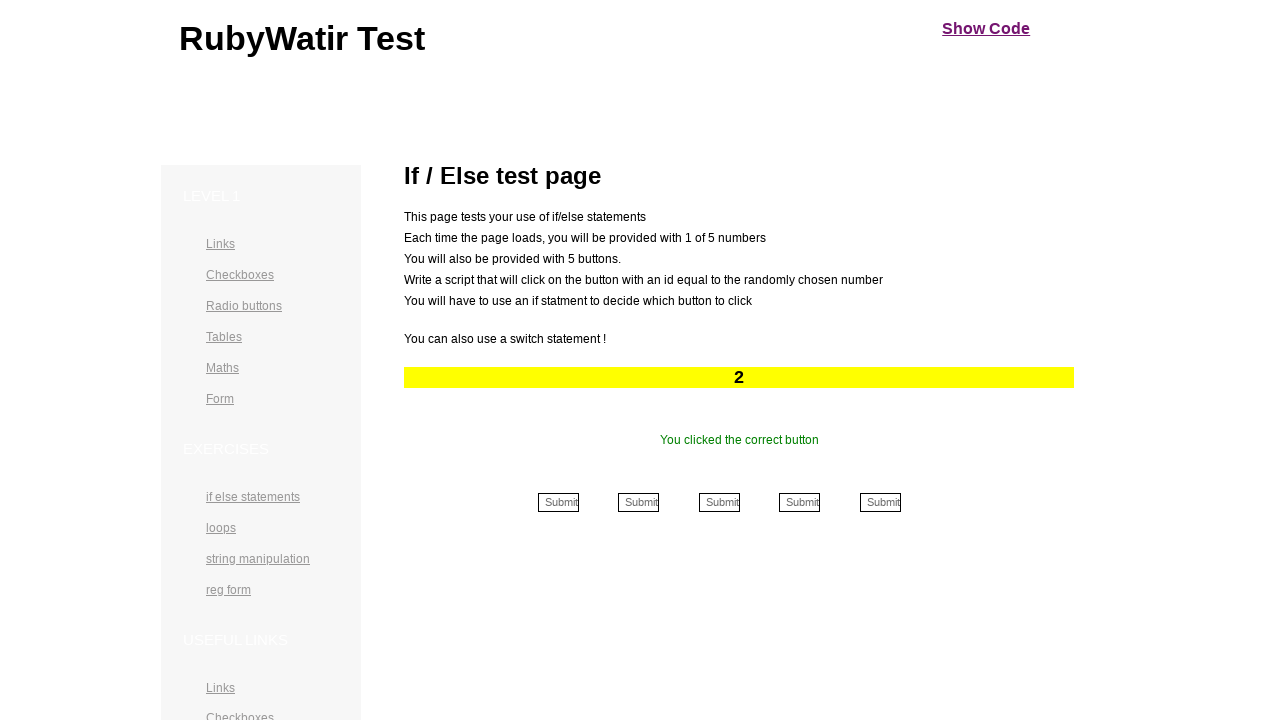

Read button number from yellow line: 2
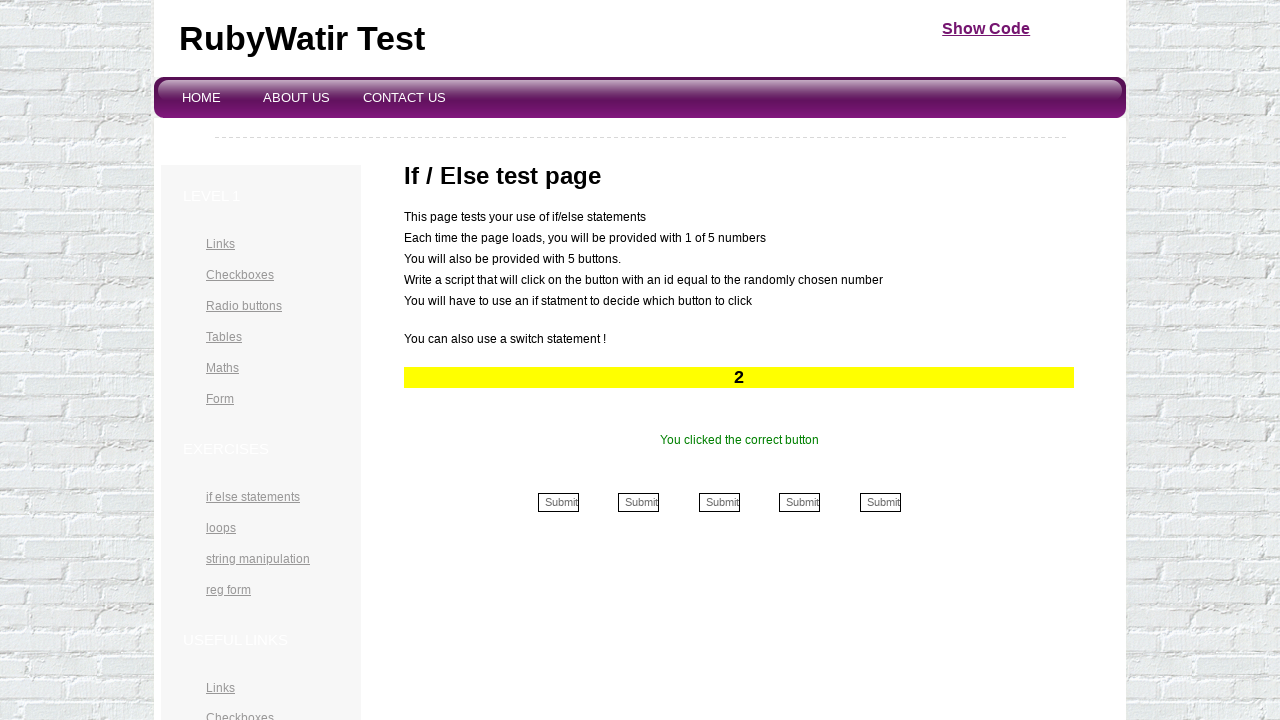

Clicked submit button 2 at (639, 502) on //input[contains(@name, '2')]
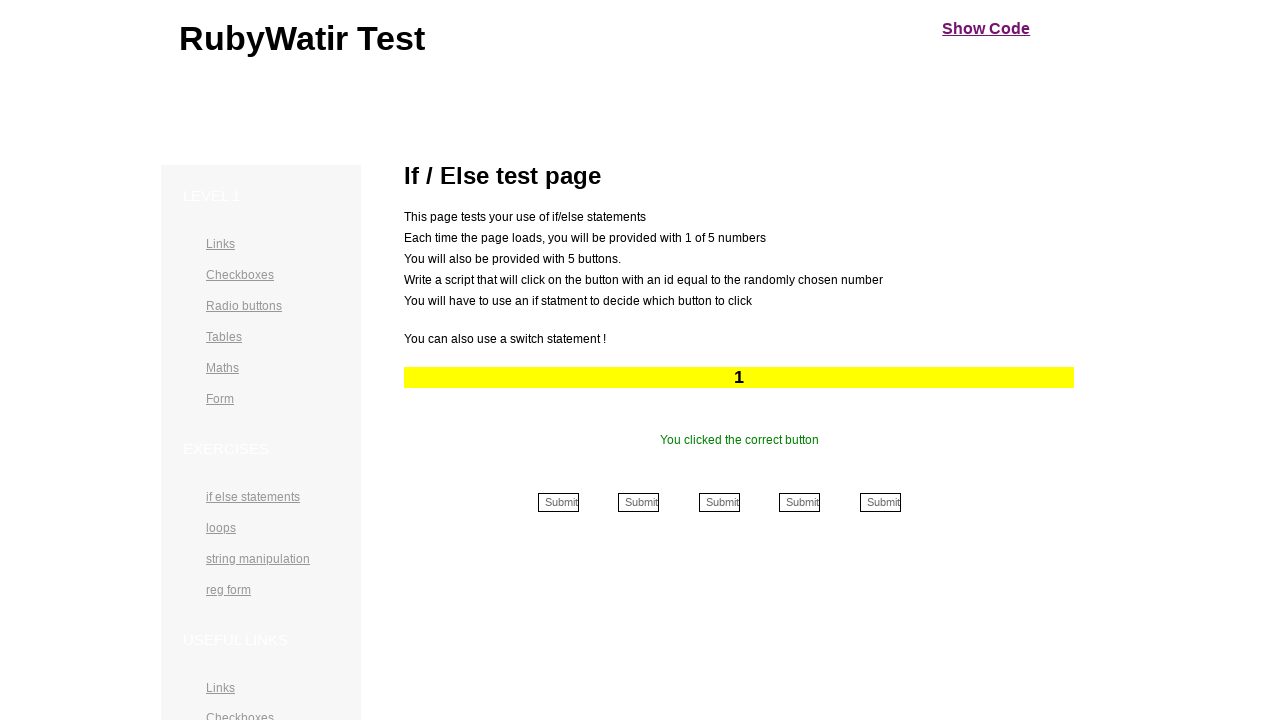

Read button number from yellow line: 1
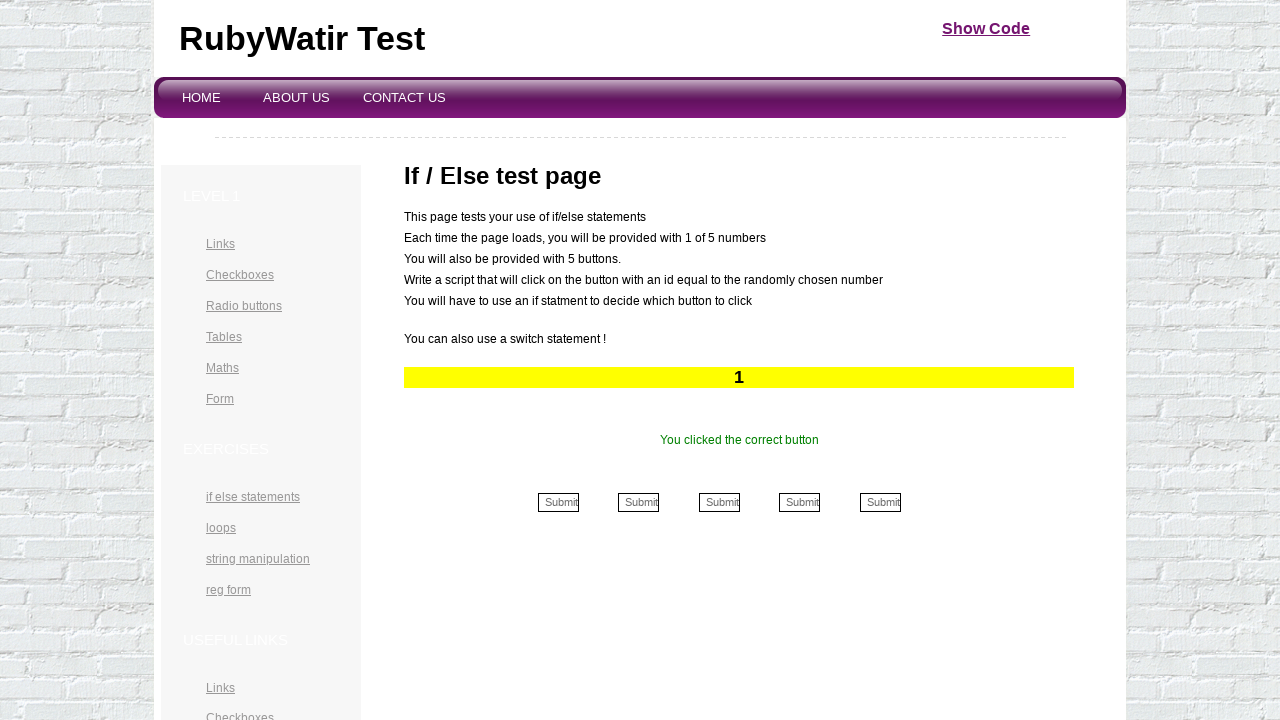

Clicked submit button 1 at (558, 502) on //input[contains(@name, '1')]
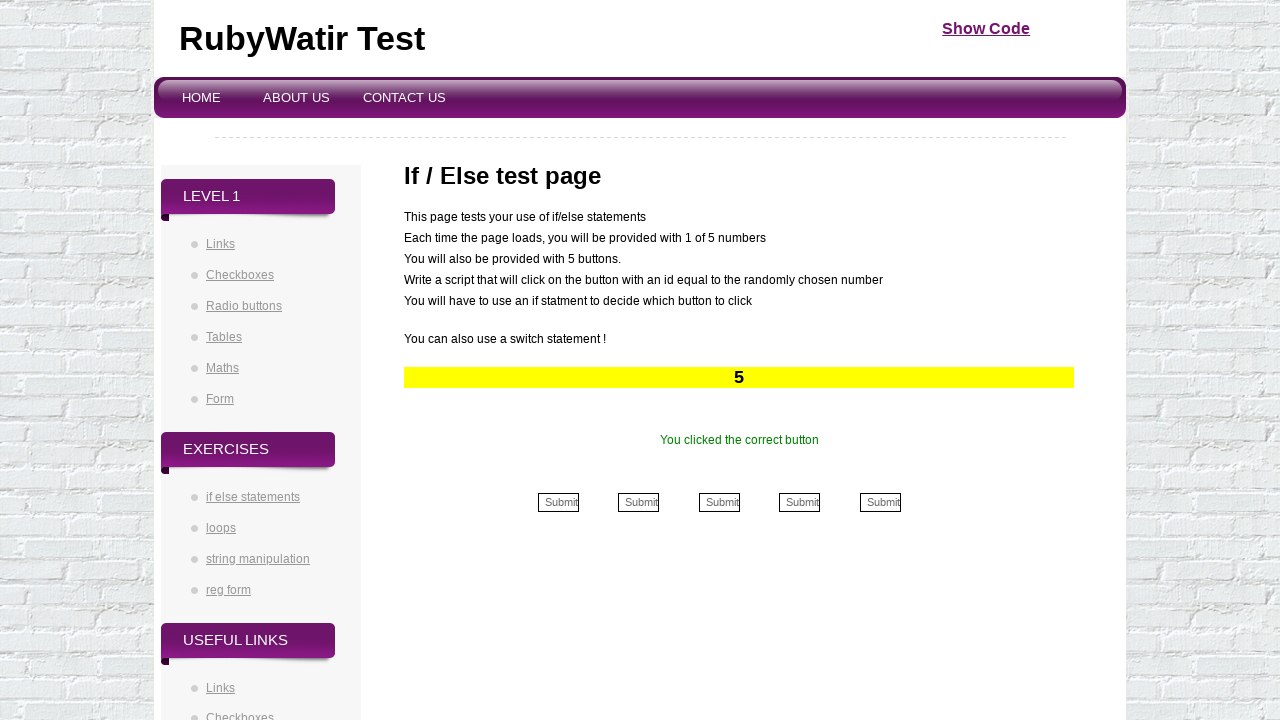

Read button number from yellow line: 5
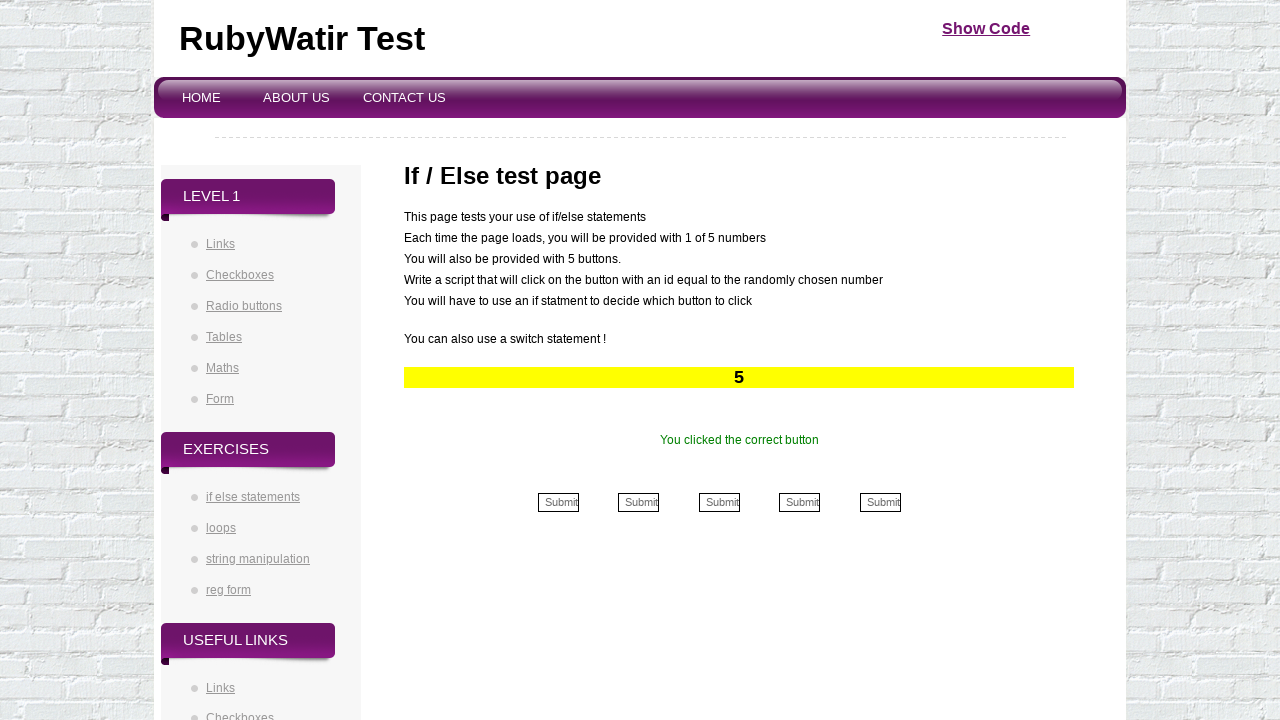

Clicked submit button 5 at (880, 502) on //input[contains(@name, '5')]
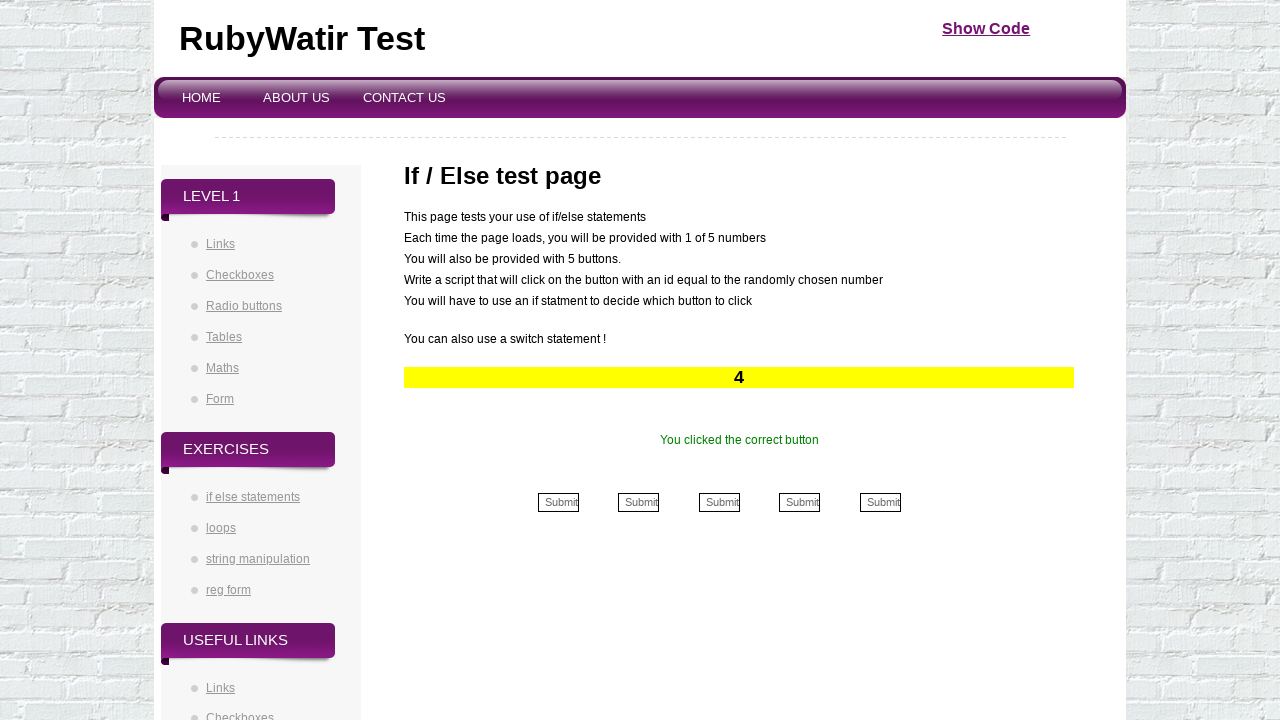

Read button number from yellow line: 4
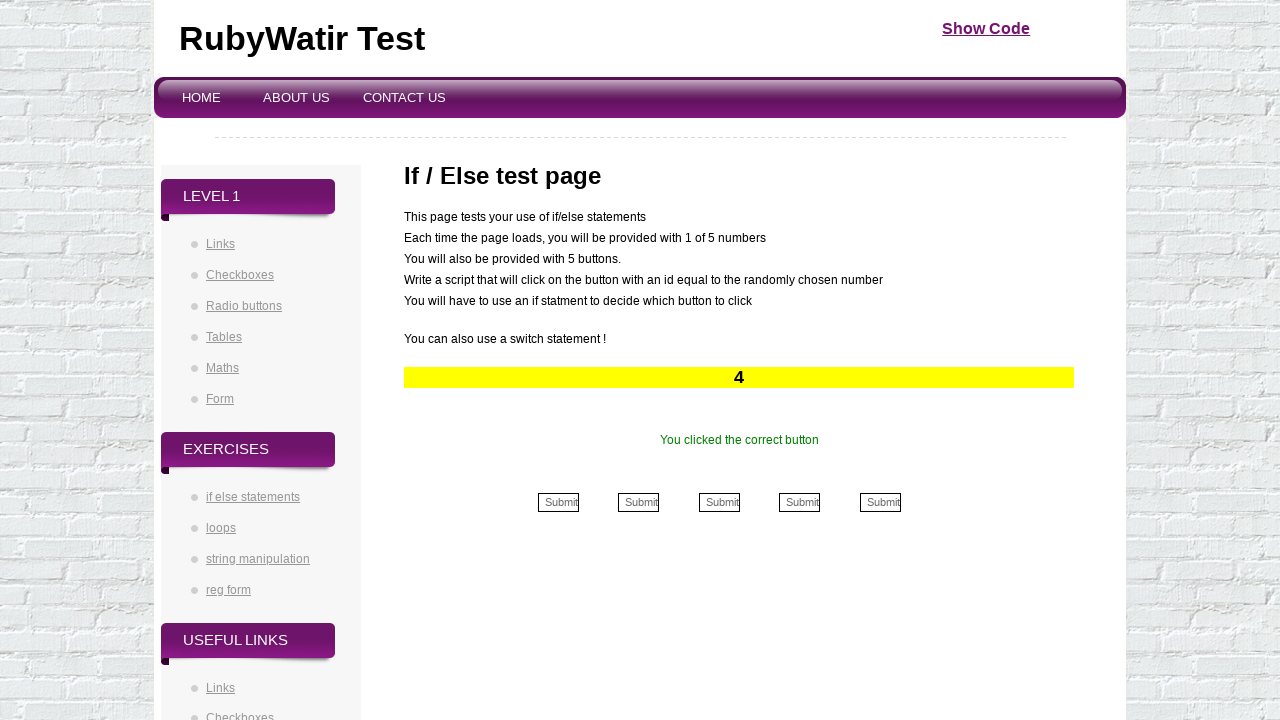

Clicked submit button 4 at (800, 502) on //input[contains(@name, '4')]
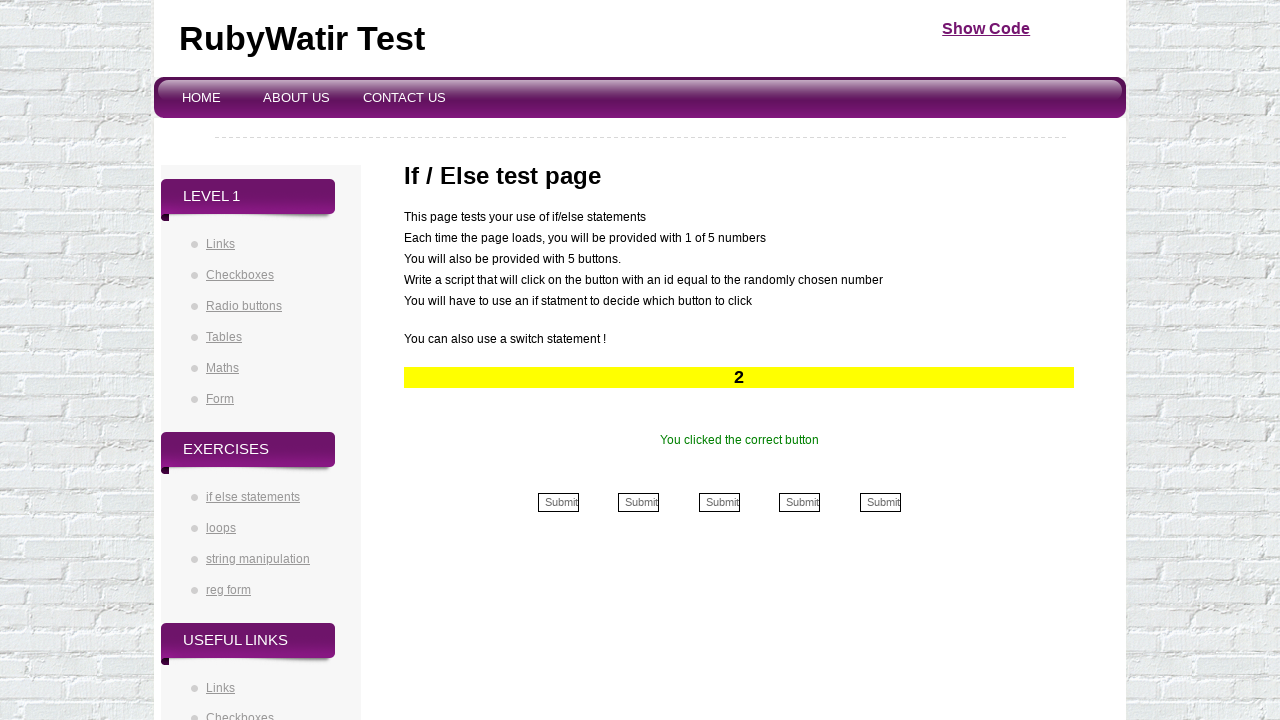

Read button number from yellow line: 2
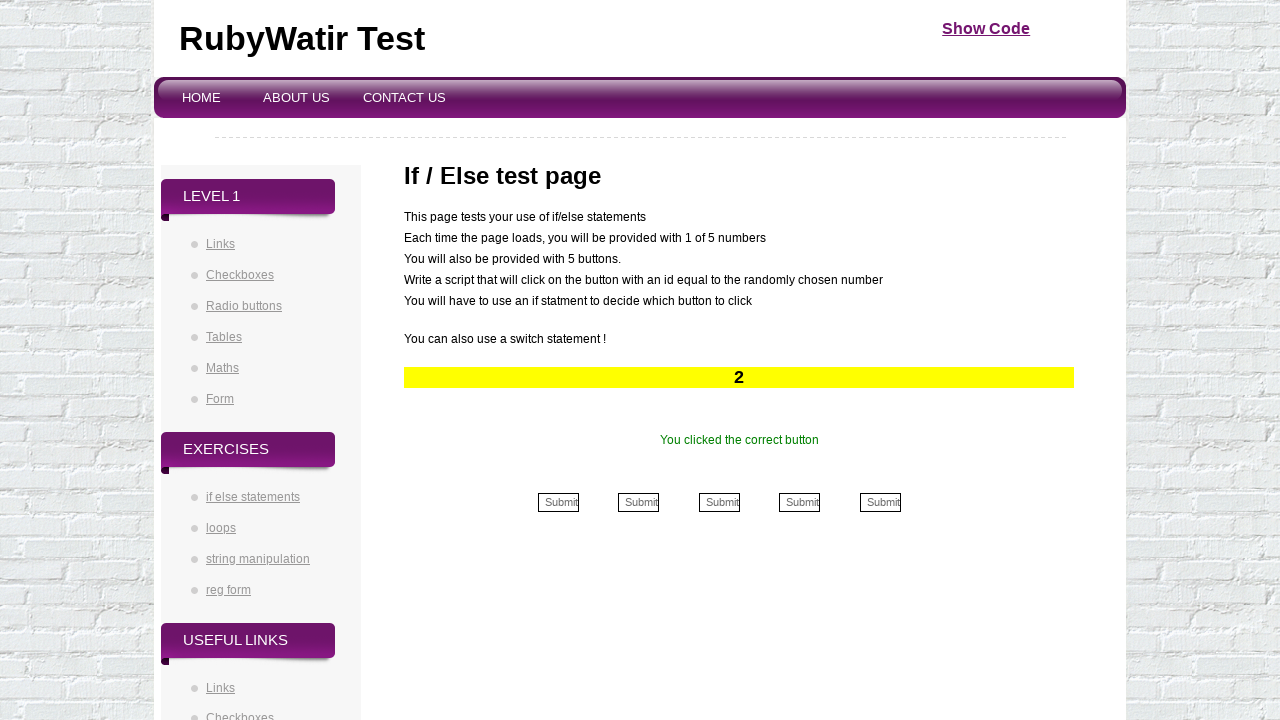

Clicked submit button 2 at (639, 502) on //input[contains(@name, '2')]
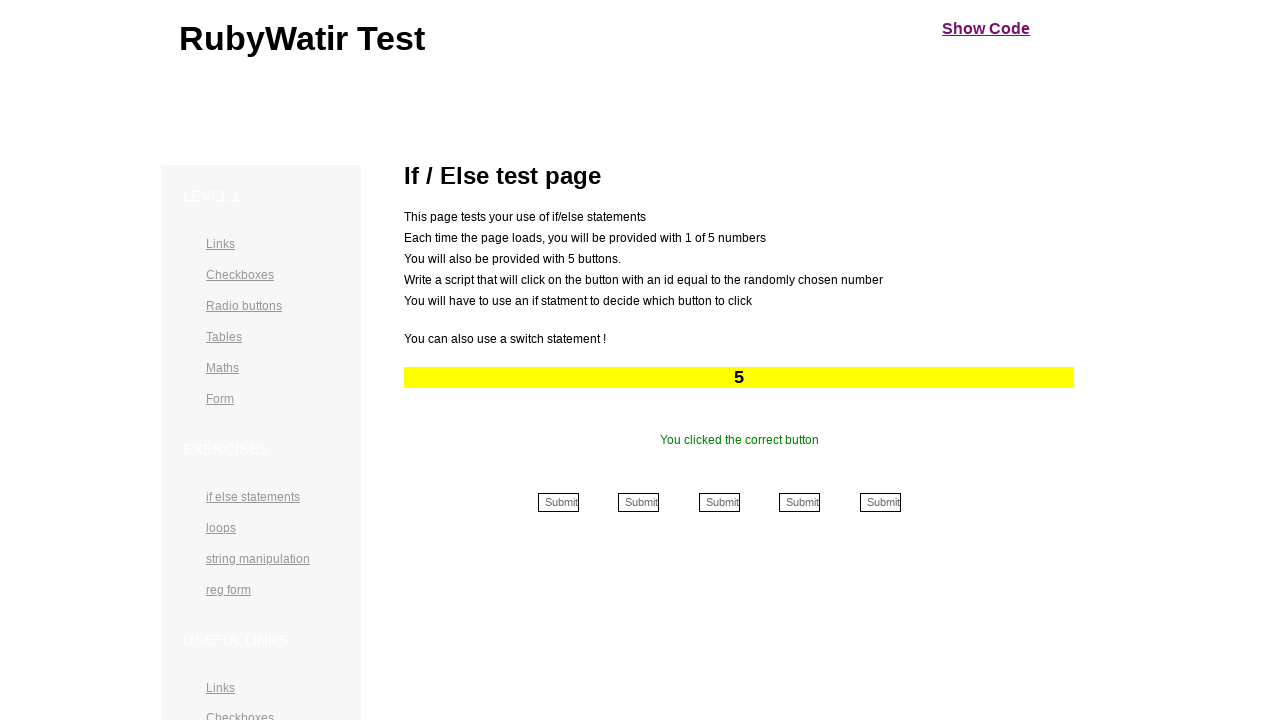

Read button number from yellow line: 5
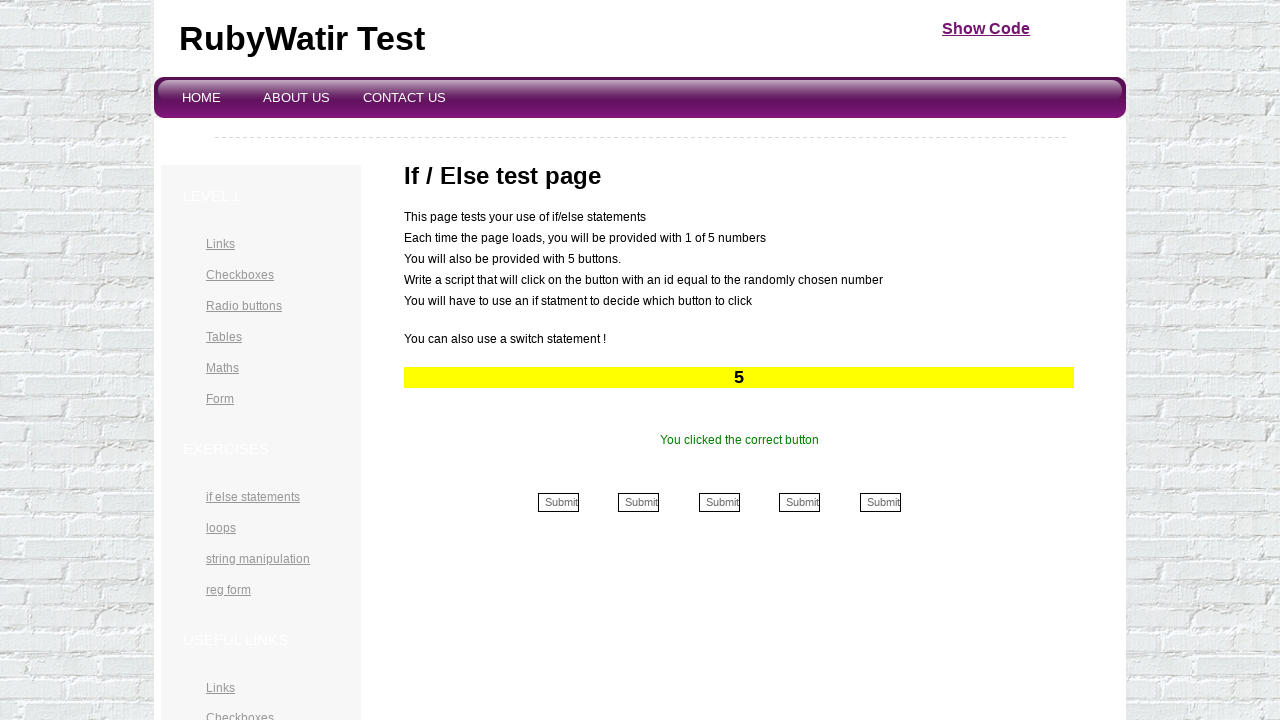

Clicked submit button 5 at (880, 502) on //input[contains(@name, '5')]
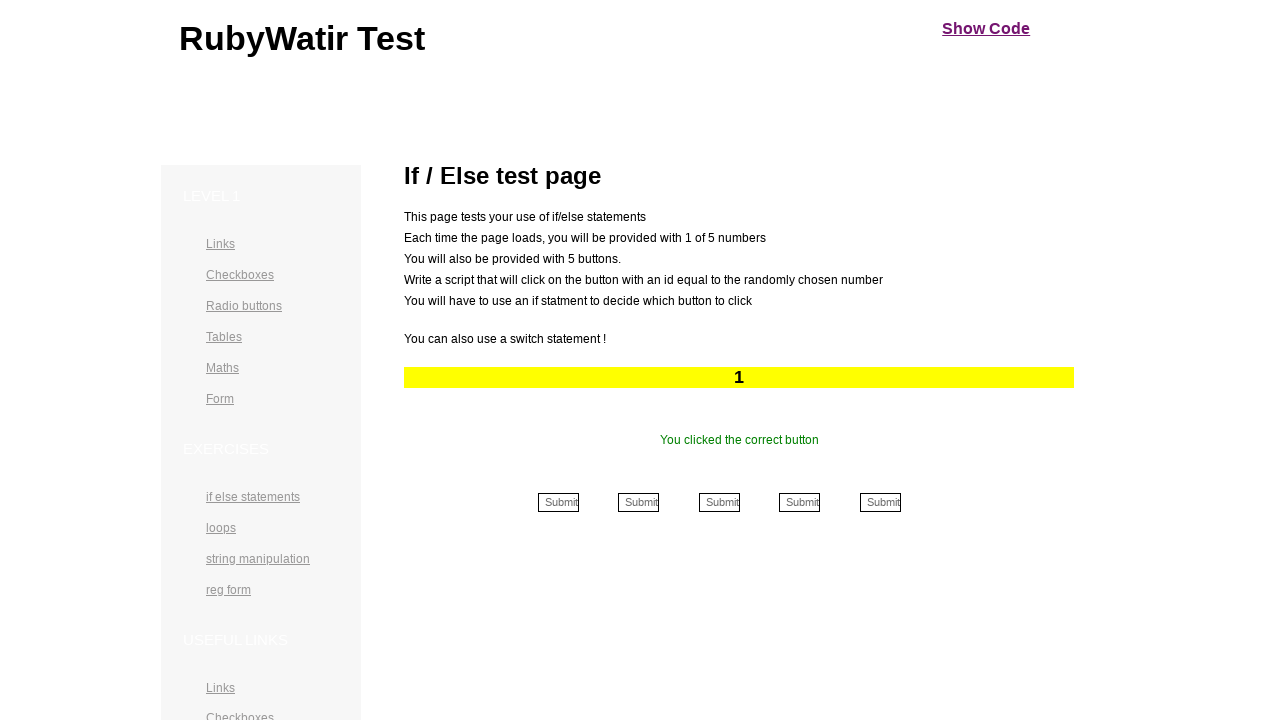

Read button number from yellow line: 1
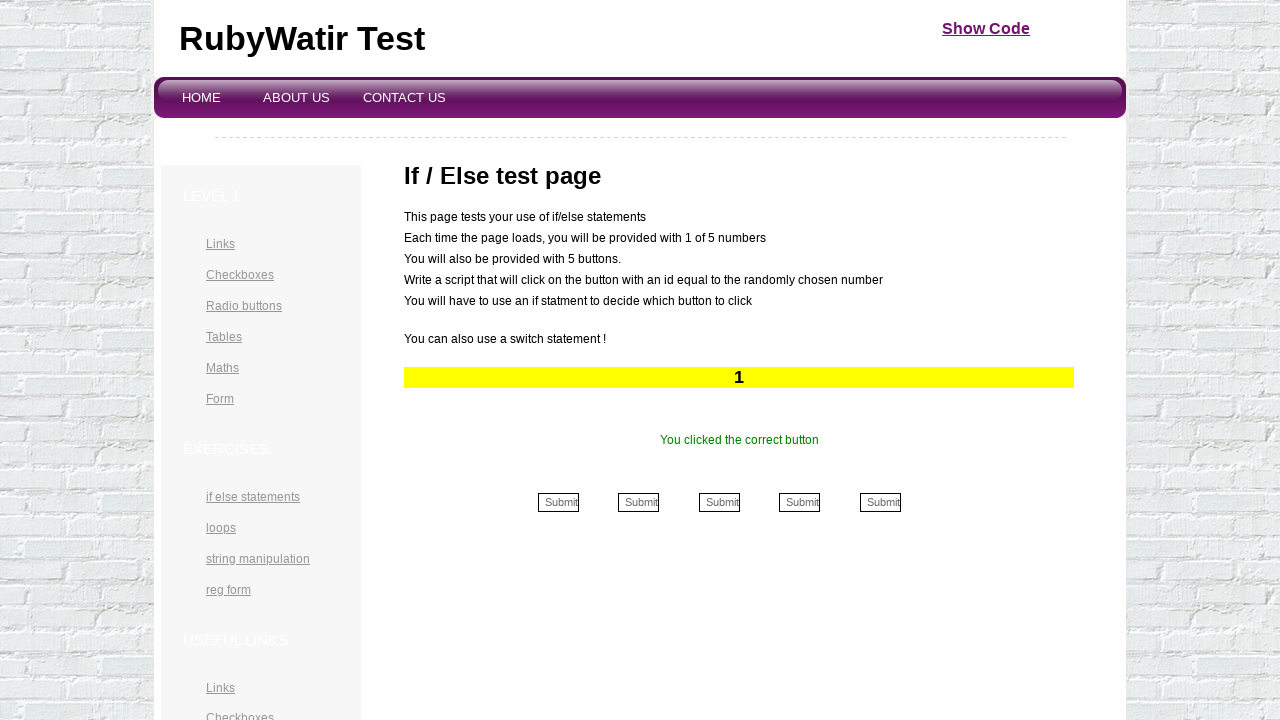

Clicked submit button 1 at (558, 502) on //input[contains(@name, '1')]
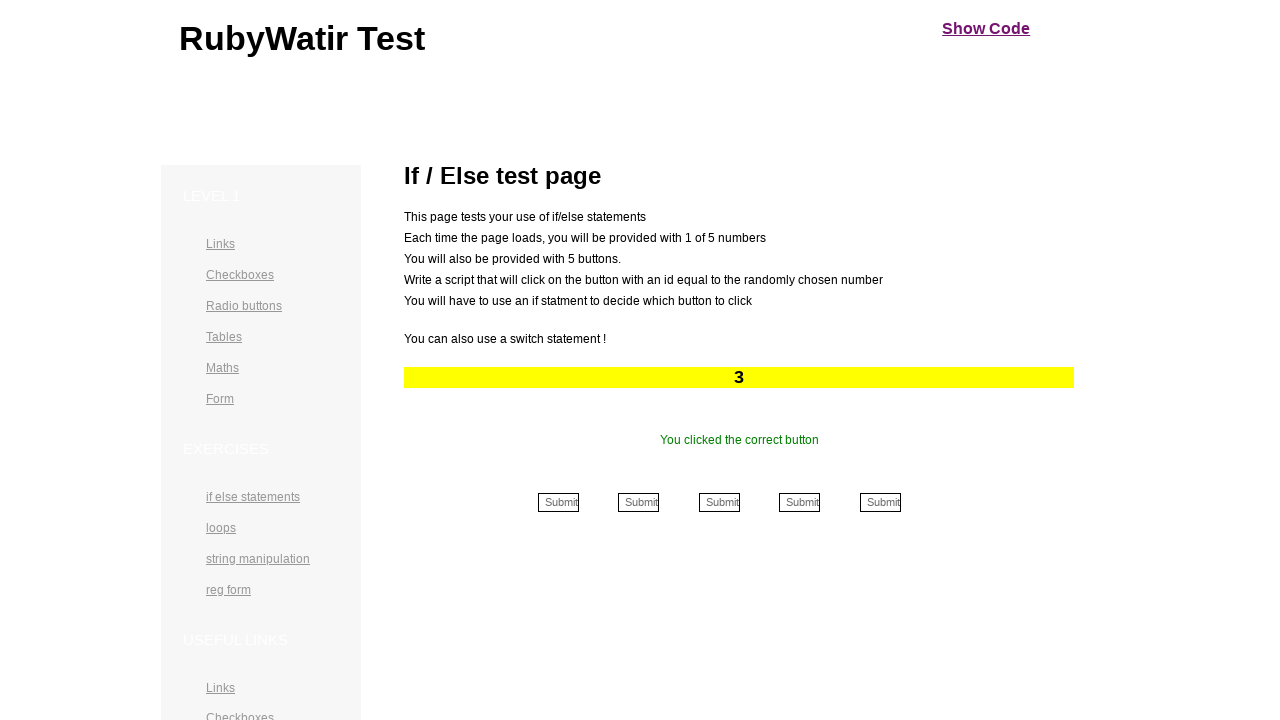

Read button number from yellow line: 3
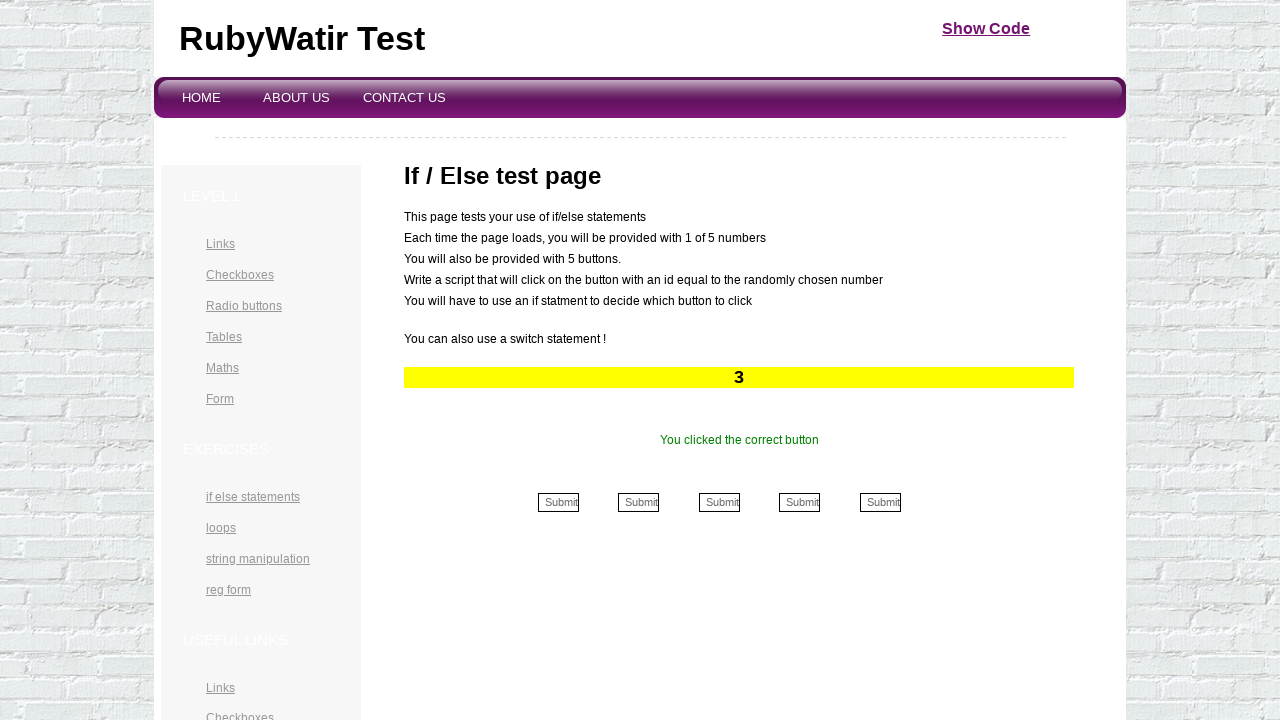

Clicked submit button 3 at (719, 502) on //input[contains(@name, '3')]
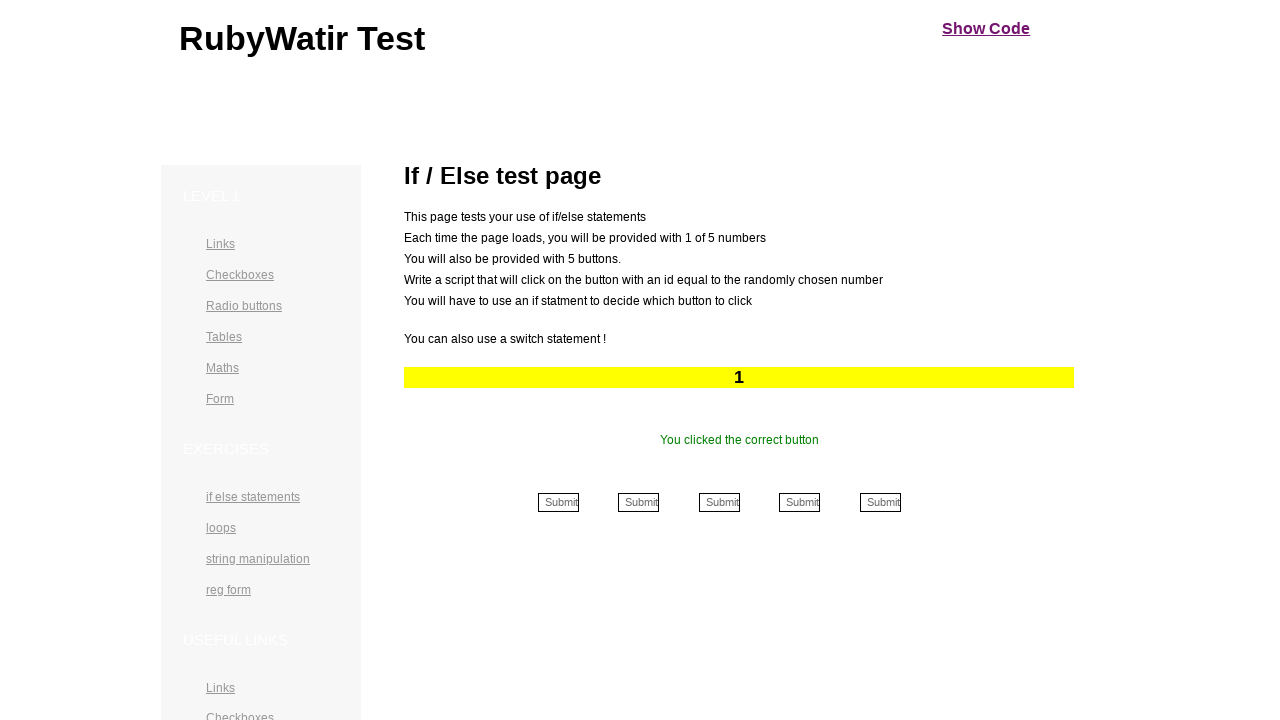

Read button number from yellow line: 1
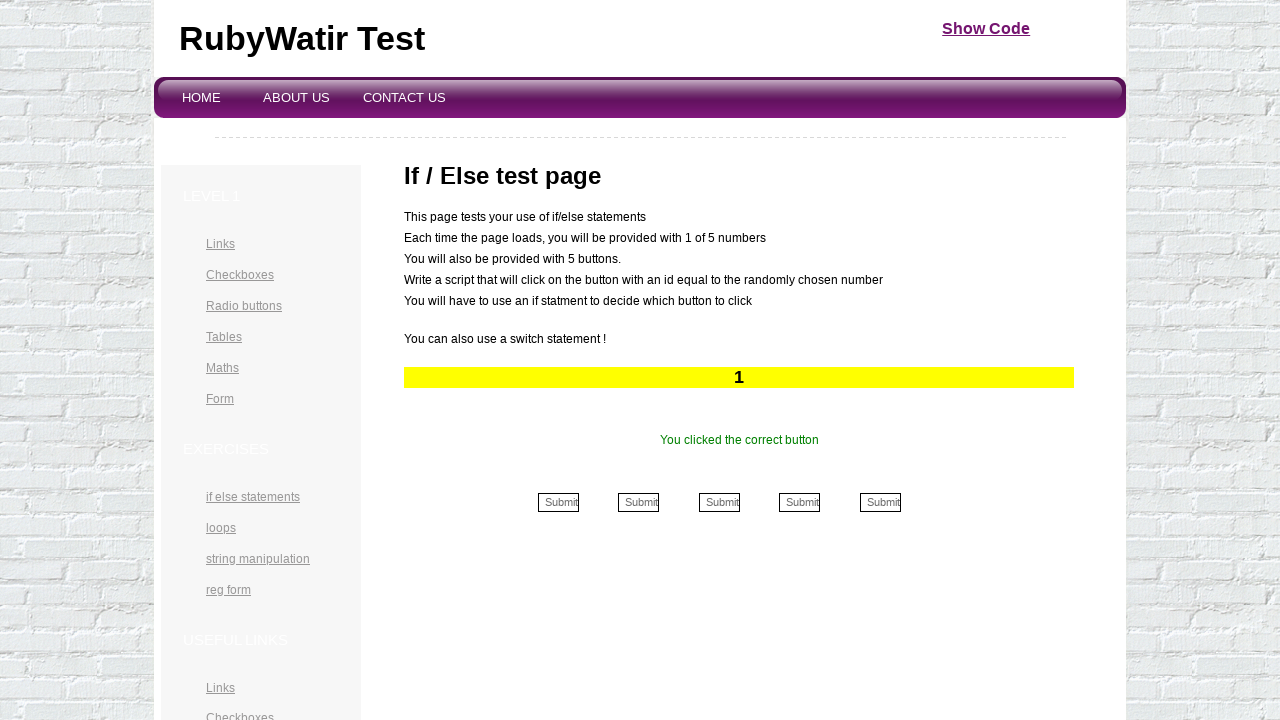

Clicked submit button 1 at (558, 502) on //input[contains(@name, '1')]
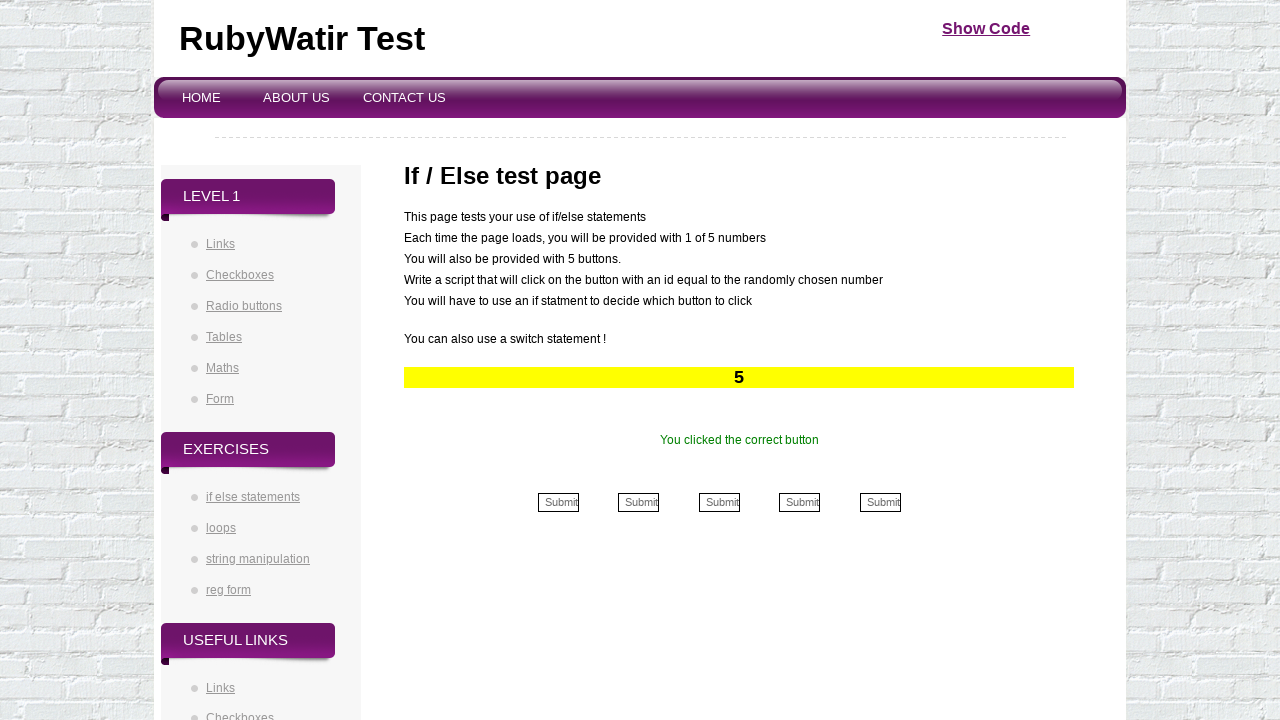

Read button number from yellow line: 5
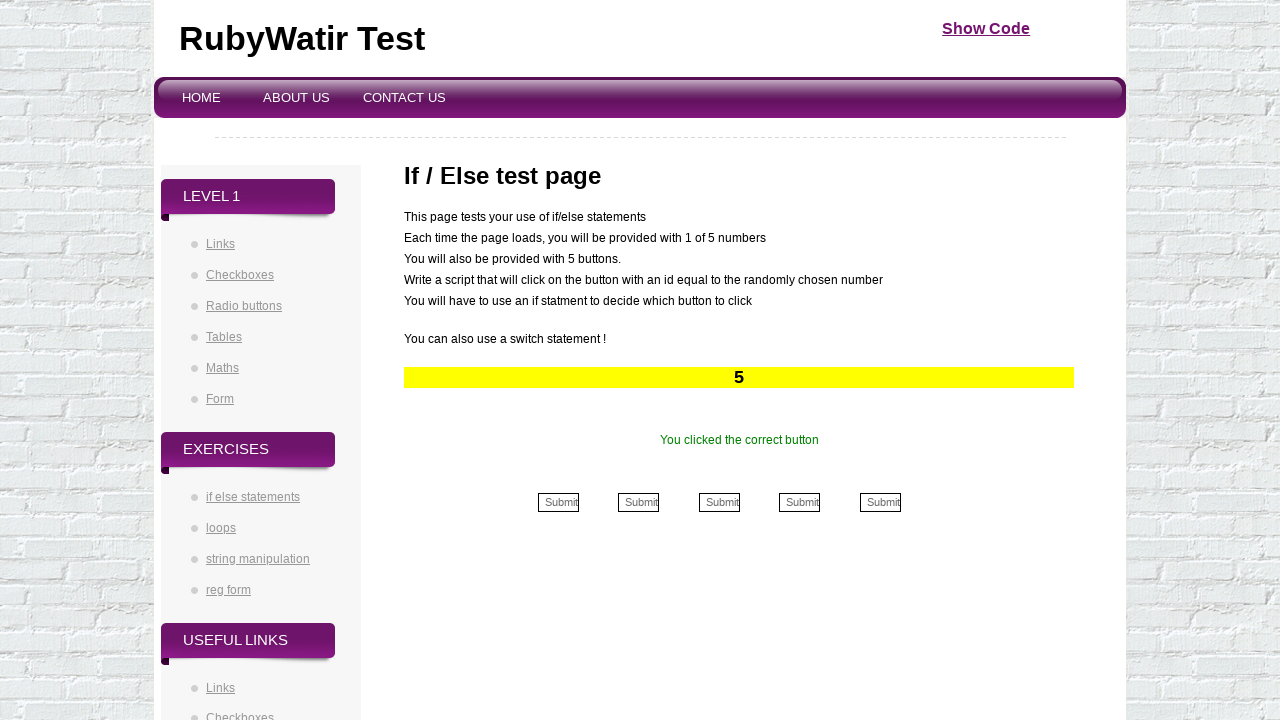

Clicked submit button 5 at (880, 502) on //input[contains(@name, '5')]
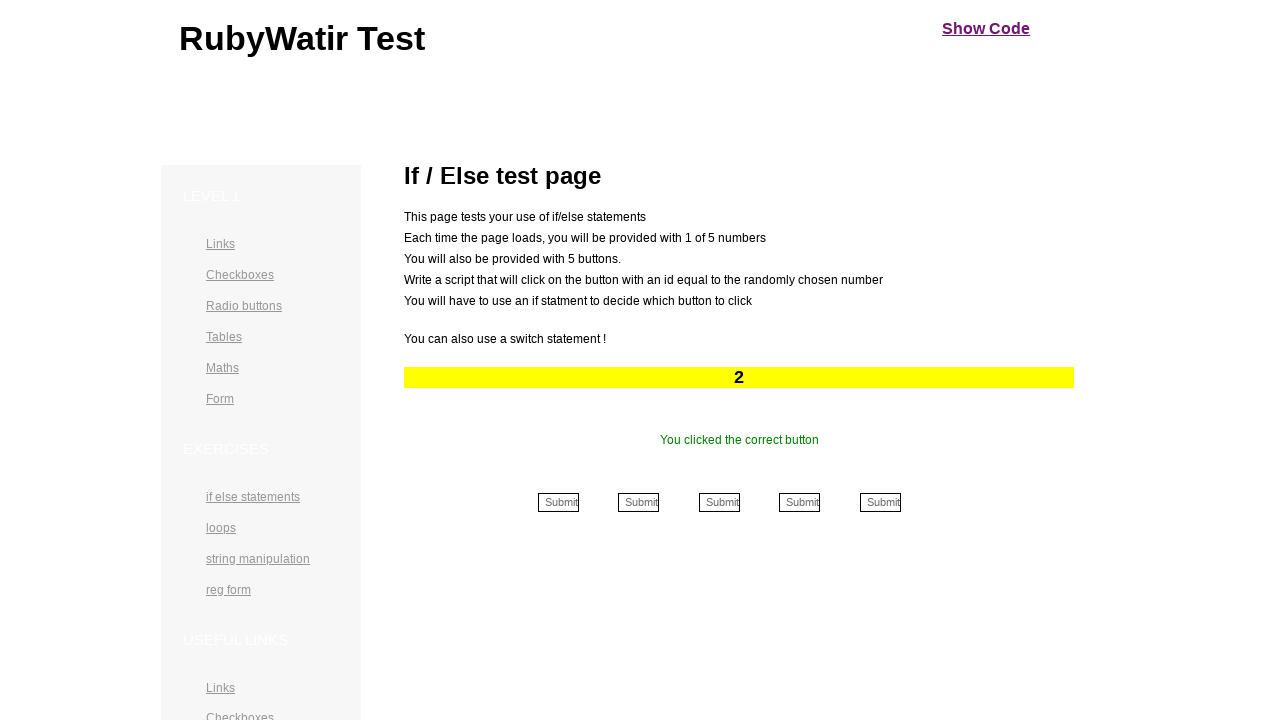

Read button number from yellow line: 2
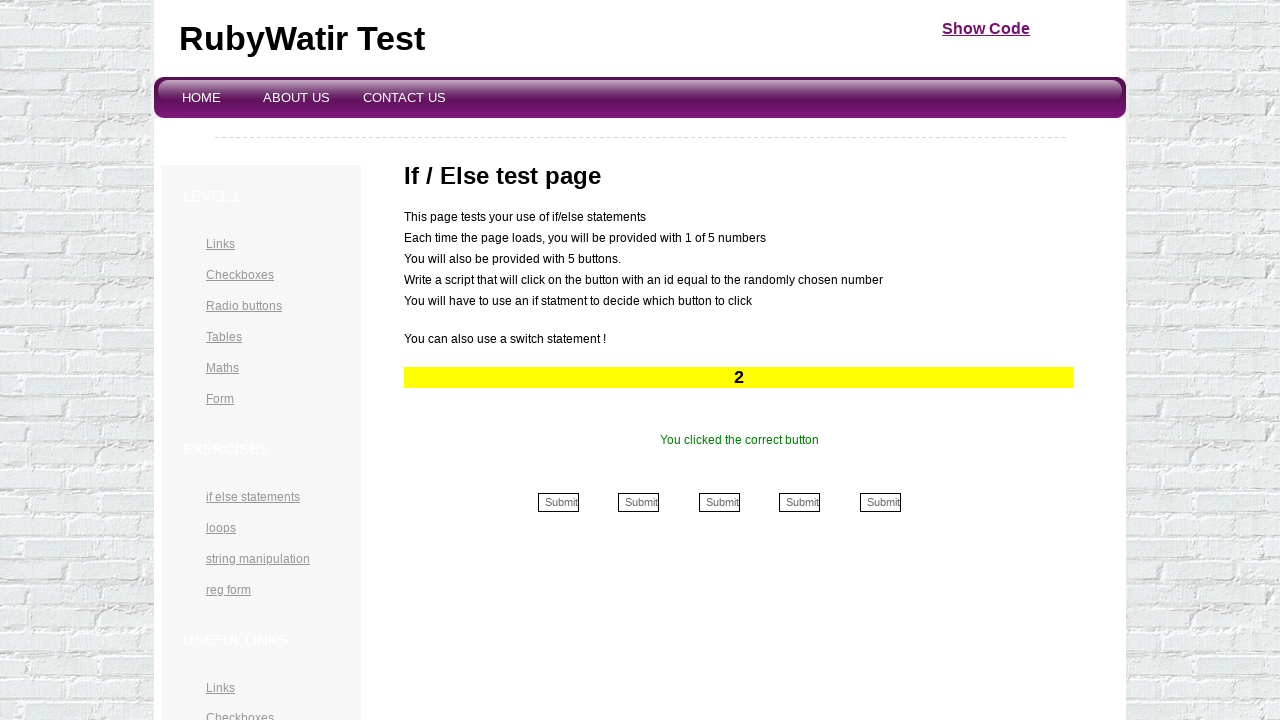

Clicked submit button 2 at (639, 502) on //input[contains(@name, '2')]
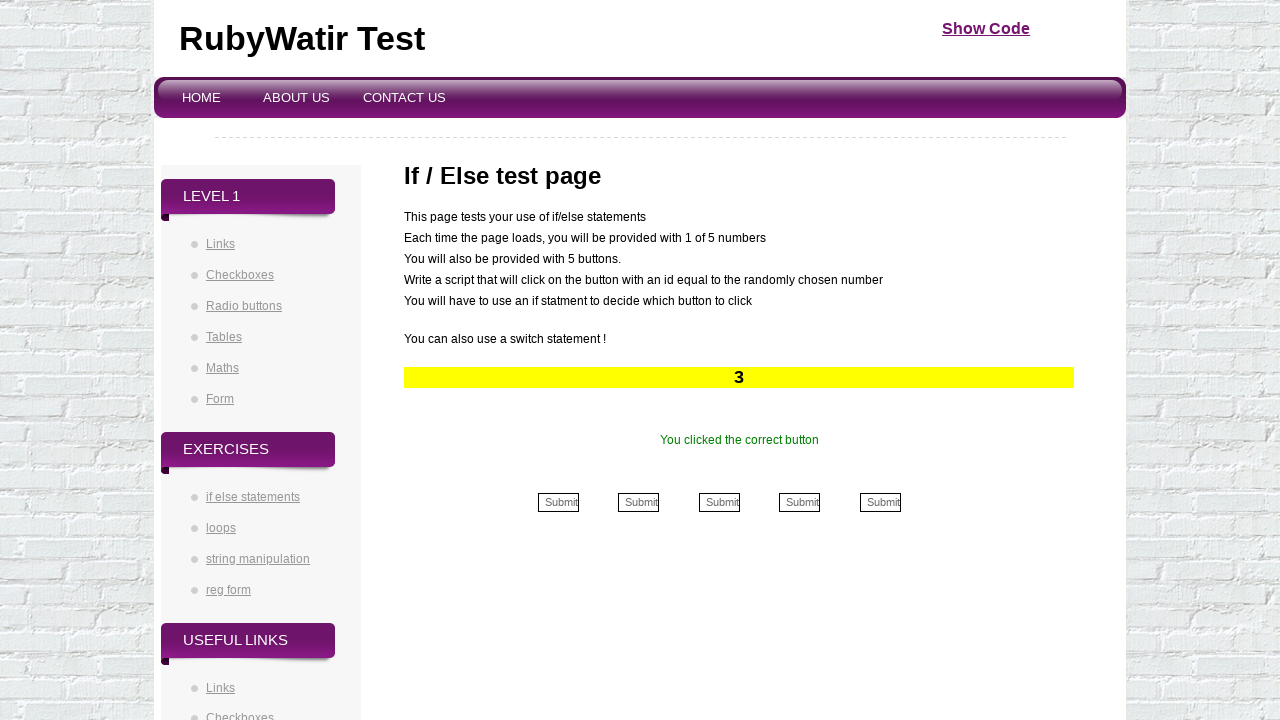

Read button number from yellow line: 3
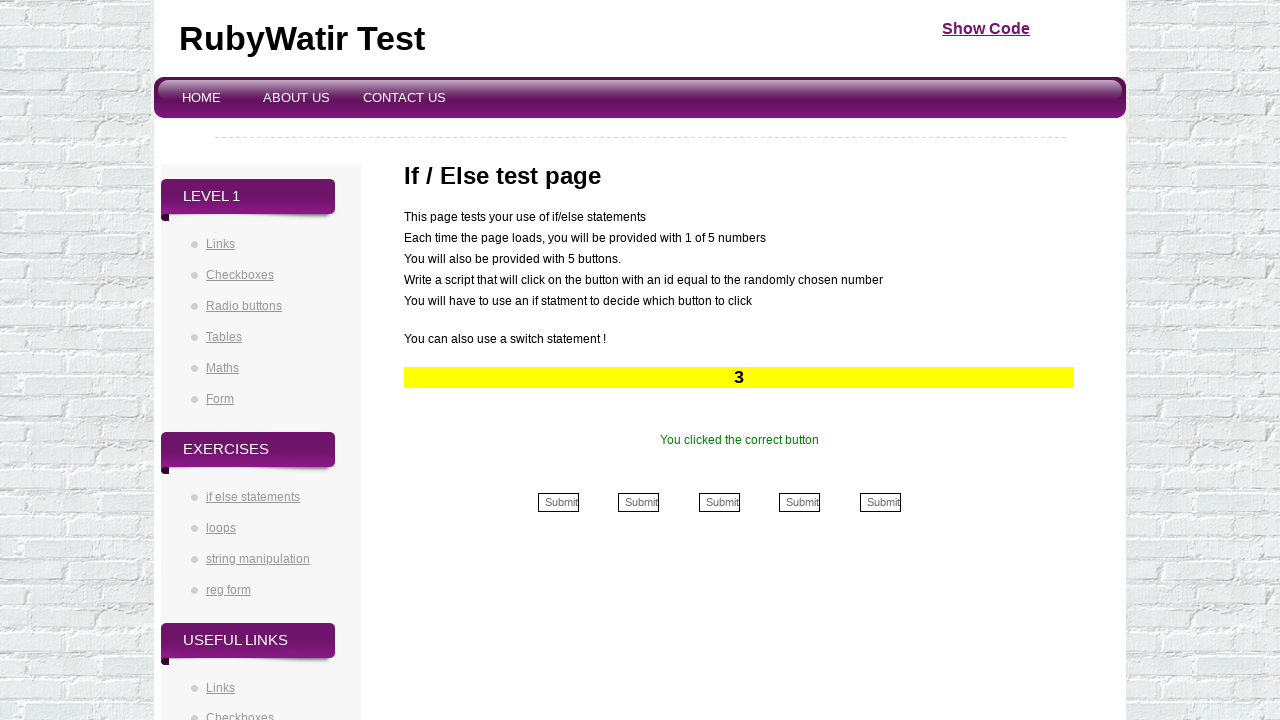

Clicked submit button 3 at (719, 502) on //input[contains(@name, '3')]
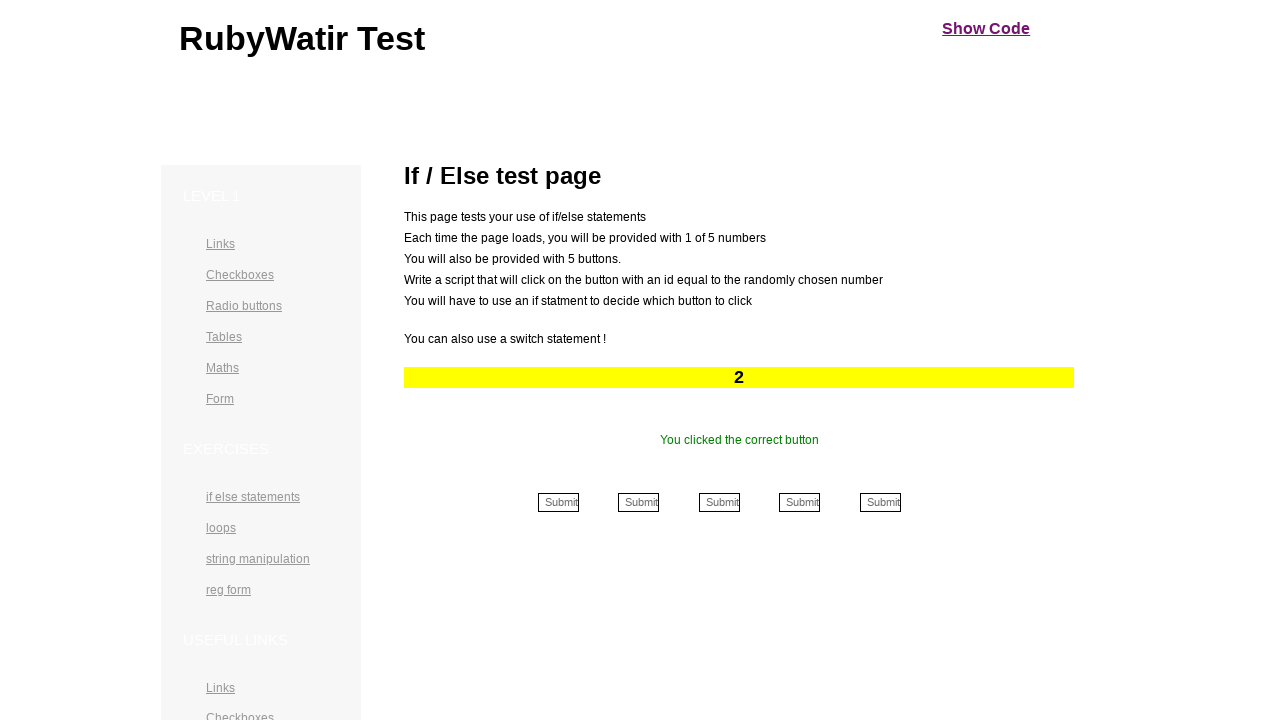

Read button number from yellow line: 2
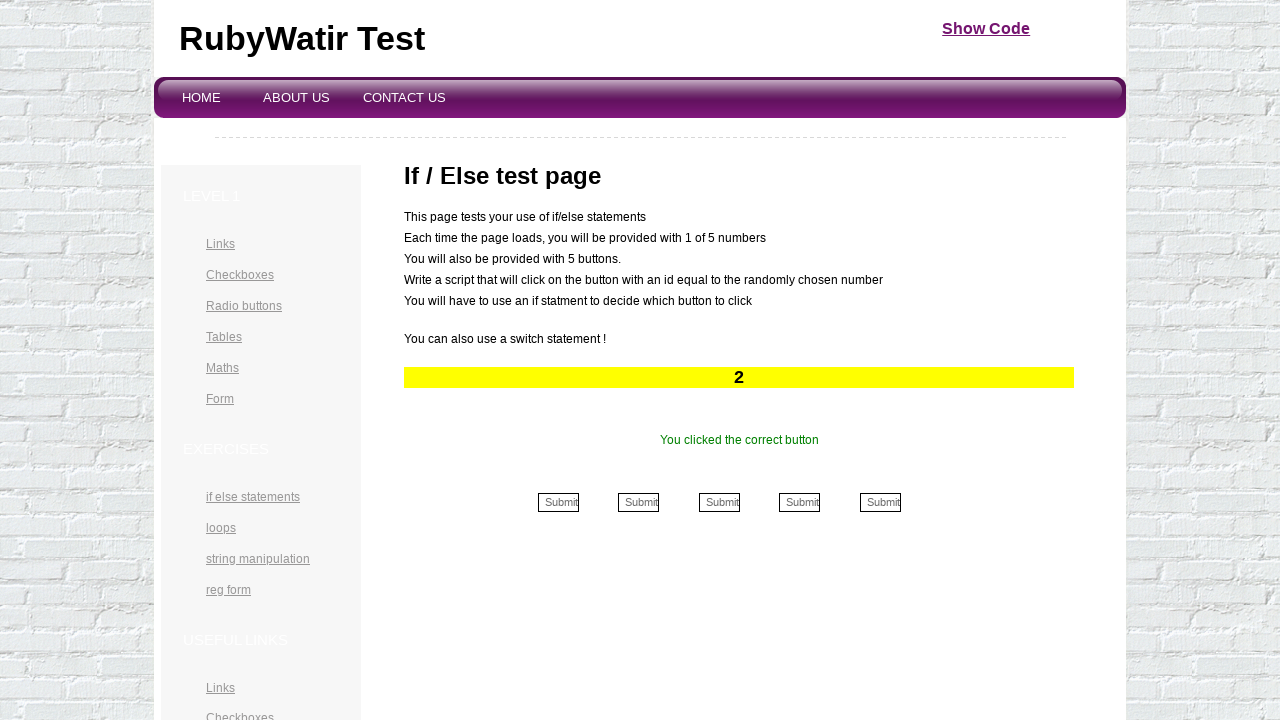

Clicked submit button 2 at (639, 502) on //input[contains(@name, '2')]
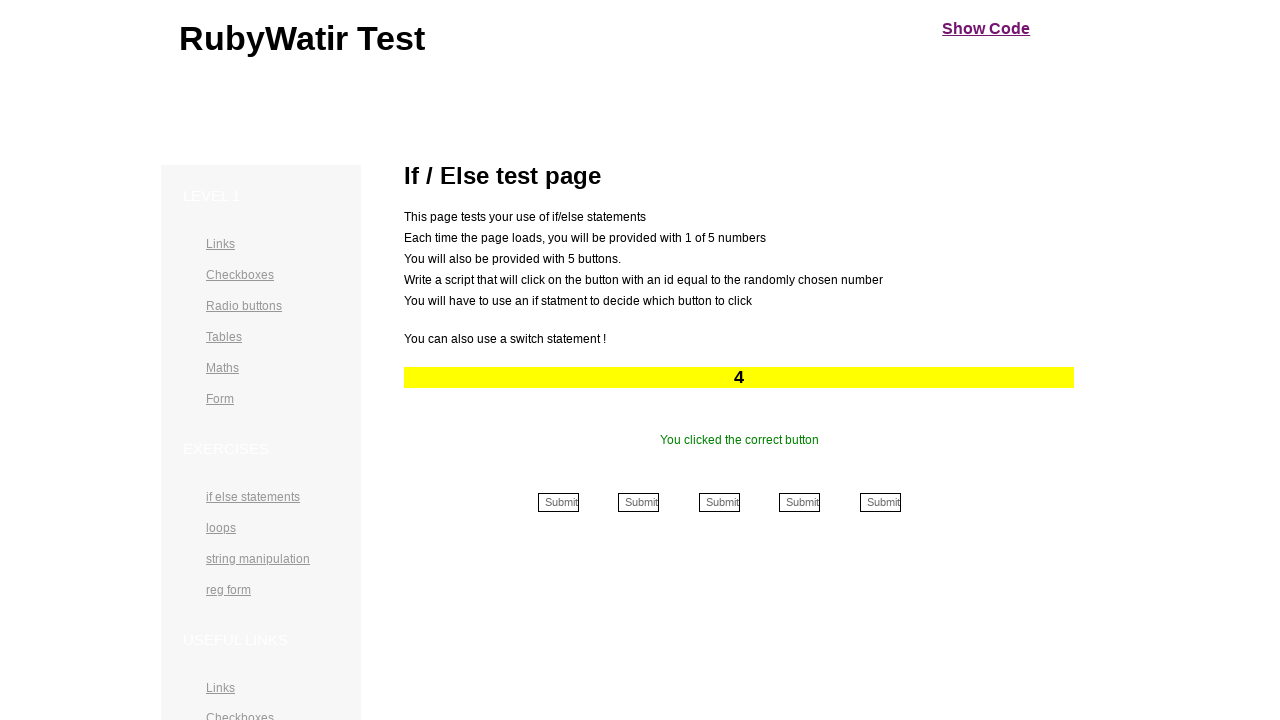

Read button number from yellow line: 4
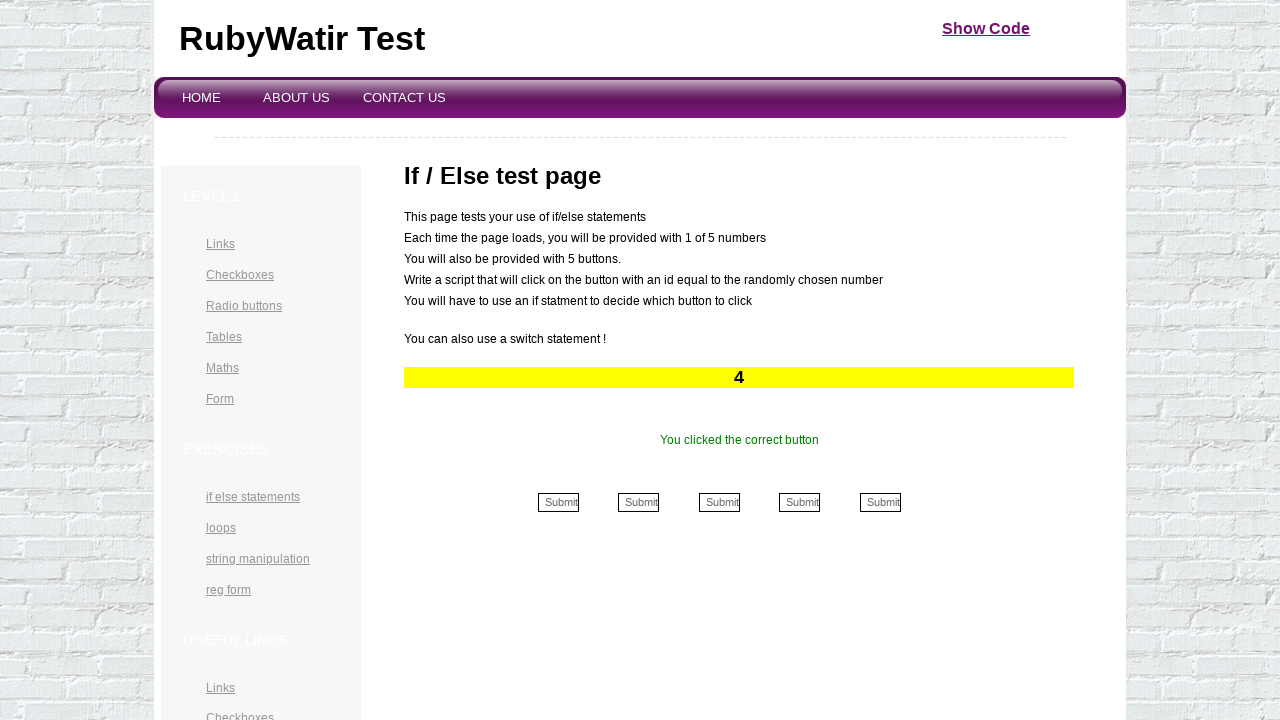

Clicked submit button 4 at (800, 502) on //input[contains(@name, '4')]
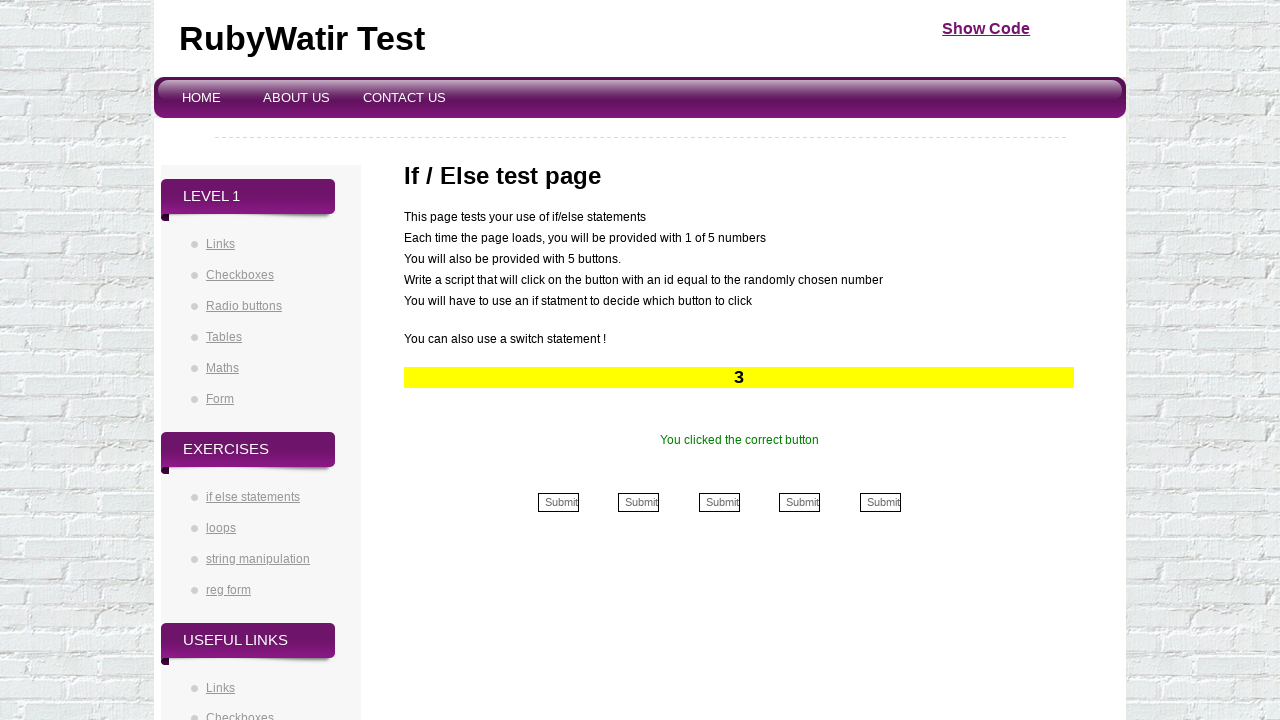

Read button number from yellow line: 3
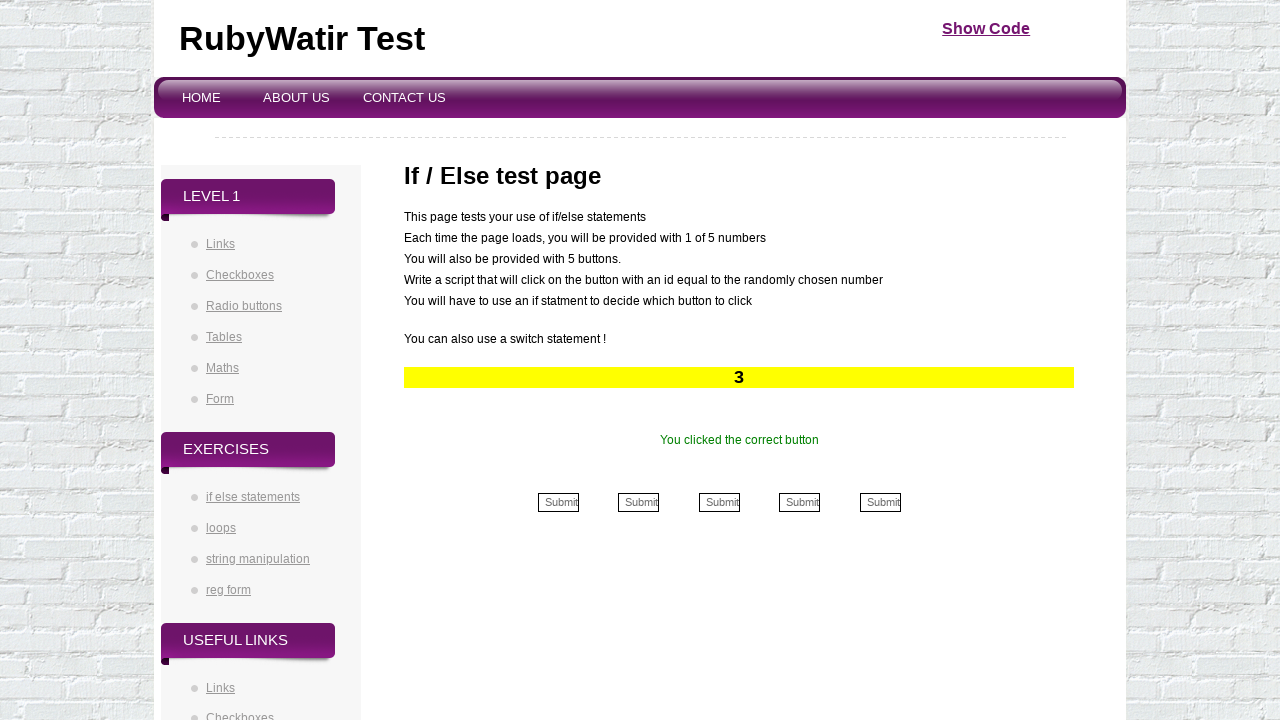

Clicked submit button 3 at (719, 502) on //input[contains(@name, '3')]
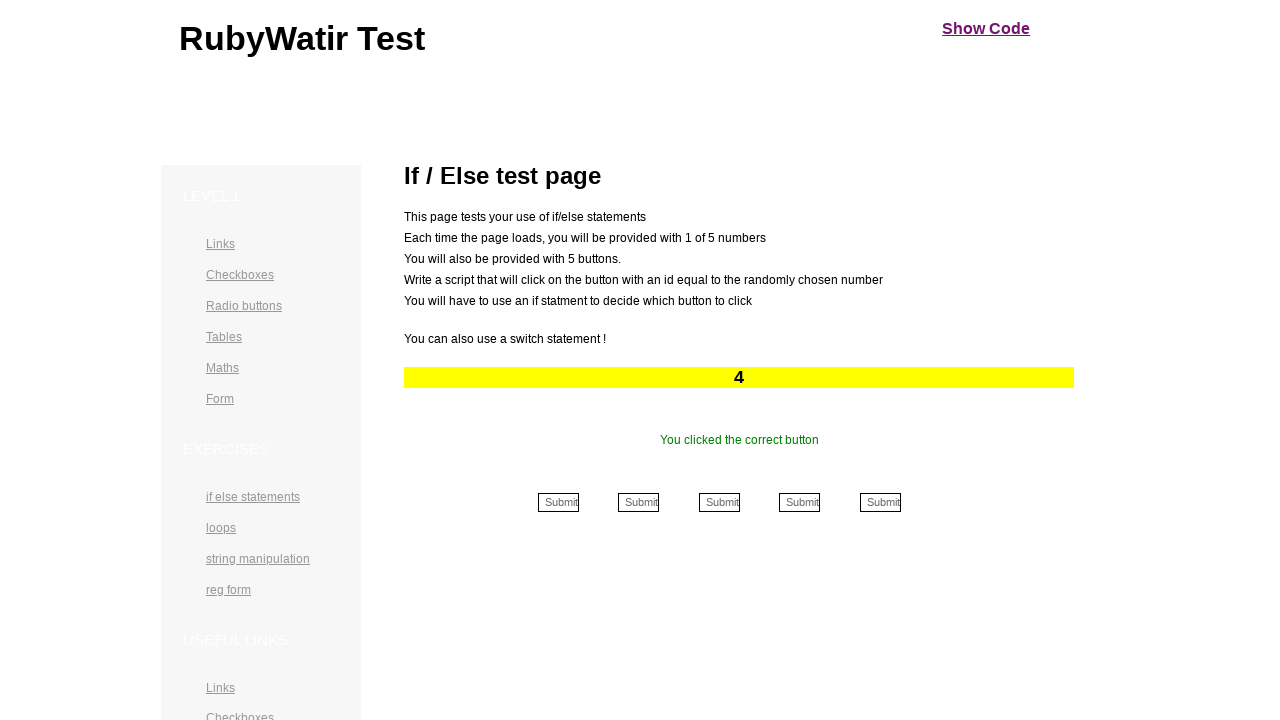

Read button number from yellow line: 4
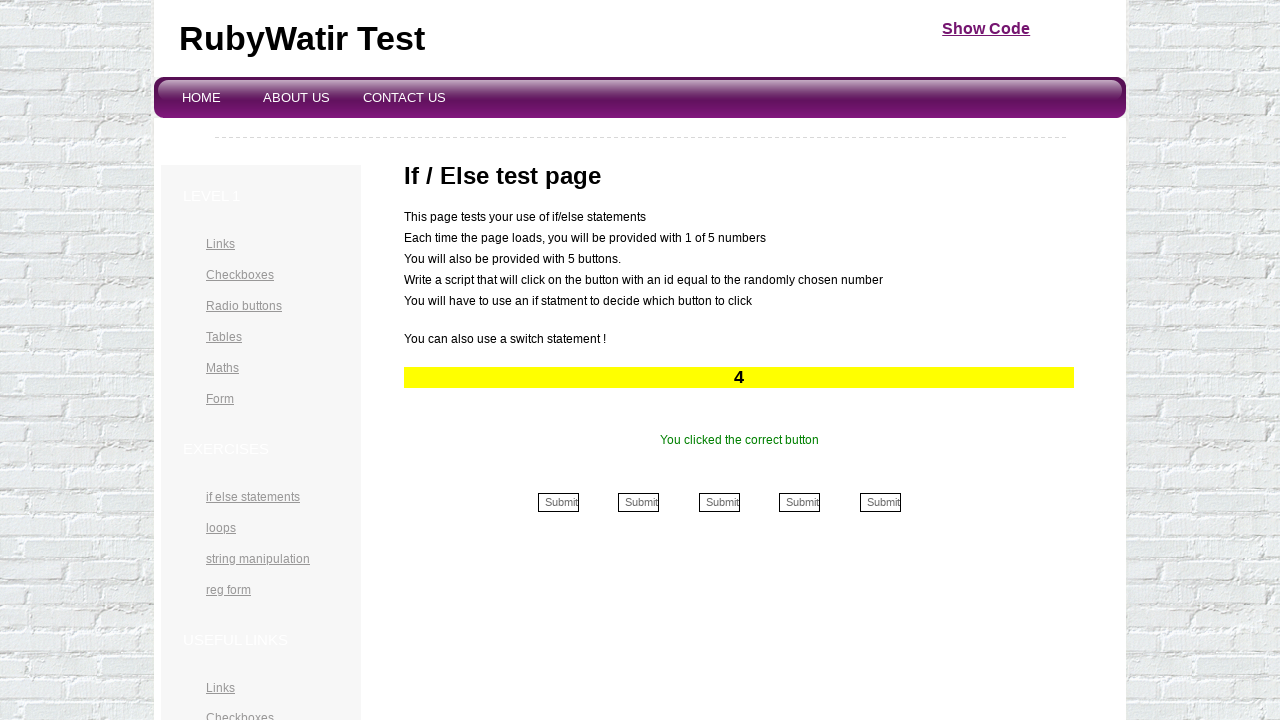

Clicked submit button 4 at (800, 502) on //input[contains(@name, '4')]
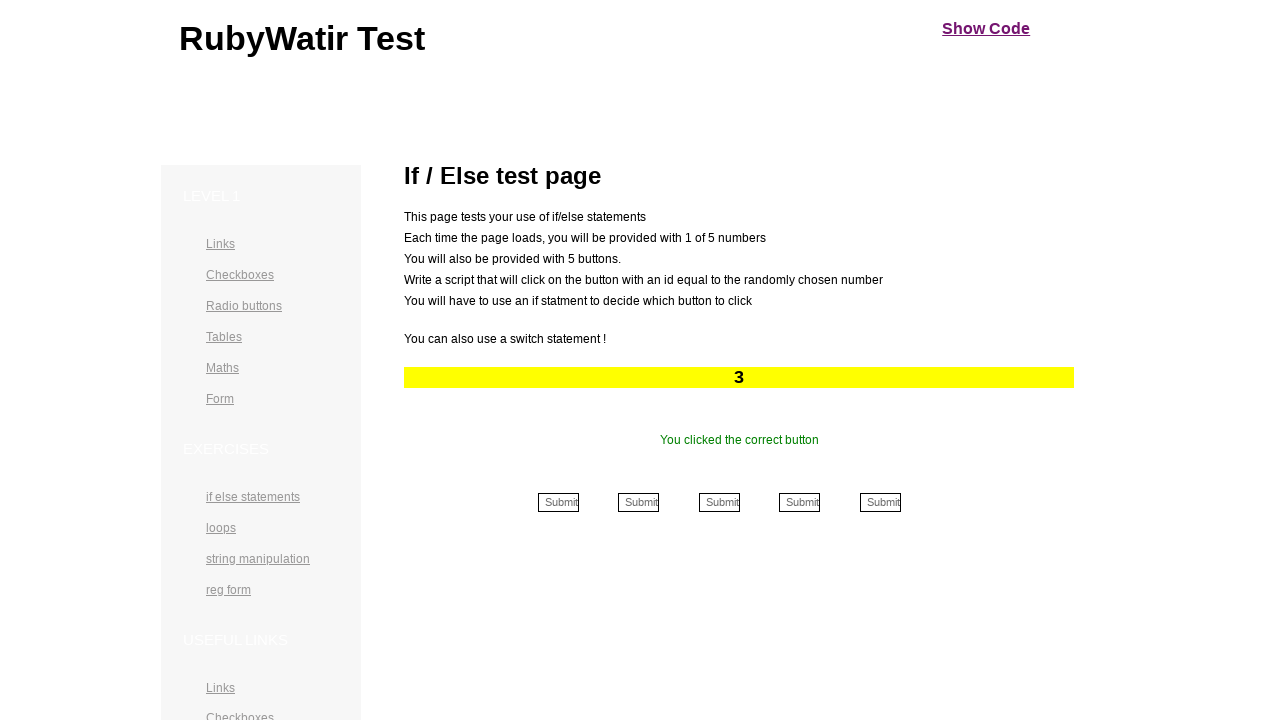

Read button number from yellow line: 3
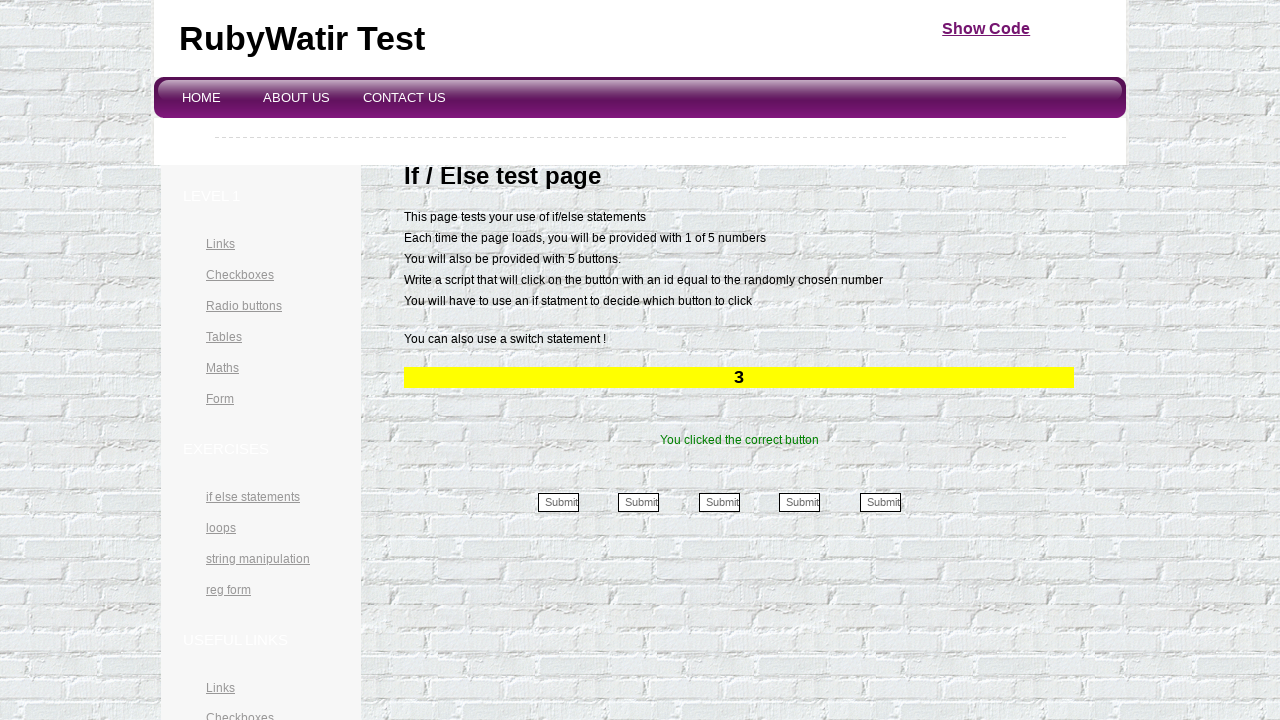

Clicked submit button 3 at (719, 502) on //input[contains(@name, '3')]
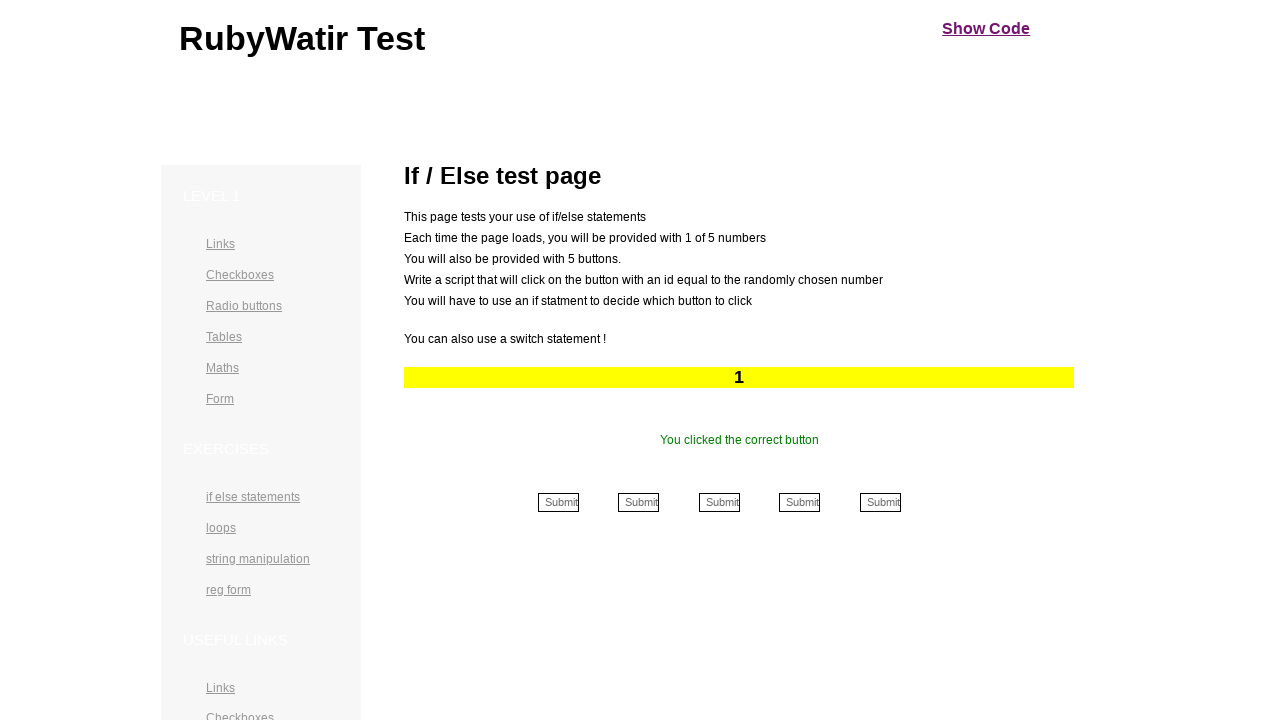

Read button number from yellow line: 1
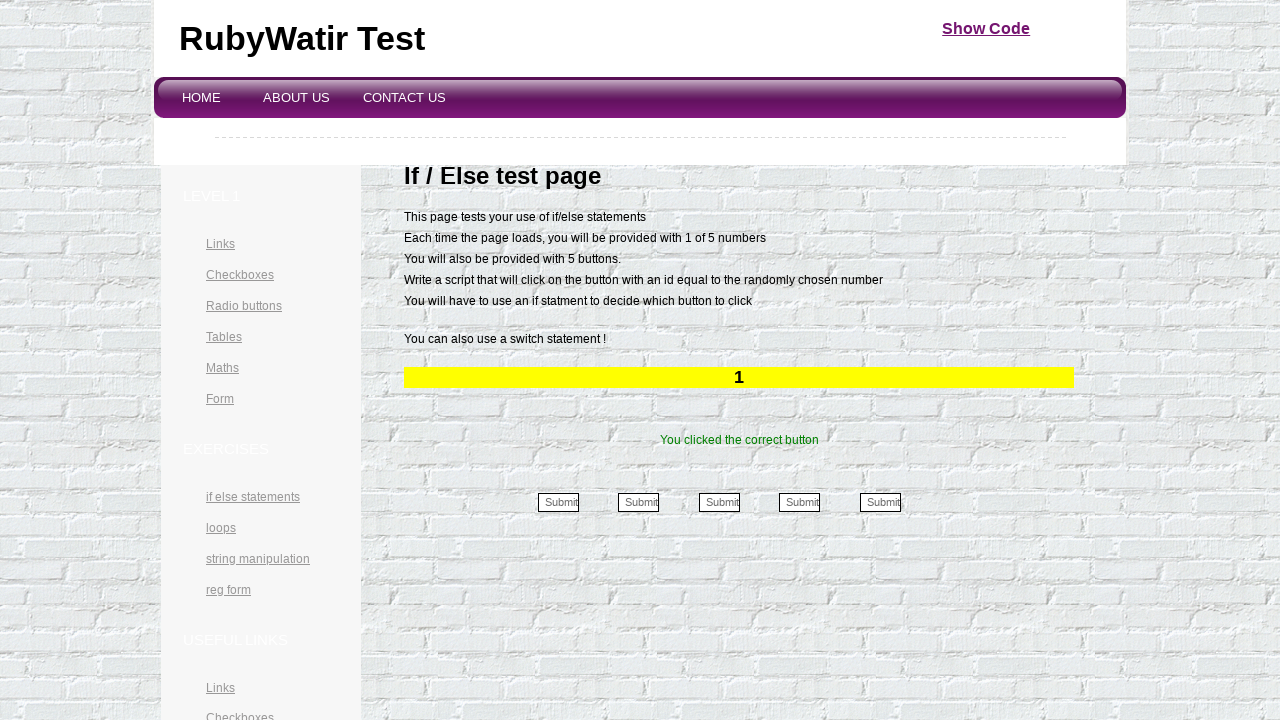

Clicked submit button 1 at (558, 502) on //input[contains(@name, '1')]
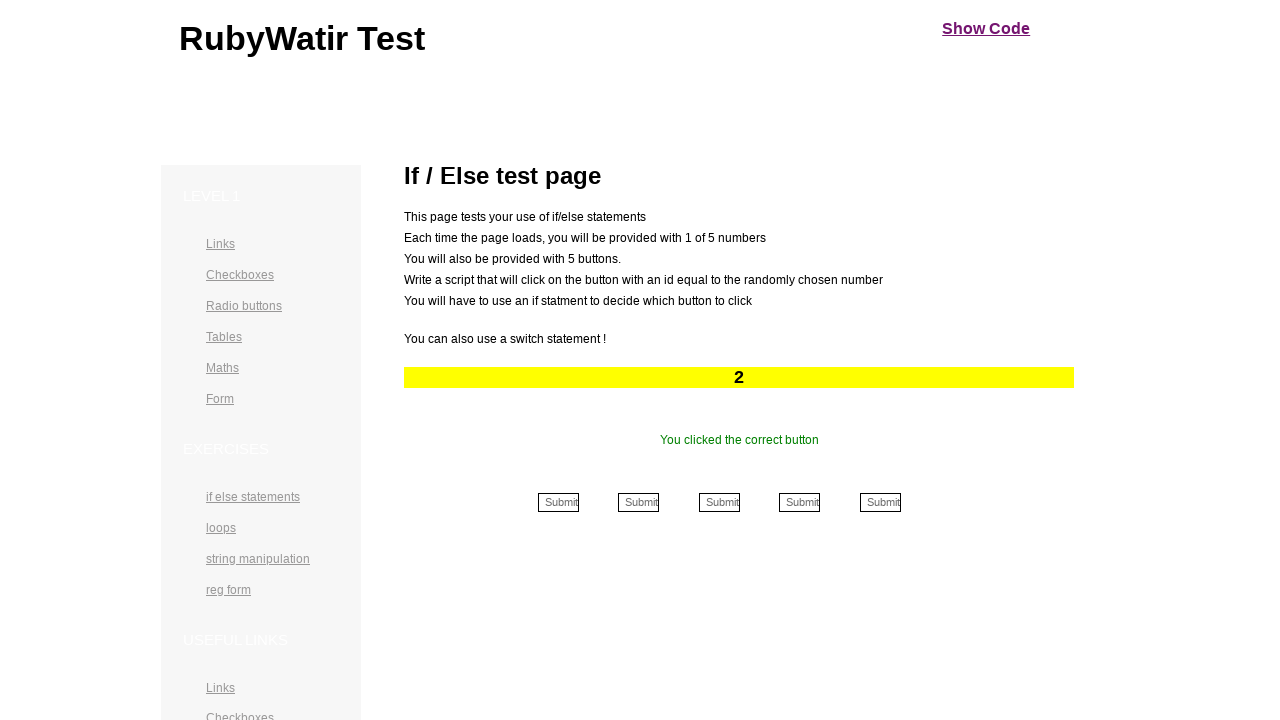

Read button number from yellow line: 2
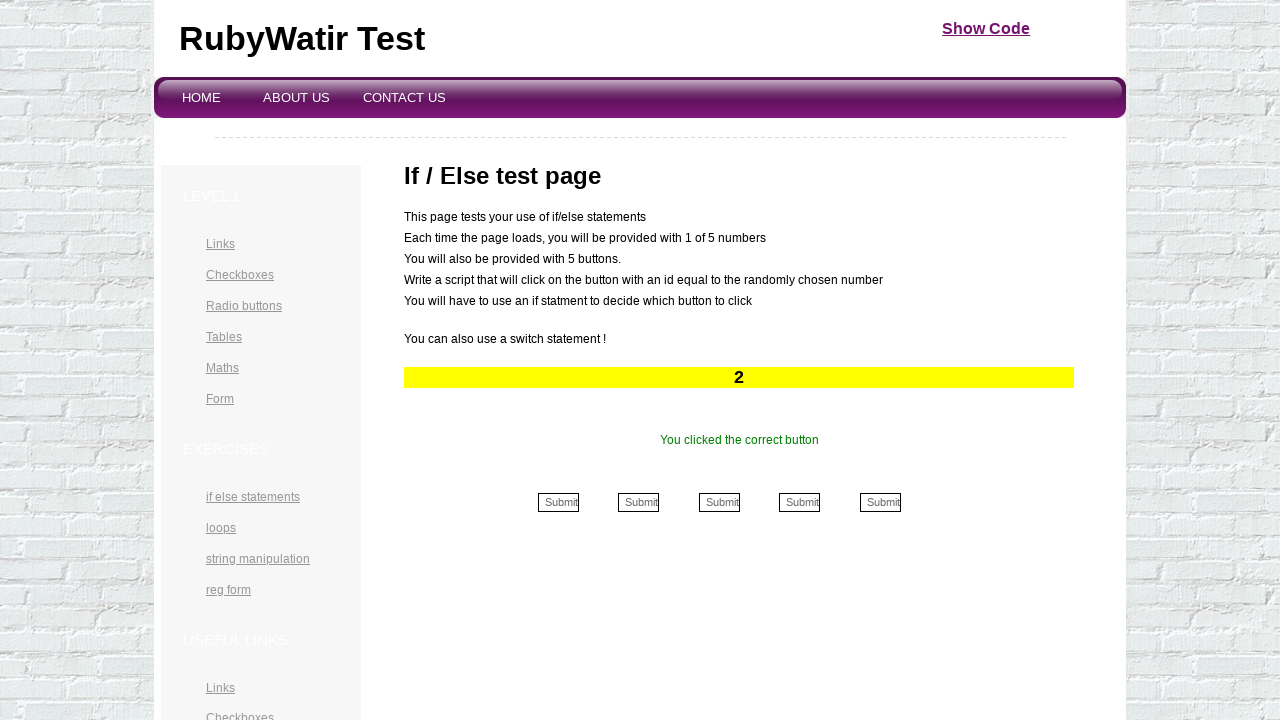

Clicked submit button 2 at (639, 502) on //input[contains(@name, '2')]
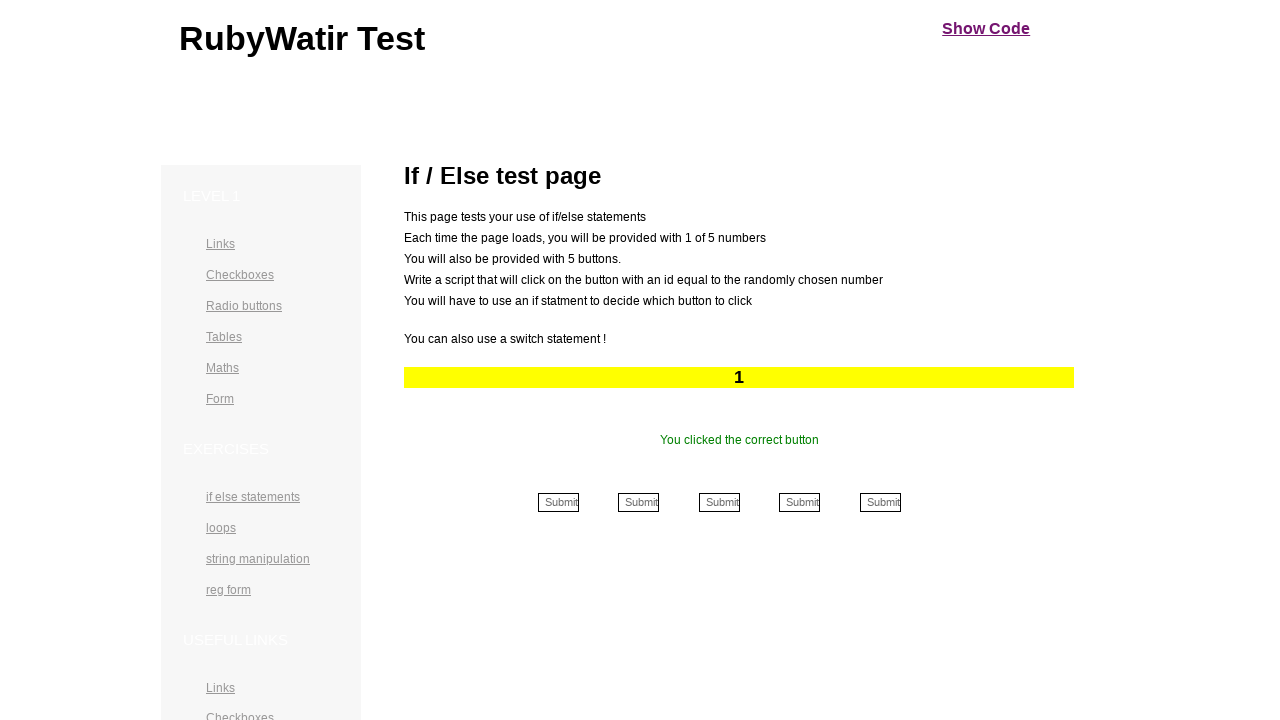

Read button number from yellow line: 1
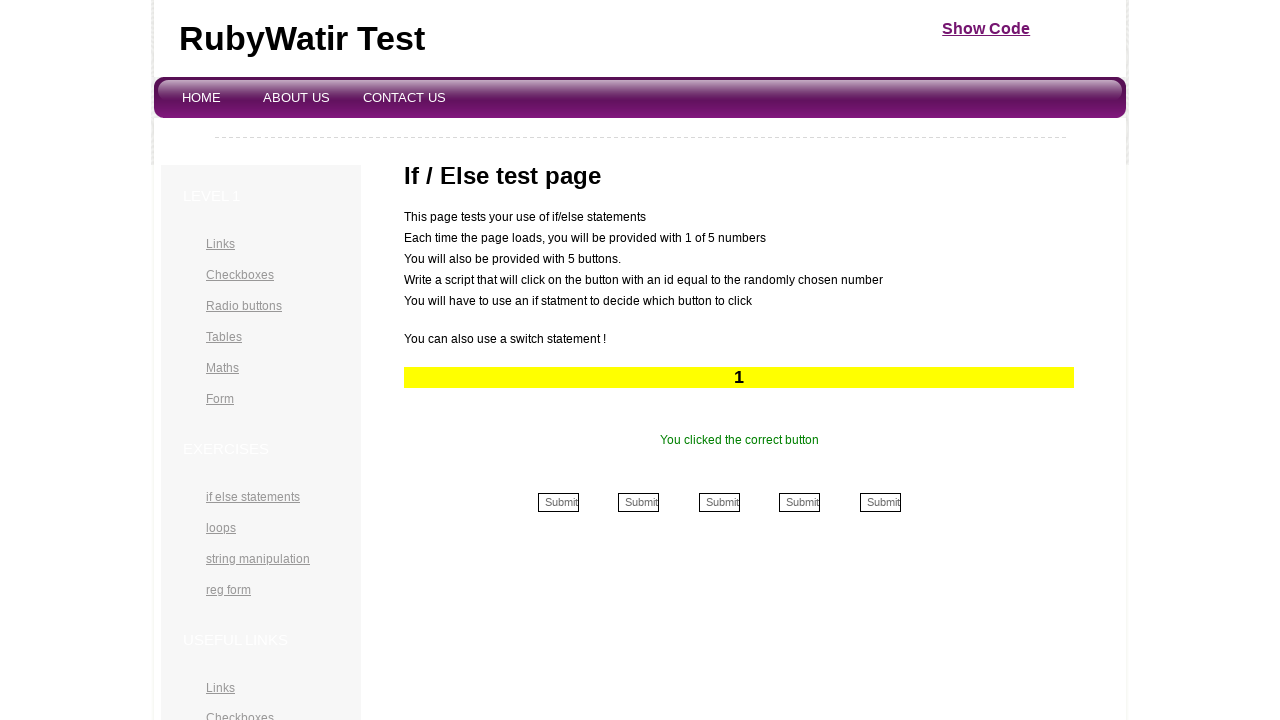

Clicked submit button 1 at (558, 502) on //input[contains(@name, '1')]
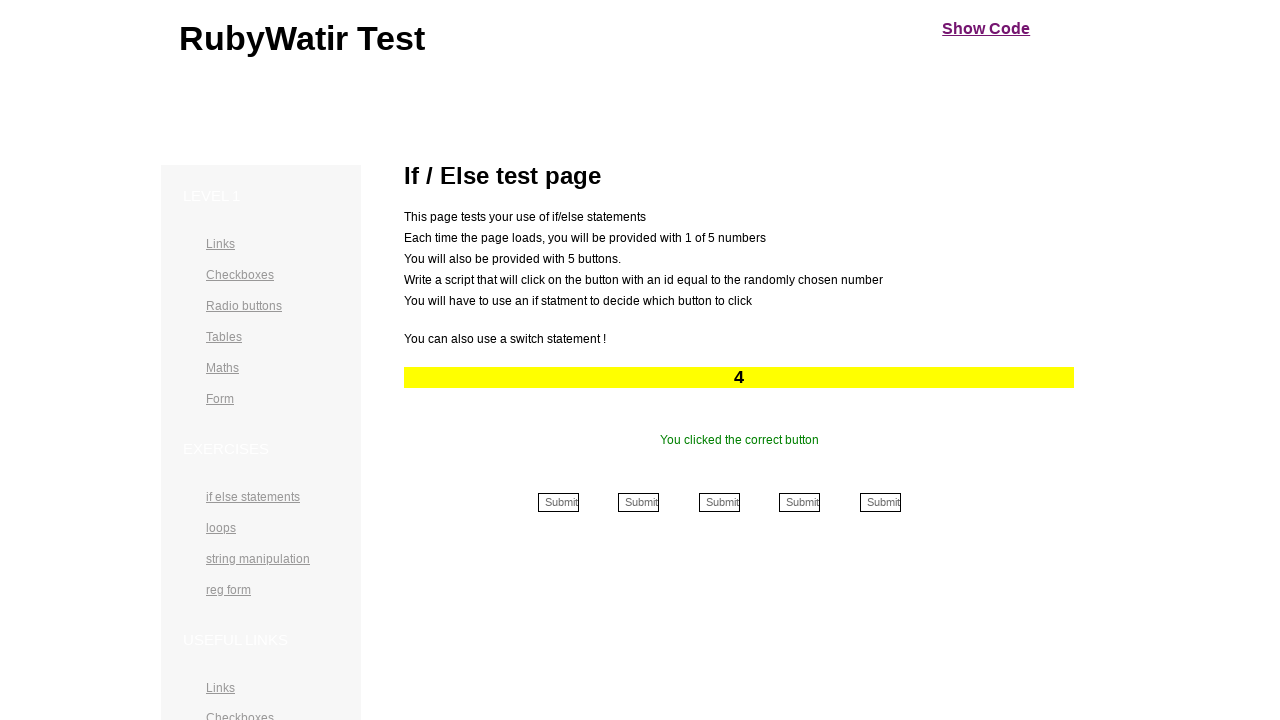

Read button number from yellow line: 4
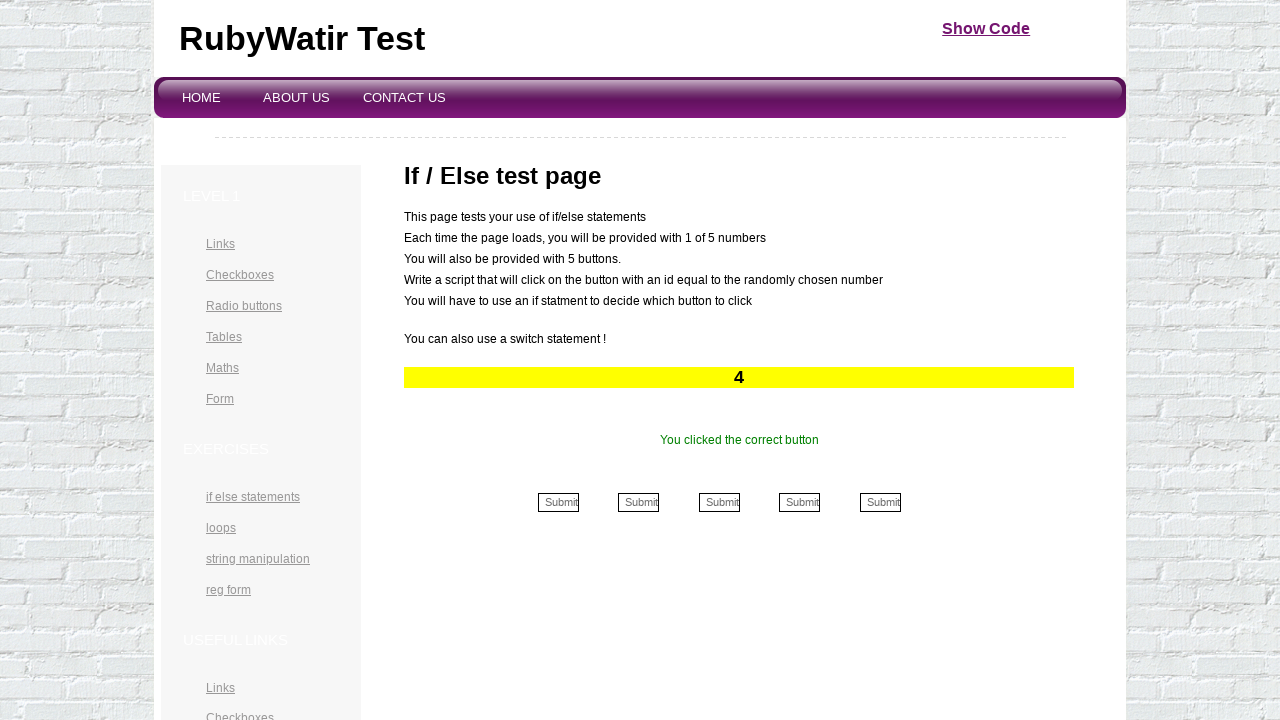

Clicked submit button 4 at (800, 502) on //input[contains(@name, '4')]
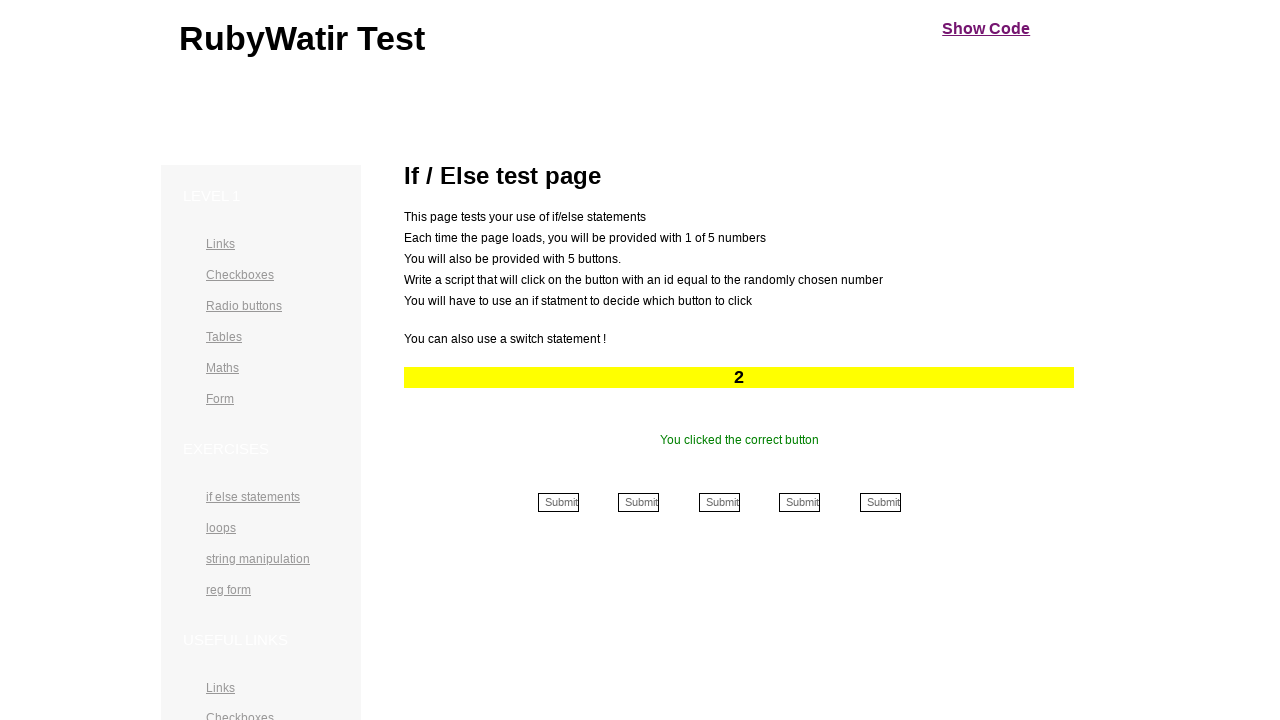

Read button number from yellow line: 2
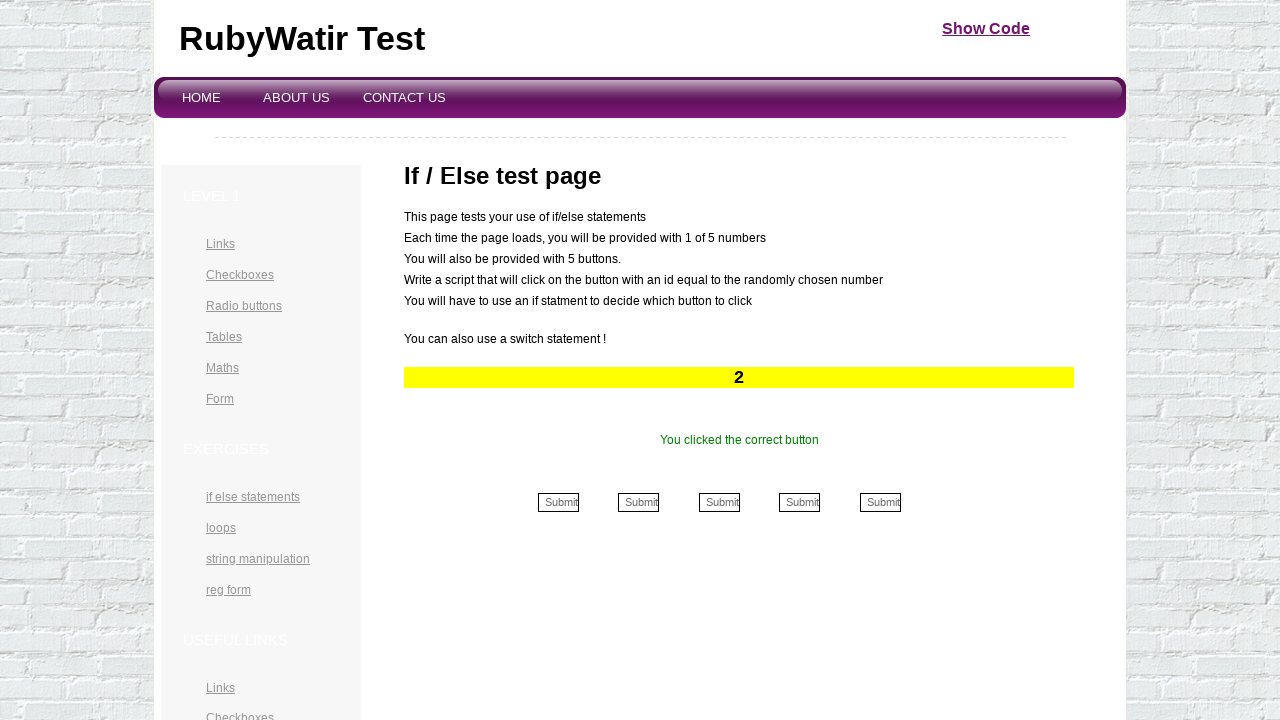

Clicked submit button 2 at (639, 502) on //input[contains(@name, '2')]
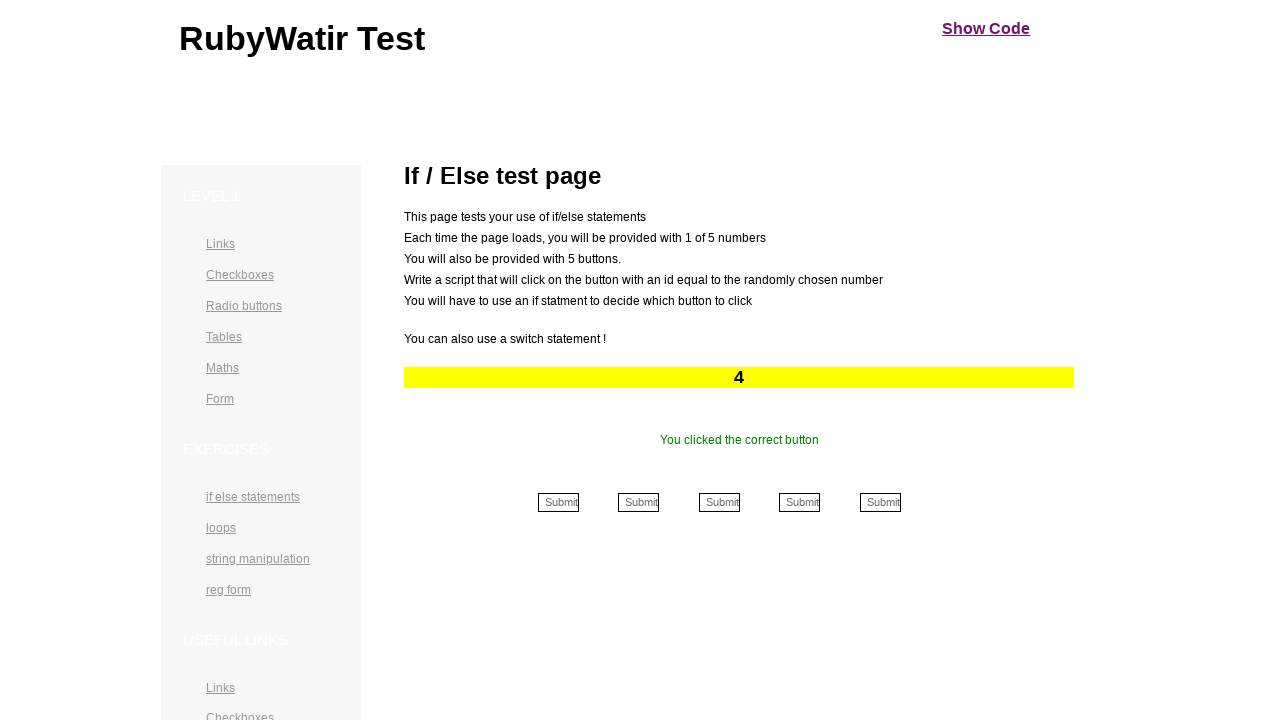

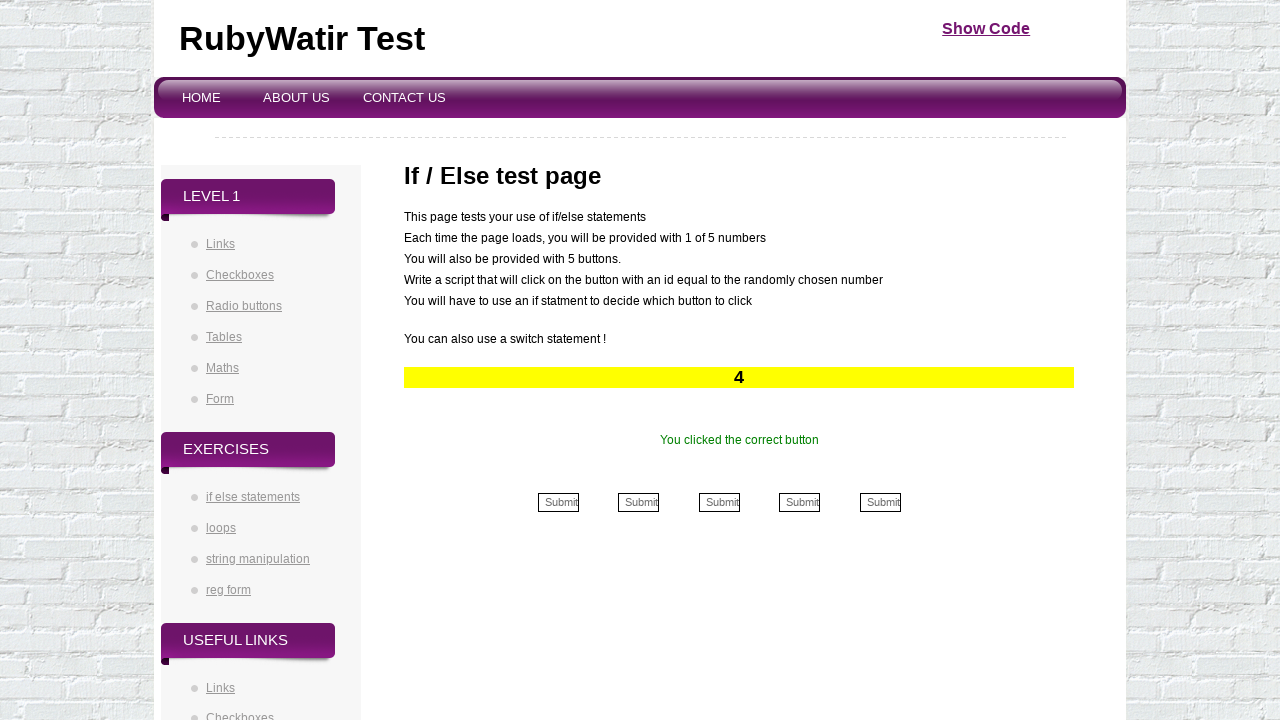